Tests a large form by filling all input fields with text and submitting the form via a button click

Starting URL: http://suninjuly.github.io/huge_form.html

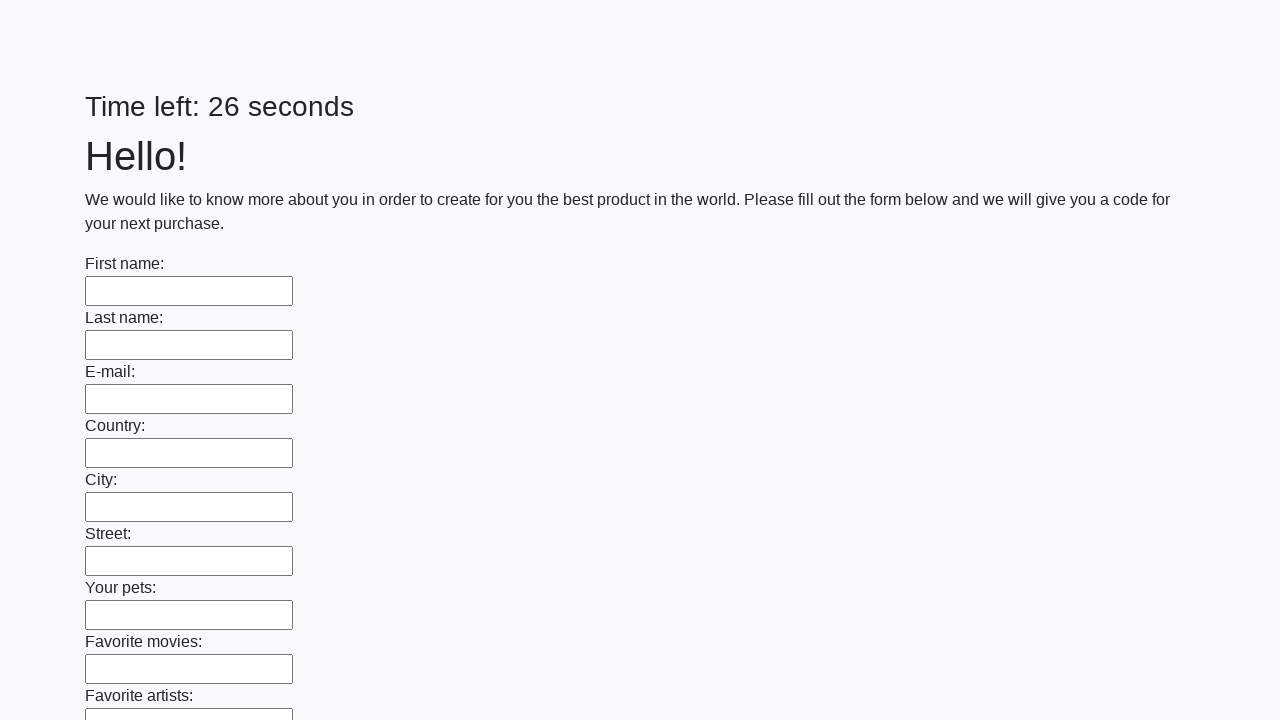

Located all input fields on the huge form
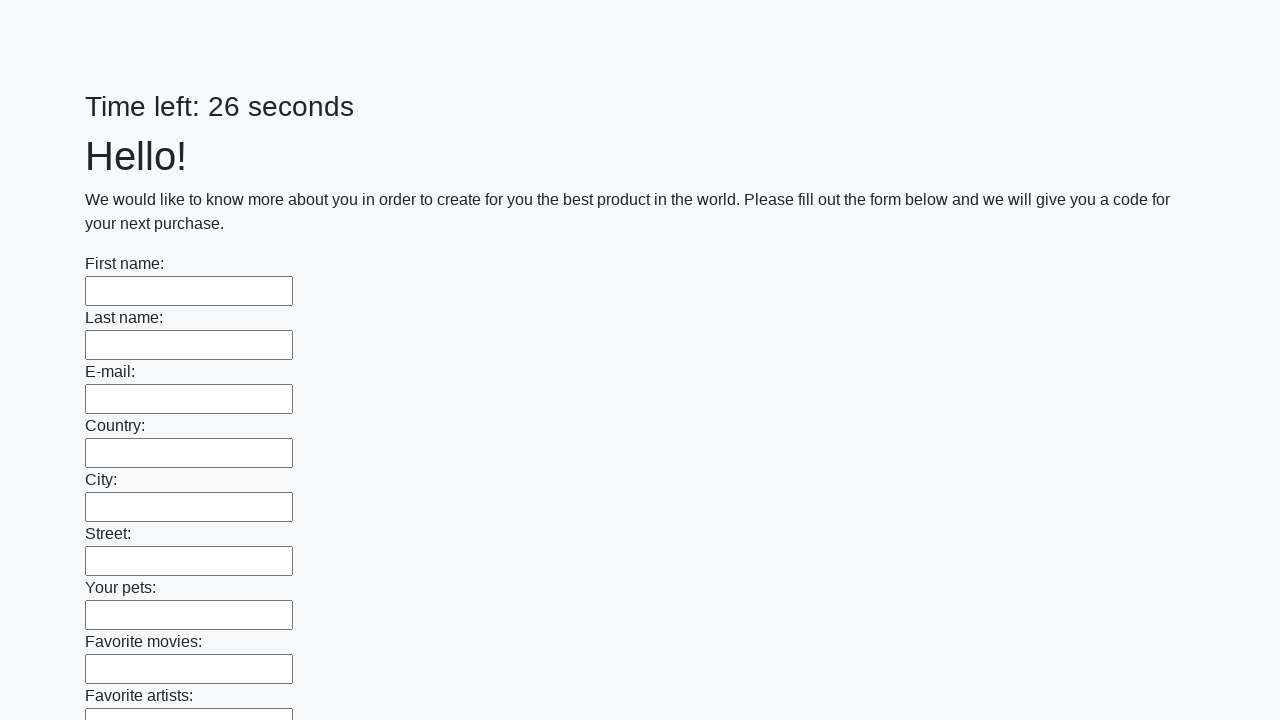

Filled an input field with 'Test Response' on input >> nth=0
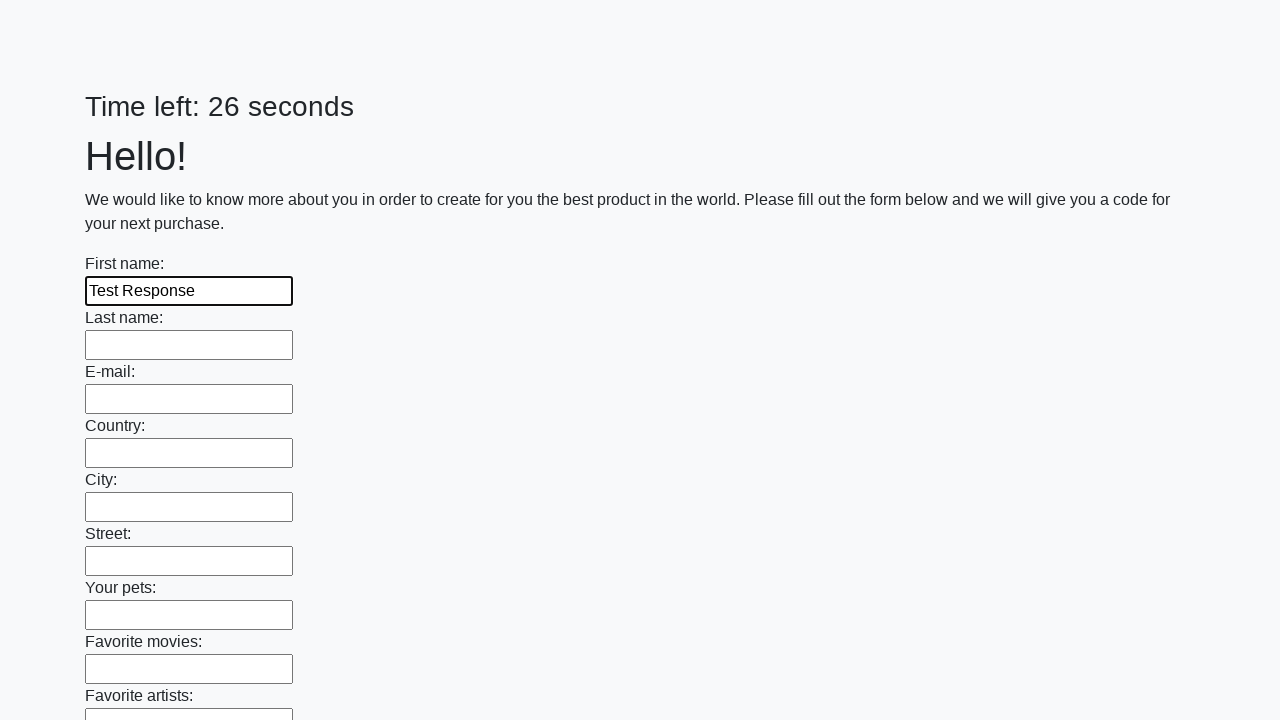

Filled an input field with 'Test Response' on input >> nth=1
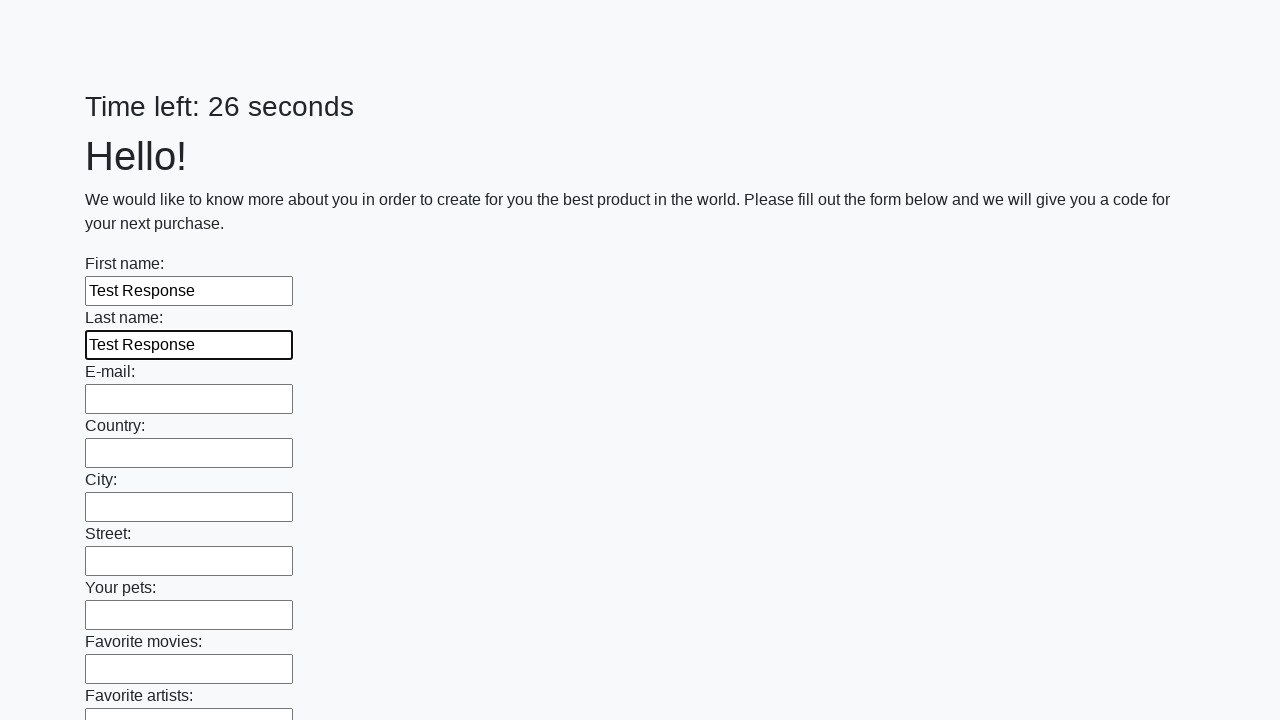

Filled an input field with 'Test Response' on input >> nth=2
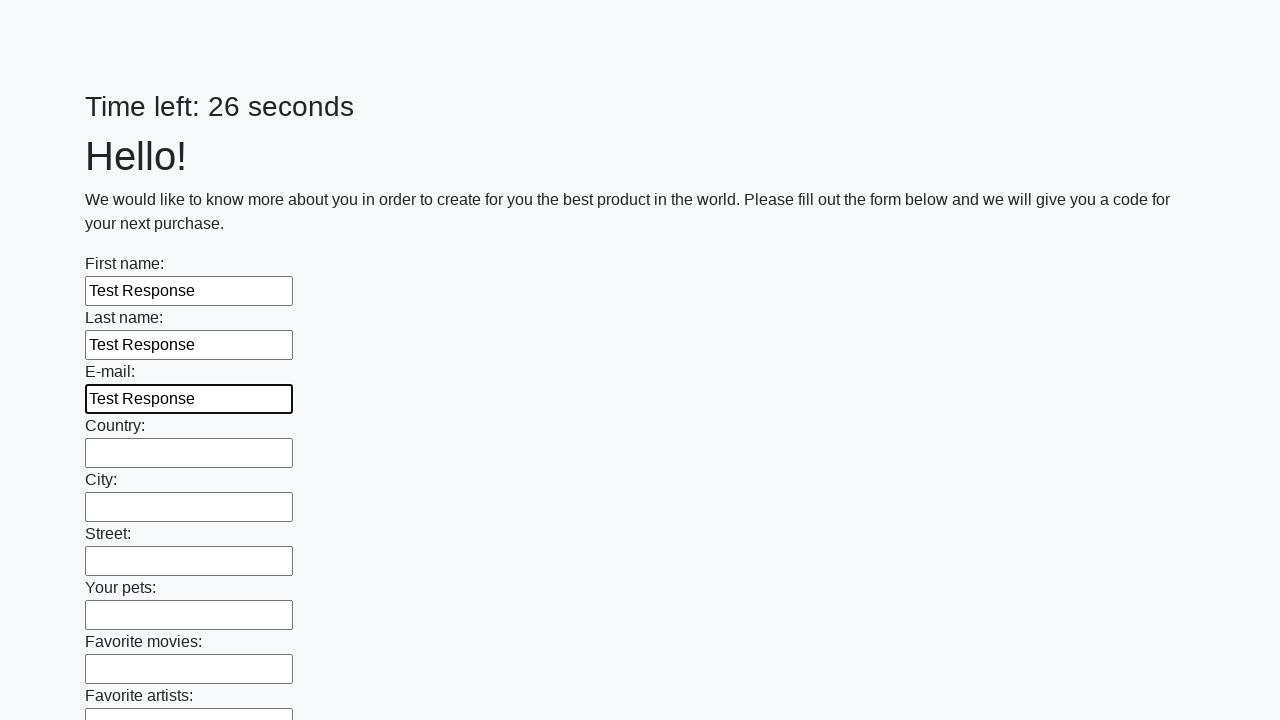

Filled an input field with 'Test Response' on input >> nth=3
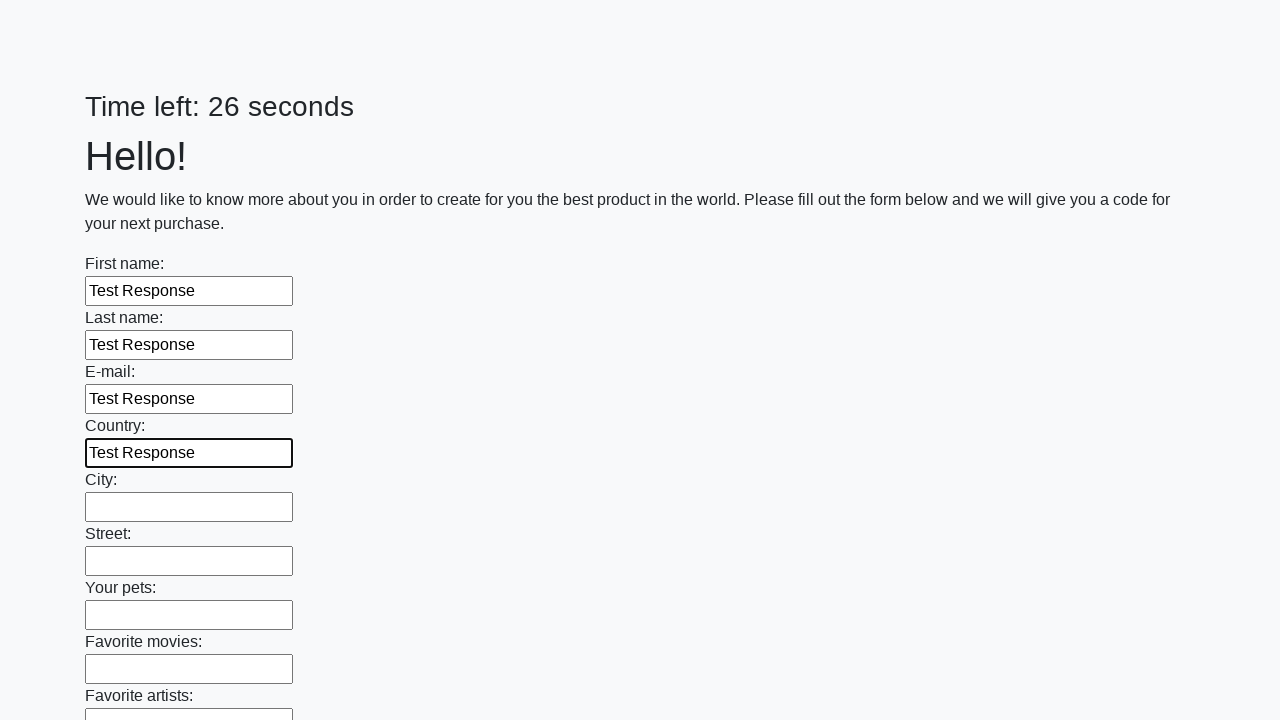

Filled an input field with 'Test Response' on input >> nth=4
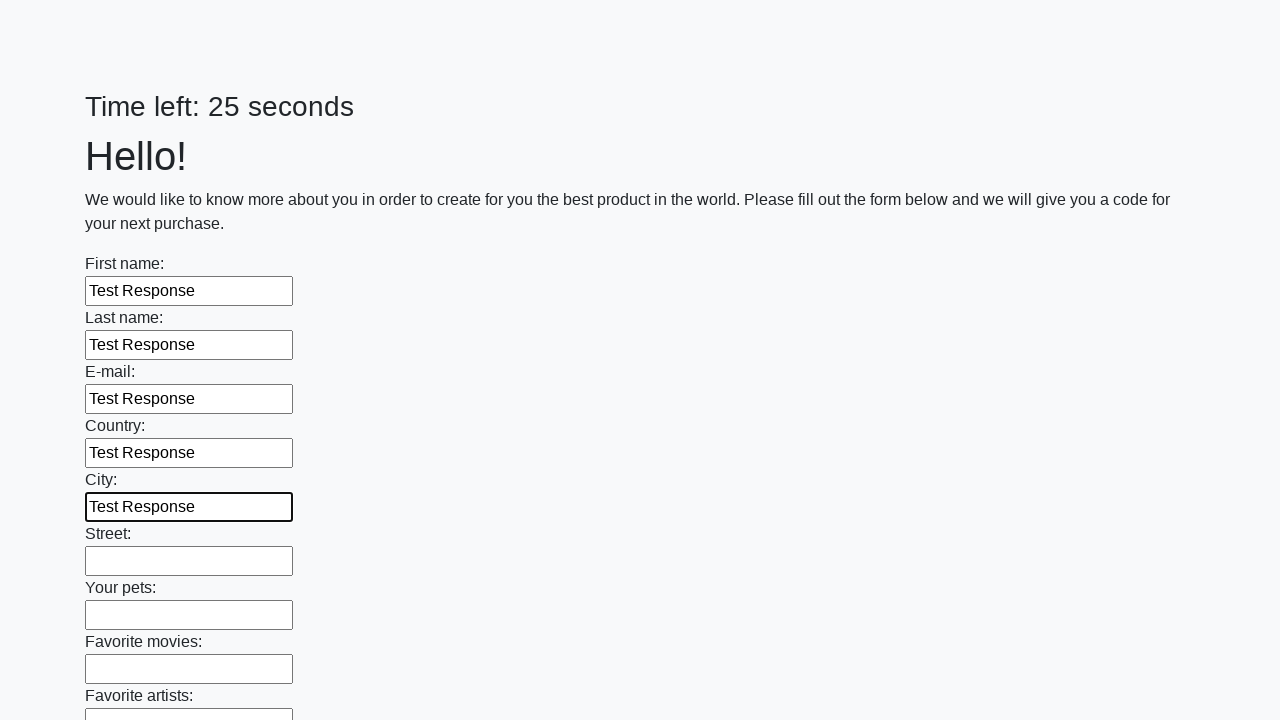

Filled an input field with 'Test Response' on input >> nth=5
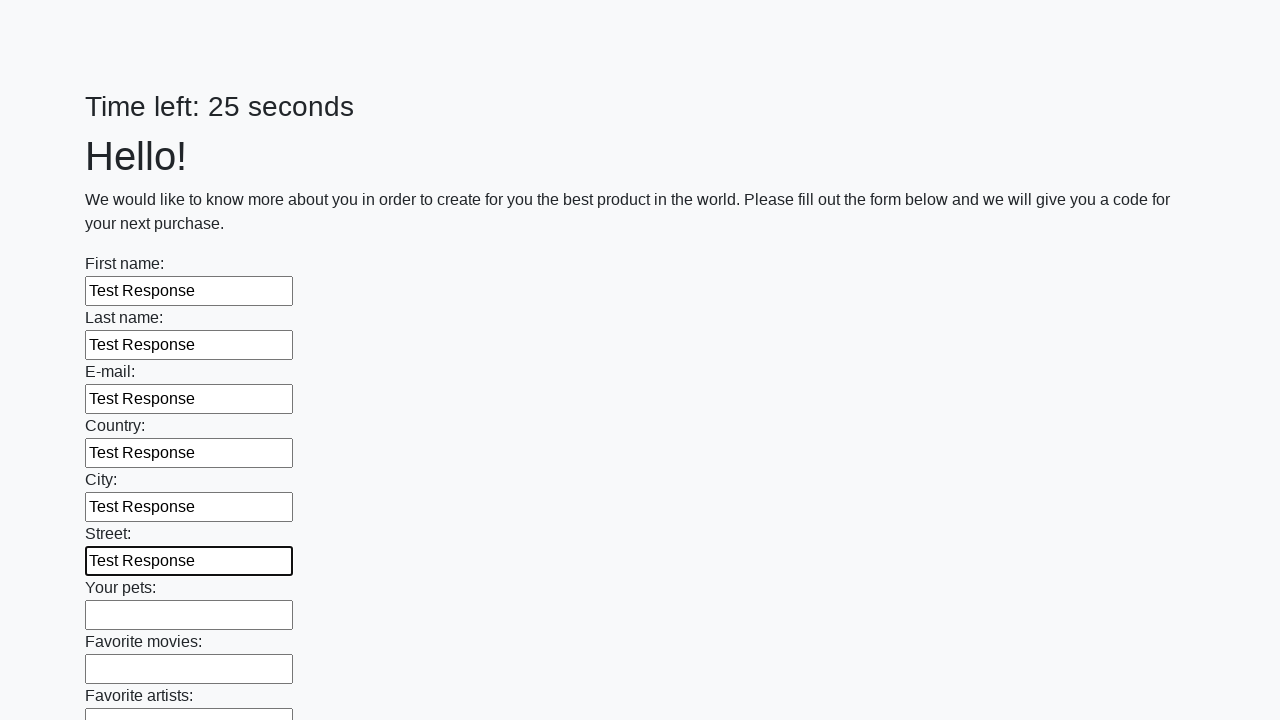

Filled an input field with 'Test Response' on input >> nth=6
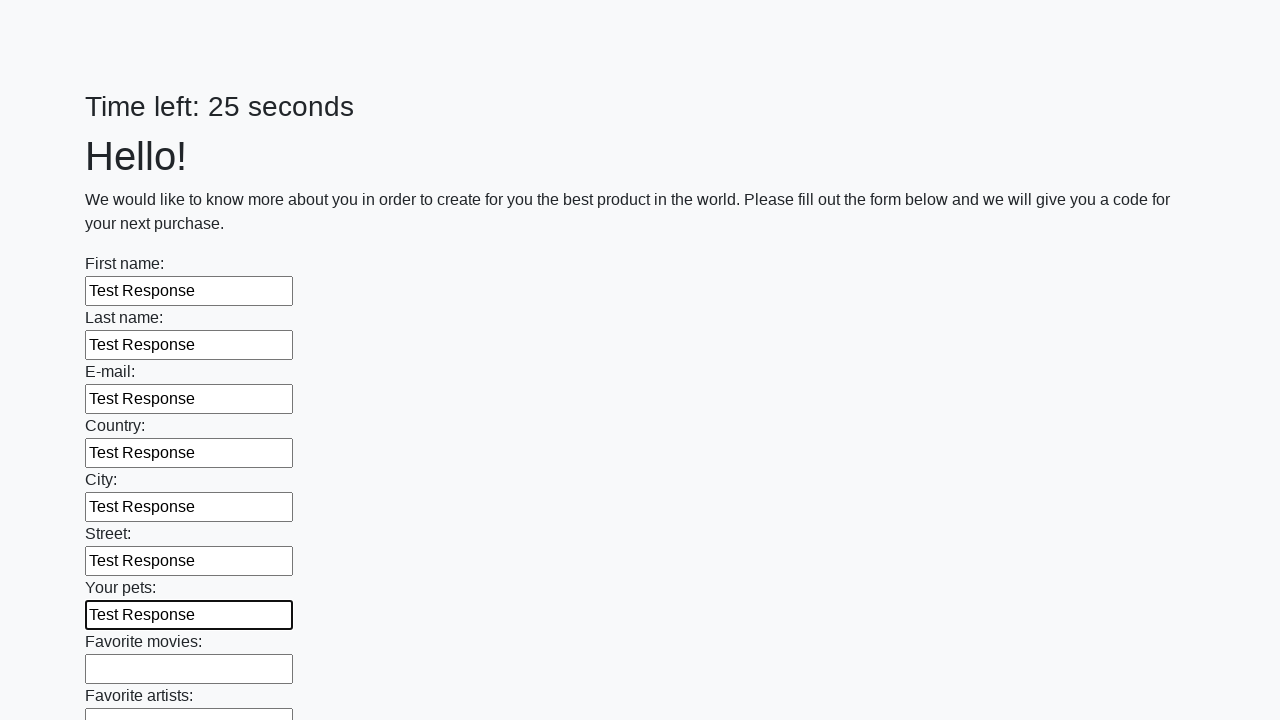

Filled an input field with 'Test Response' on input >> nth=7
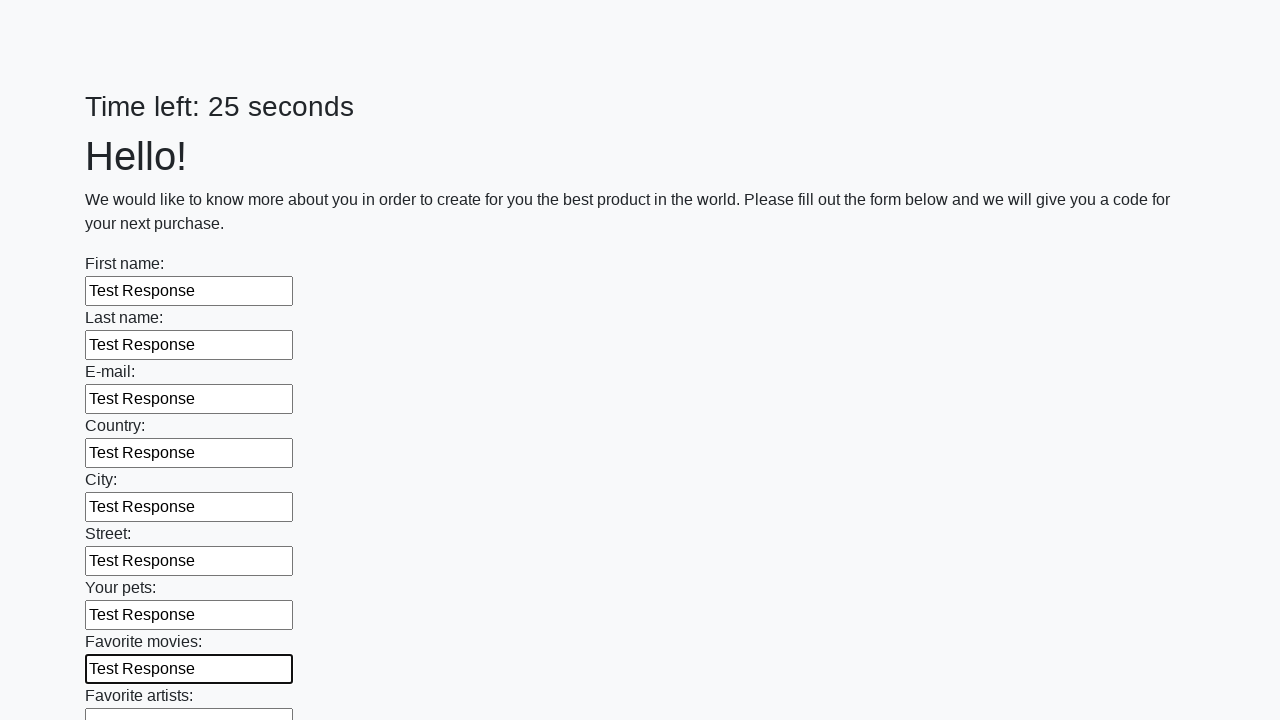

Filled an input field with 'Test Response' on input >> nth=8
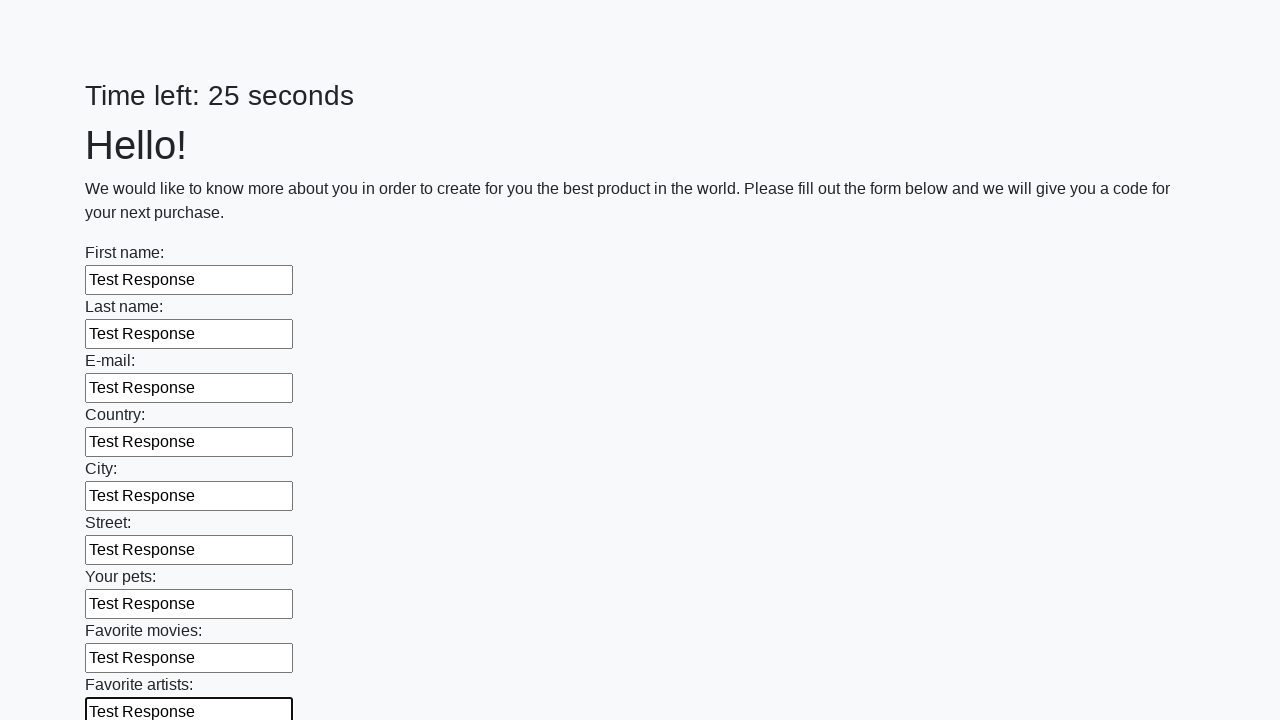

Filled an input field with 'Test Response' on input >> nth=9
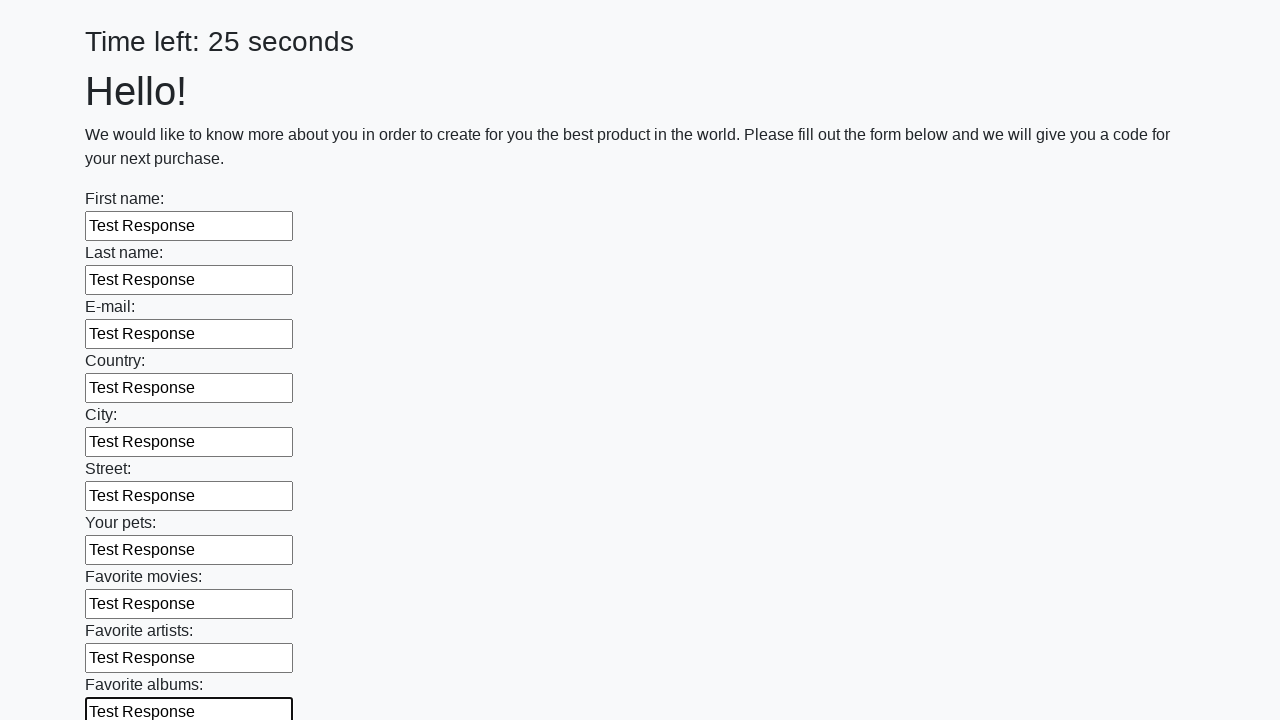

Filled an input field with 'Test Response' on input >> nth=10
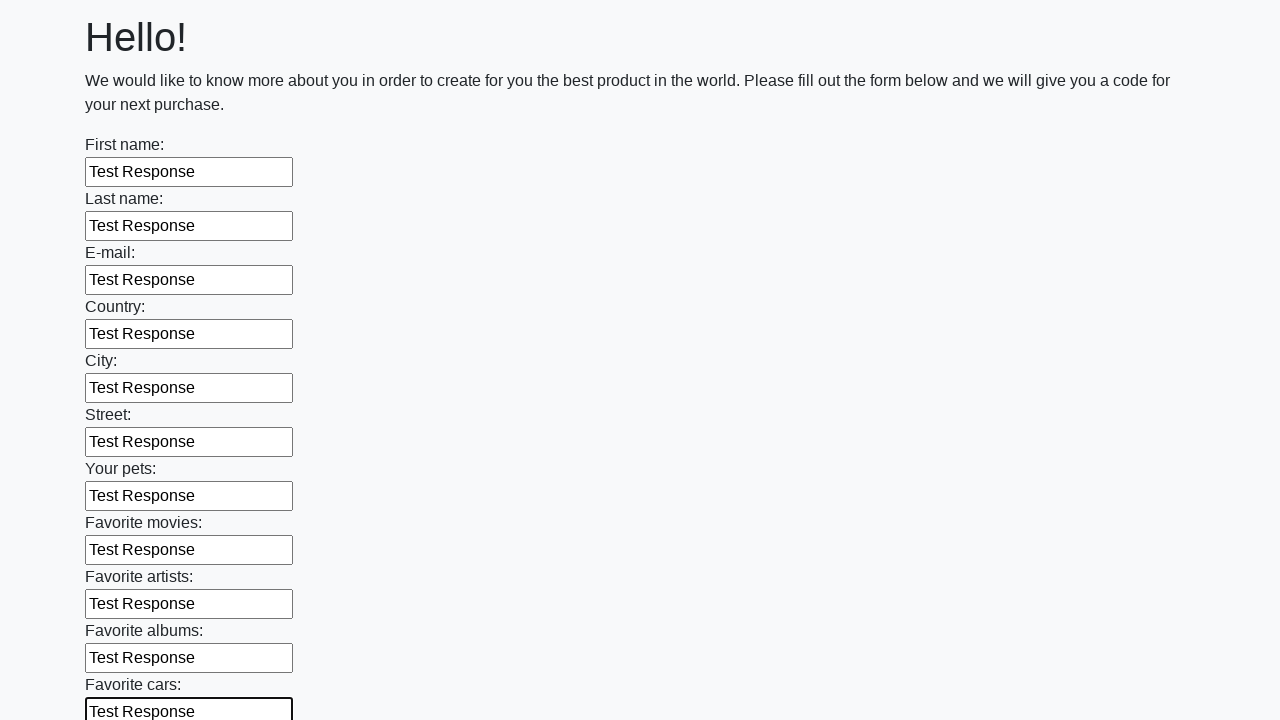

Filled an input field with 'Test Response' on input >> nth=11
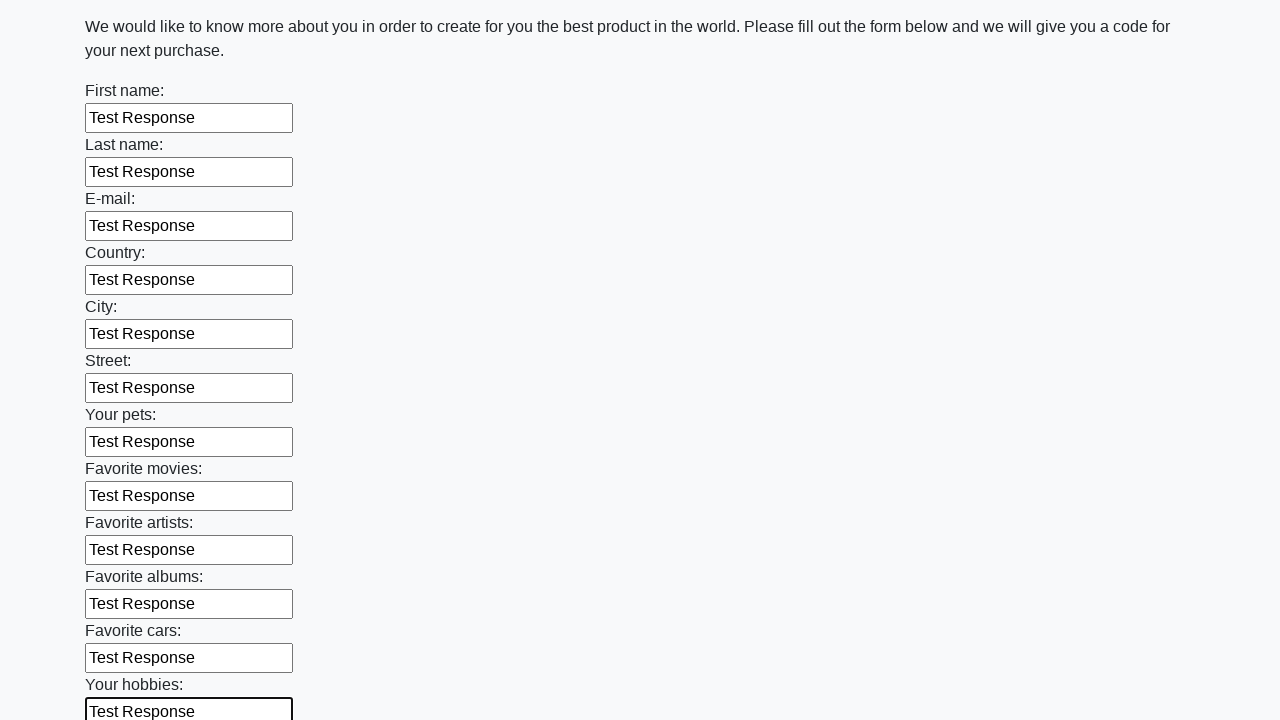

Filled an input field with 'Test Response' on input >> nth=12
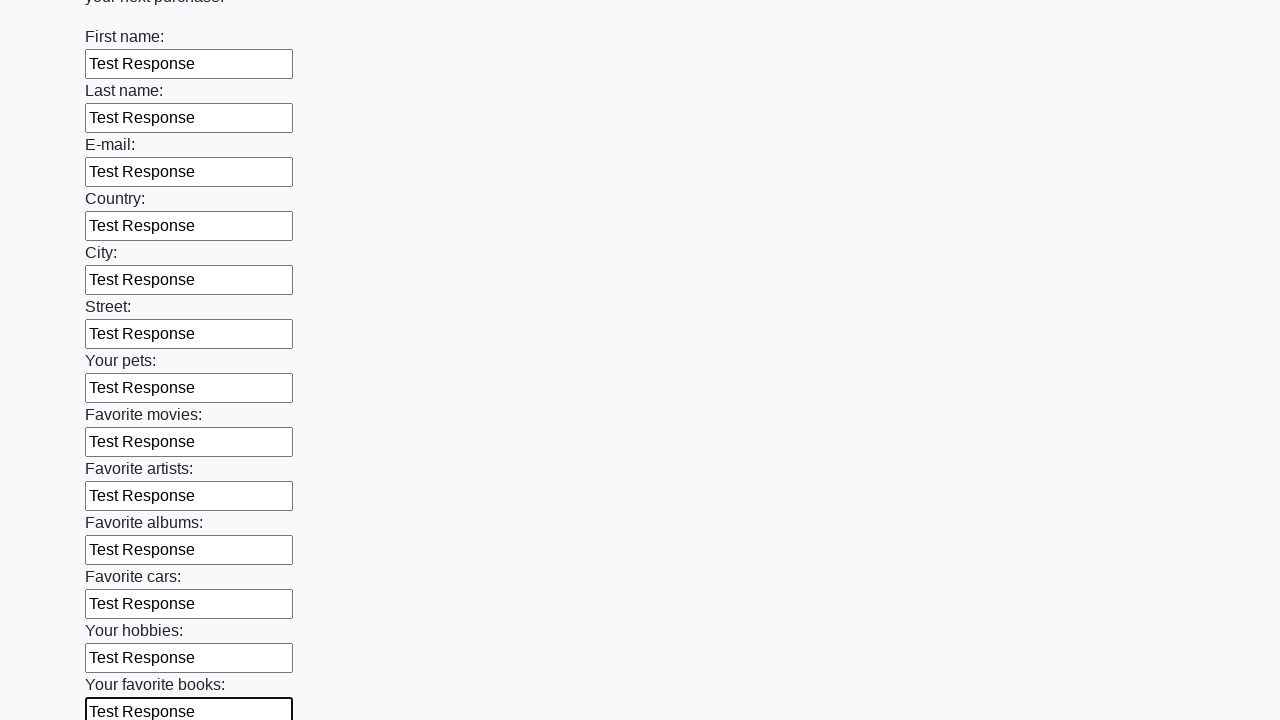

Filled an input field with 'Test Response' on input >> nth=13
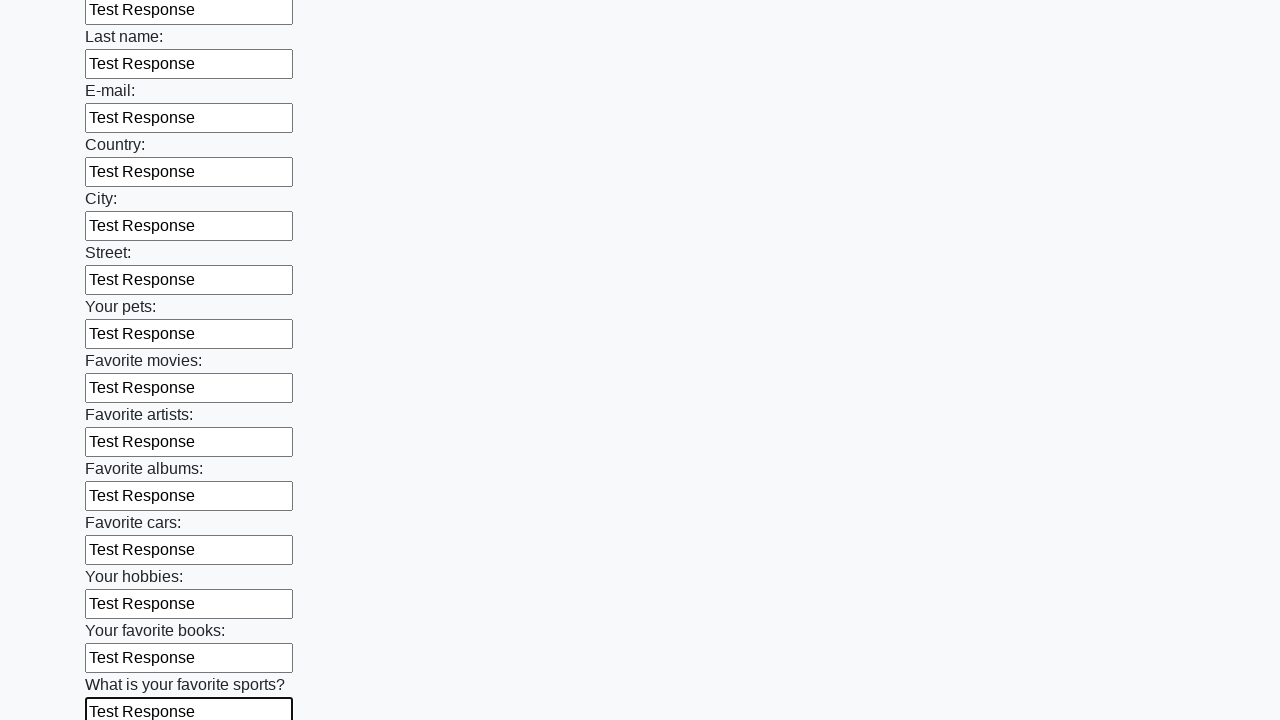

Filled an input field with 'Test Response' on input >> nth=14
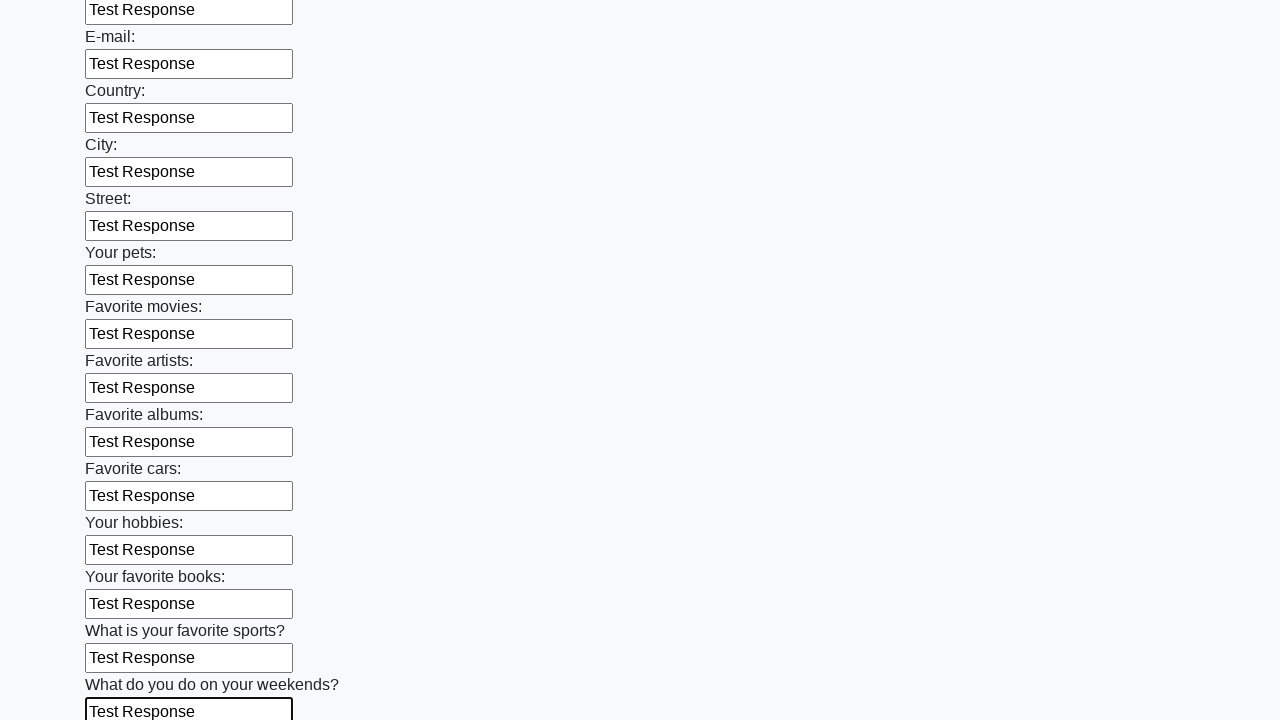

Filled an input field with 'Test Response' on input >> nth=15
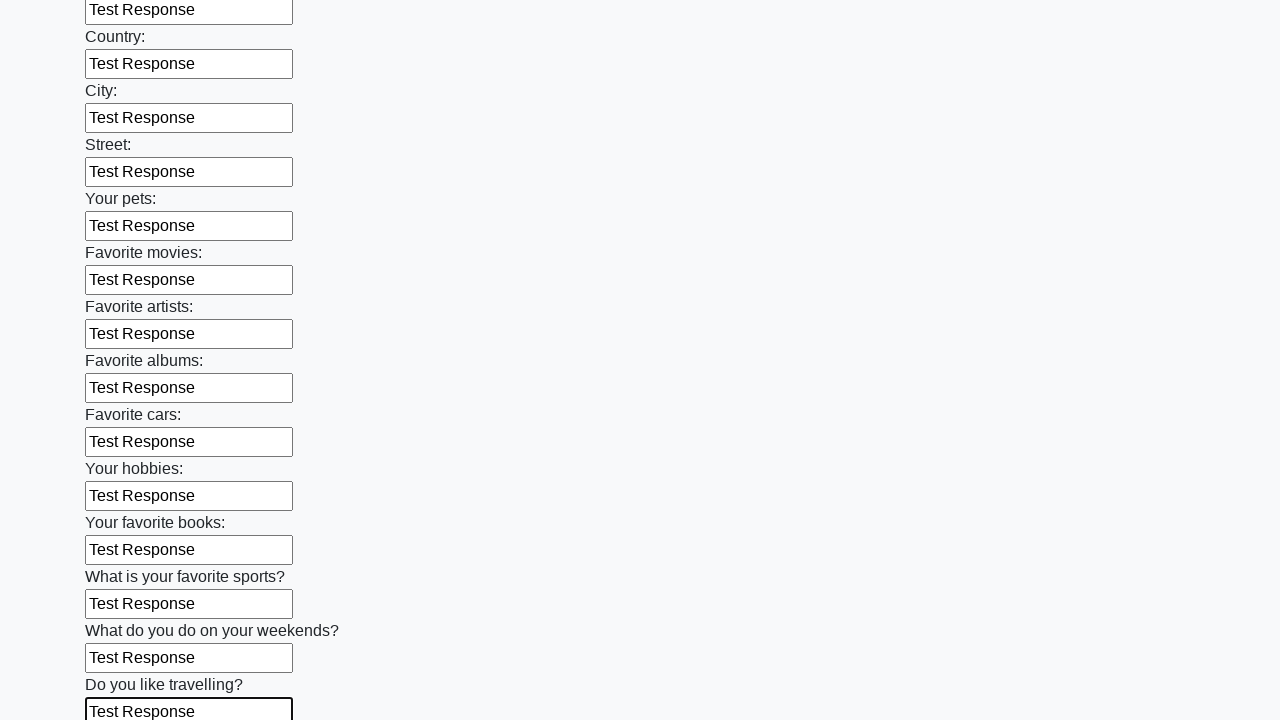

Filled an input field with 'Test Response' on input >> nth=16
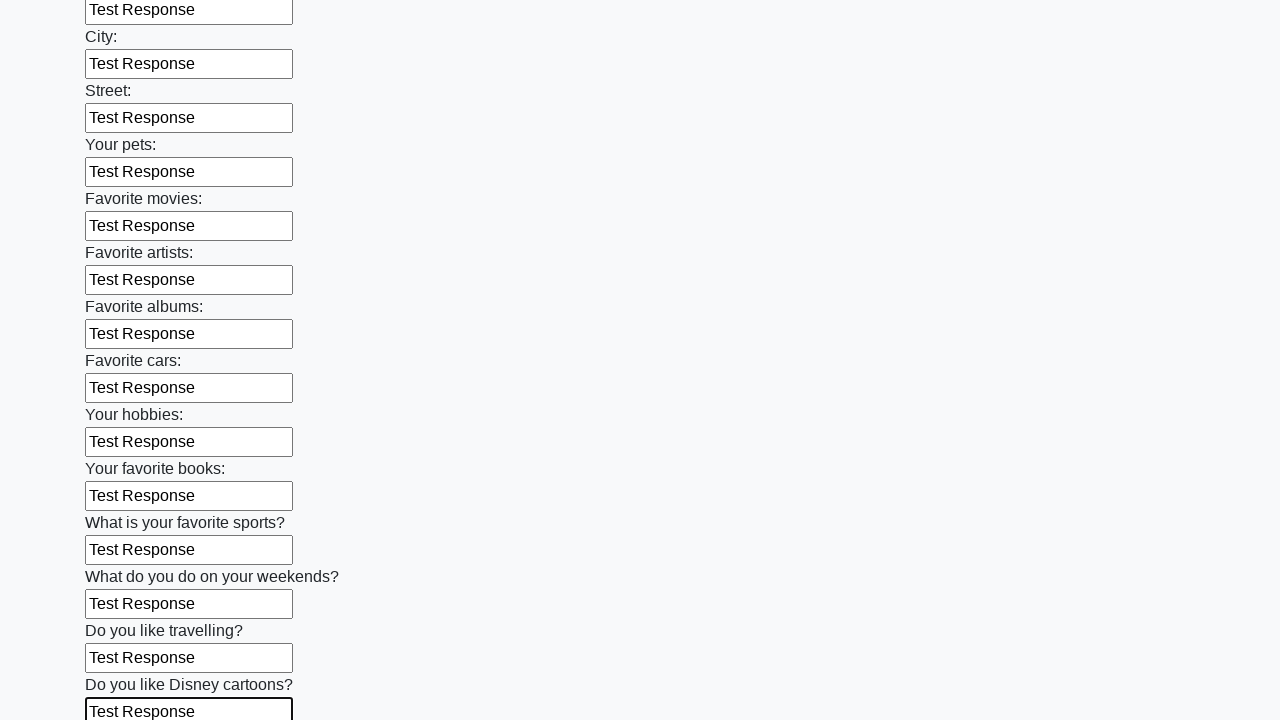

Filled an input field with 'Test Response' on input >> nth=17
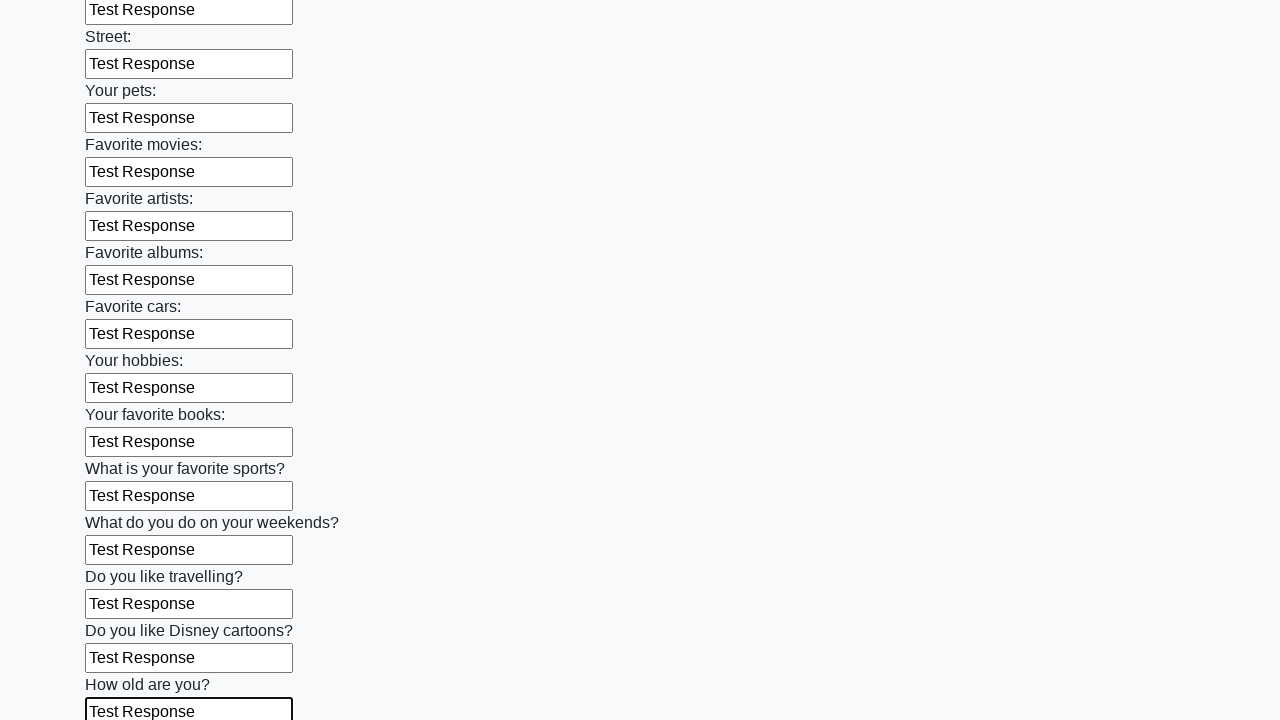

Filled an input field with 'Test Response' on input >> nth=18
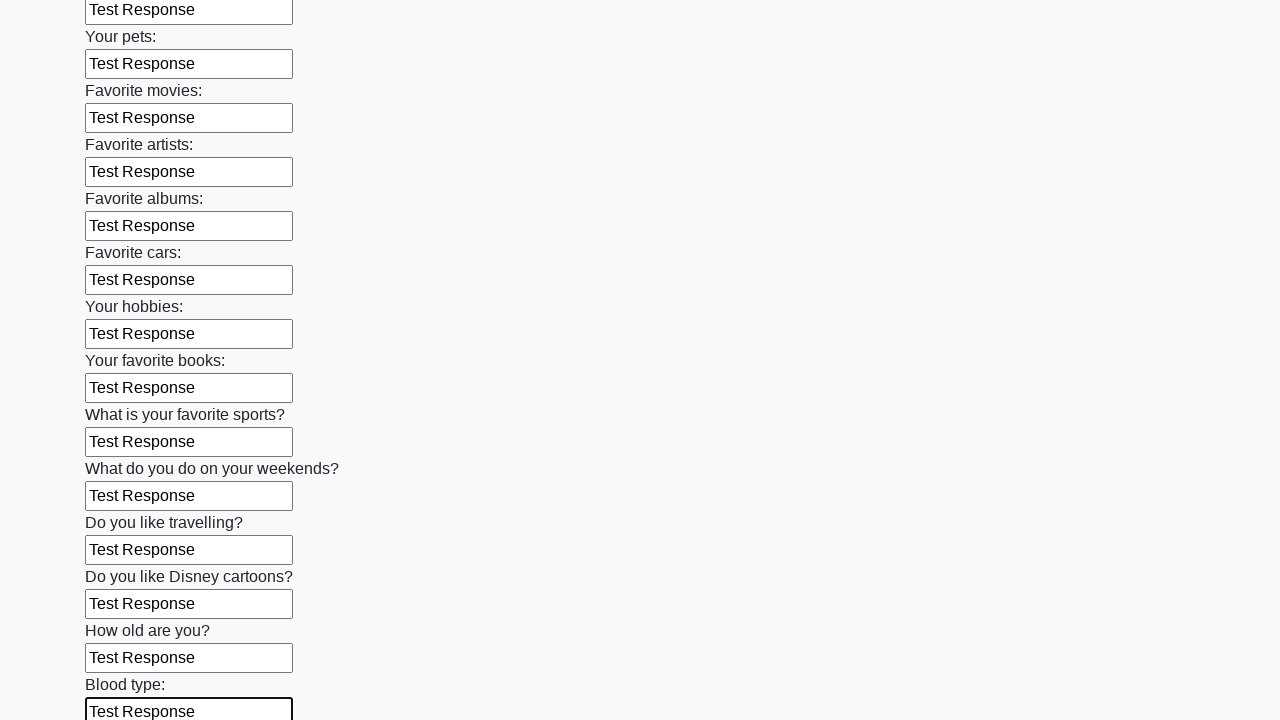

Filled an input field with 'Test Response' on input >> nth=19
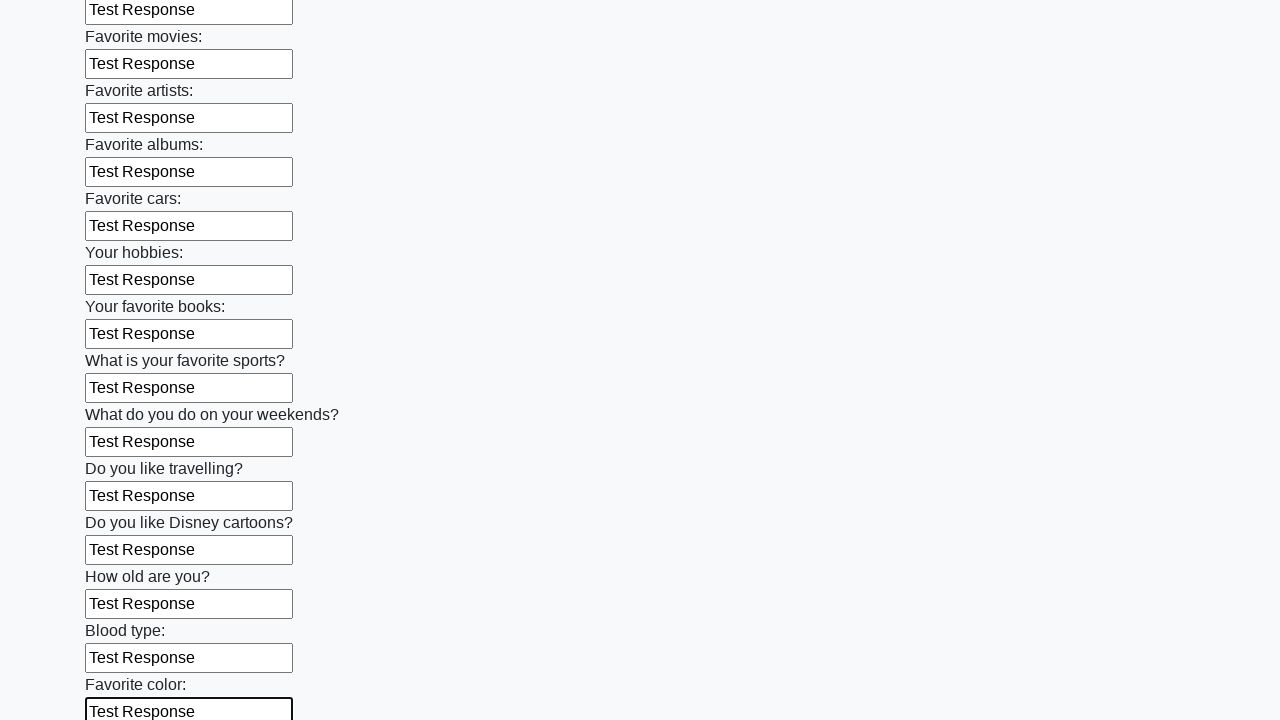

Filled an input field with 'Test Response' on input >> nth=20
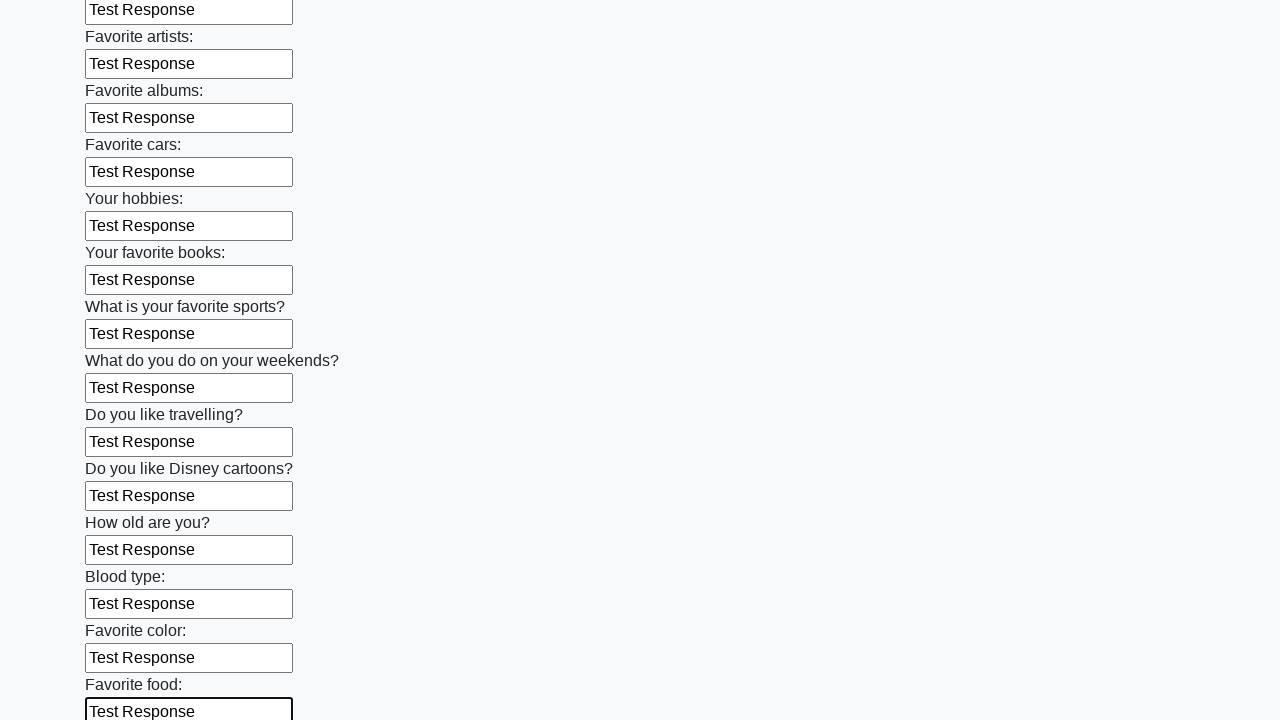

Filled an input field with 'Test Response' on input >> nth=21
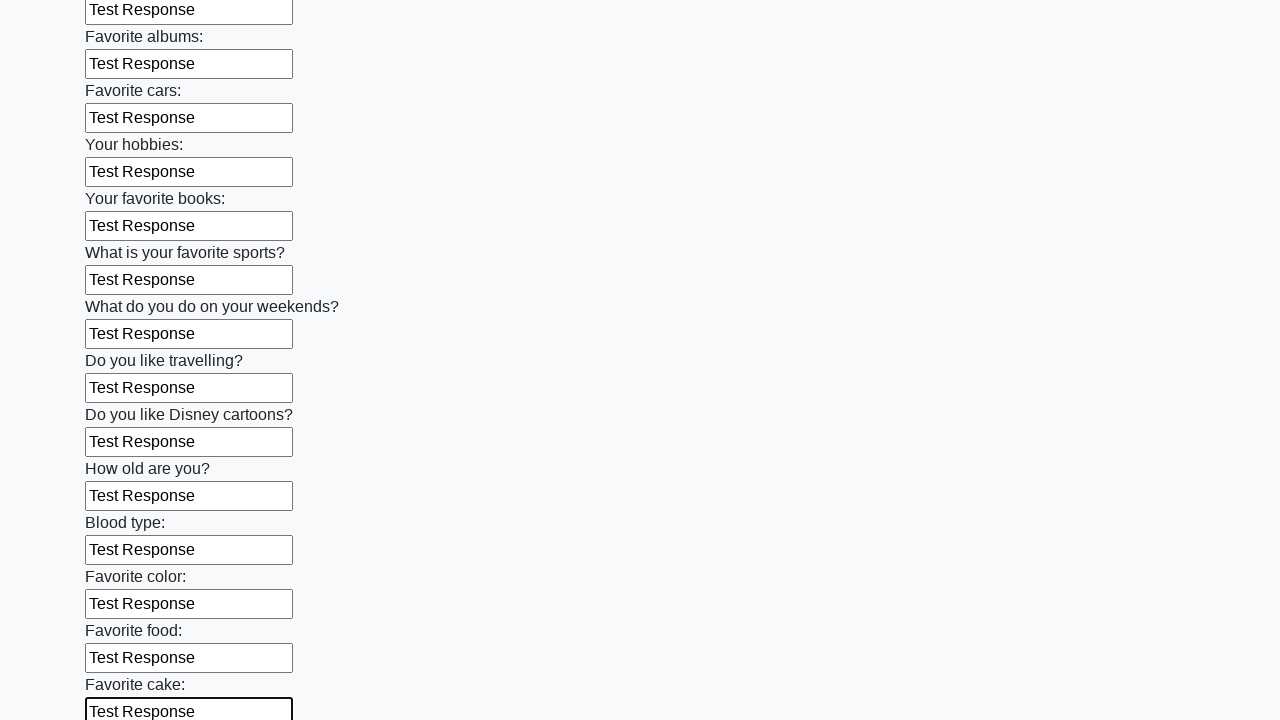

Filled an input field with 'Test Response' on input >> nth=22
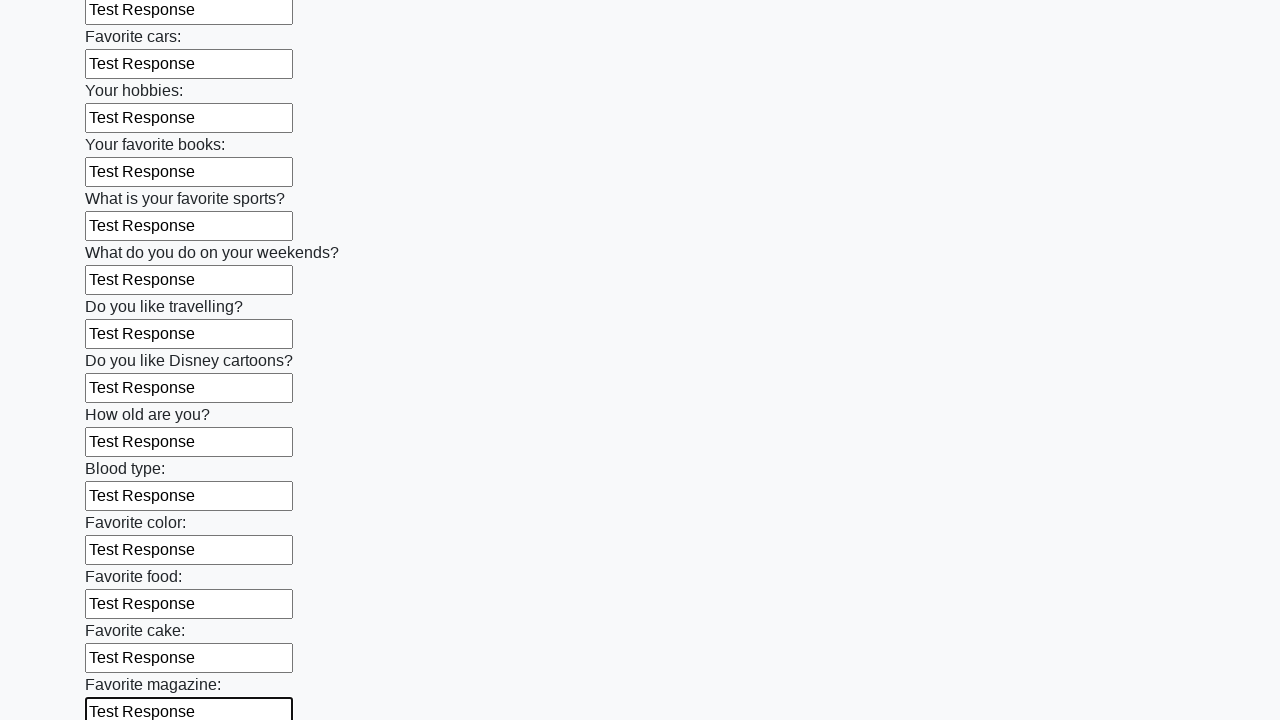

Filled an input field with 'Test Response' on input >> nth=23
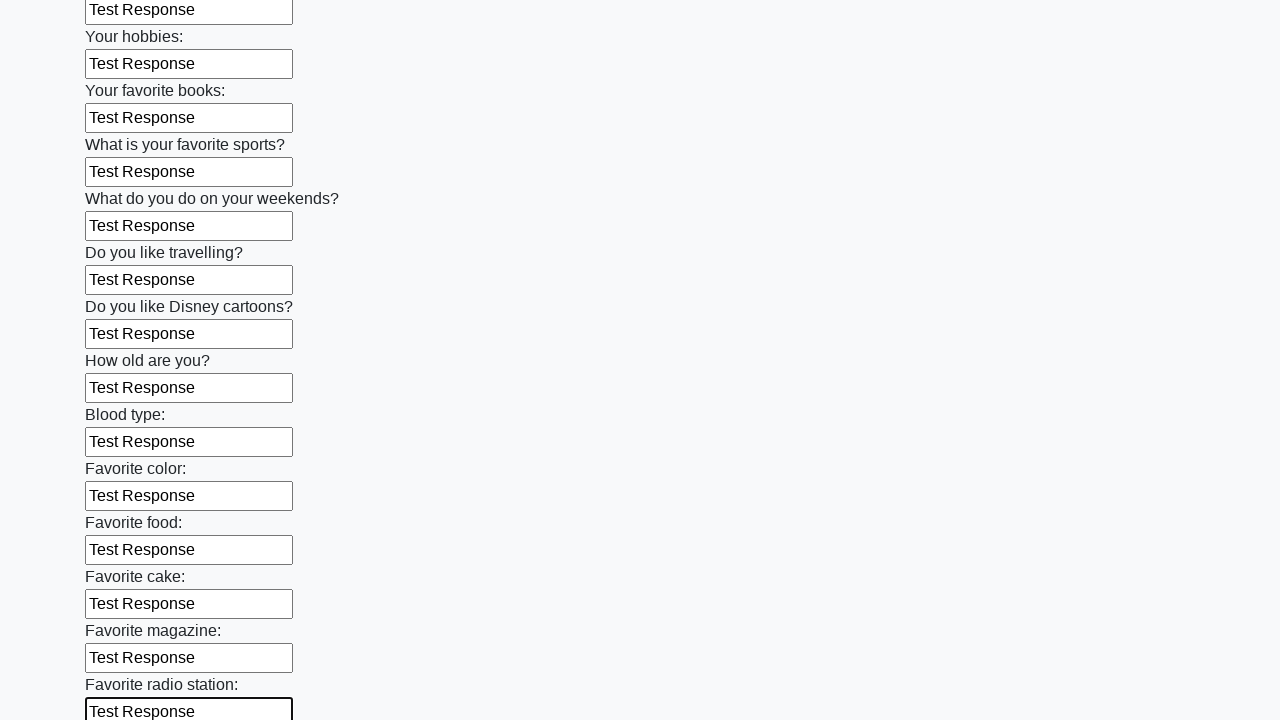

Filled an input field with 'Test Response' on input >> nth=24
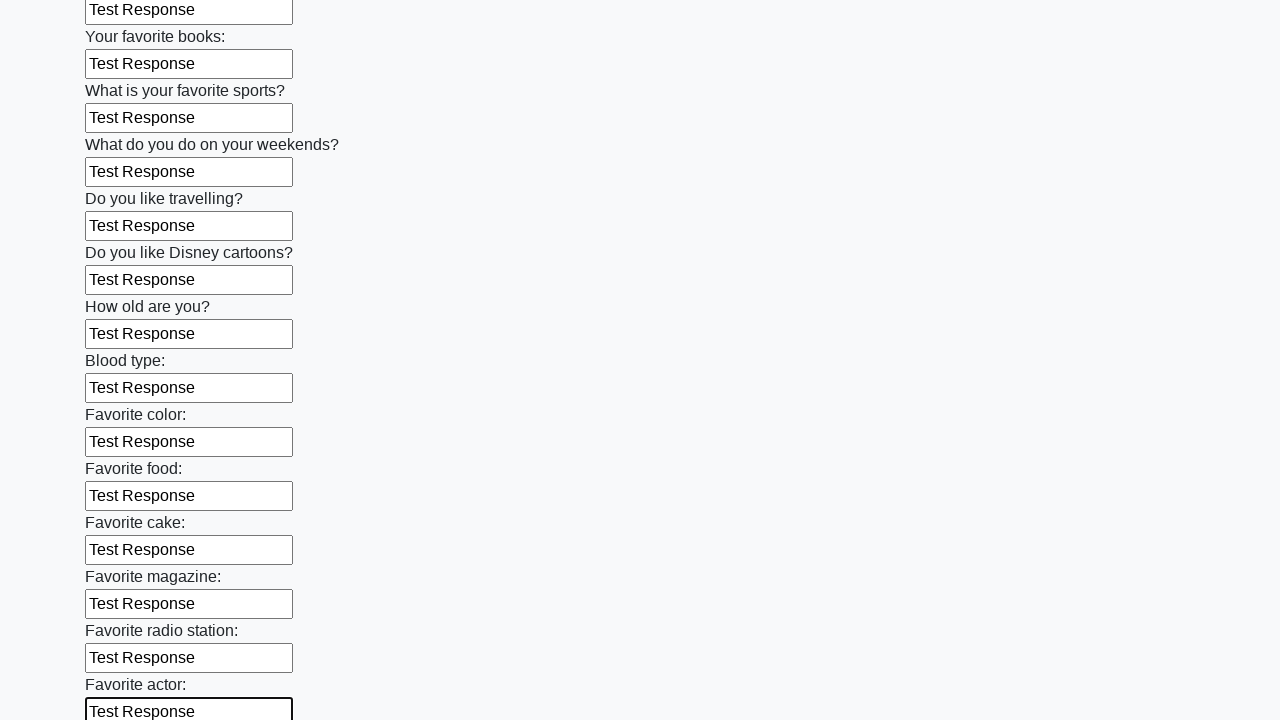

Filled an input field with 'Test Response' on input >> nth=25
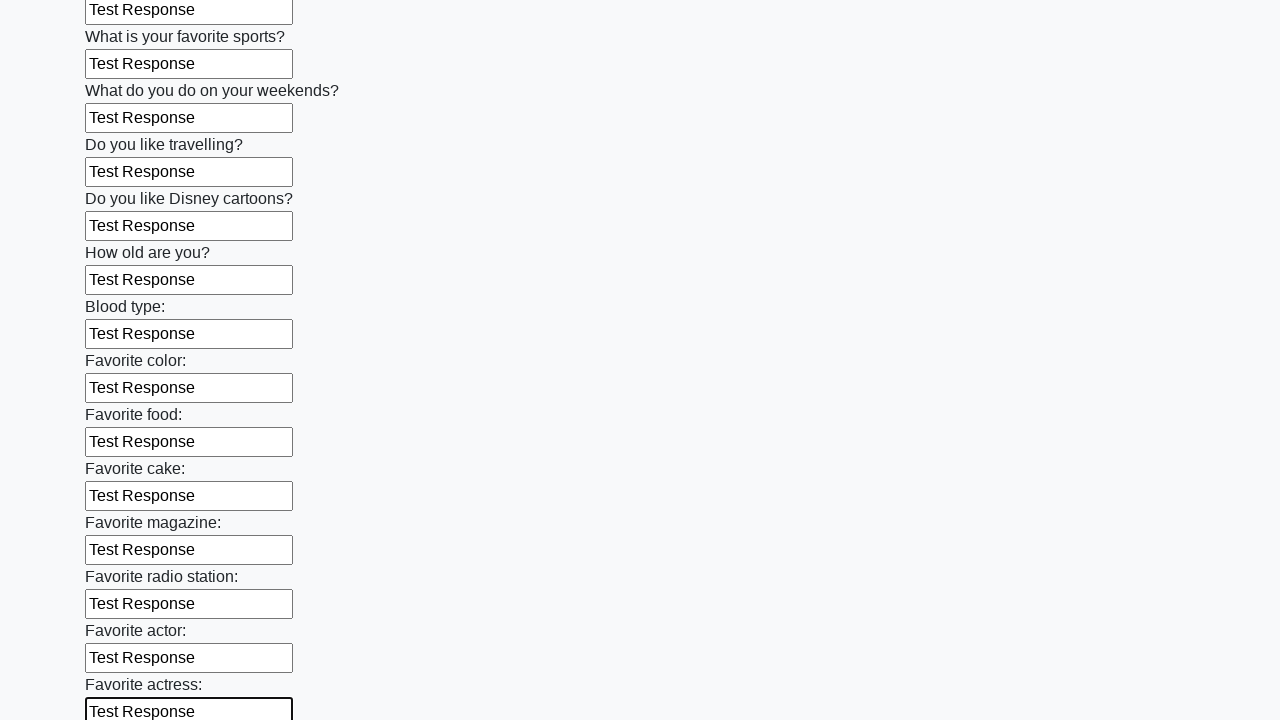

Filled an input field with 'Test Response' on input >> nth=26
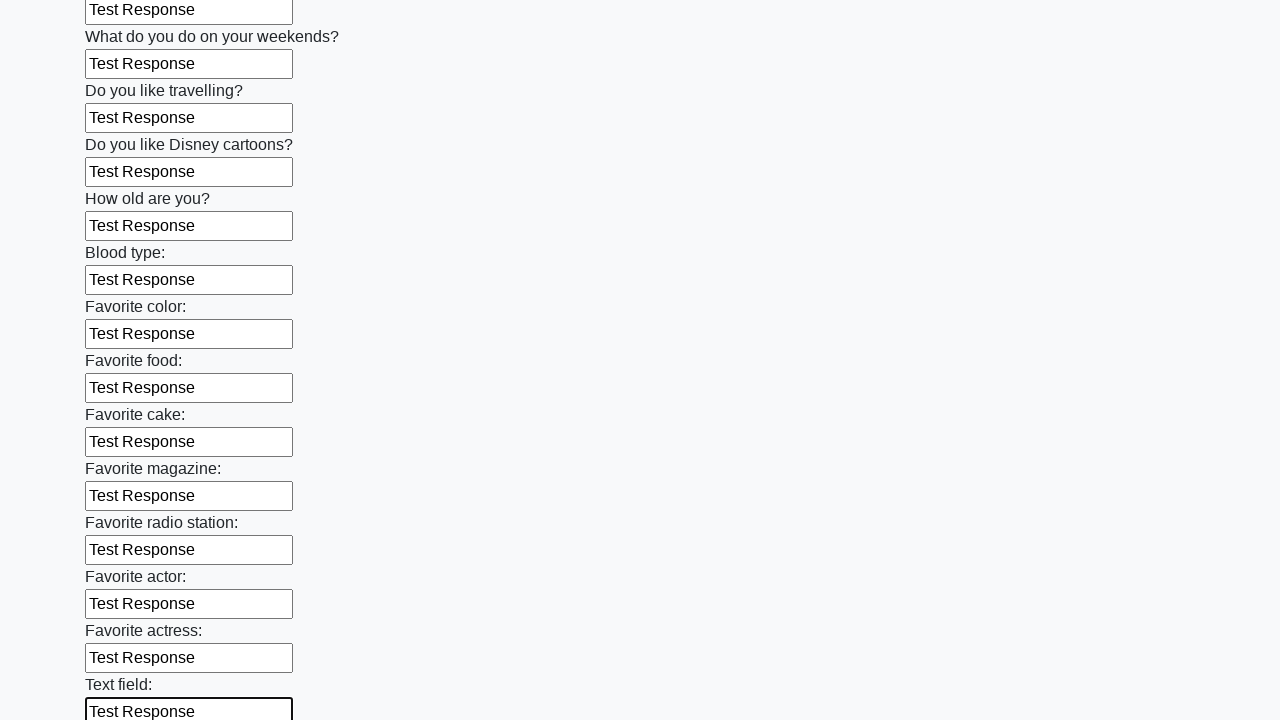

Filled an input field with 'Test Response' on input >> nth=27
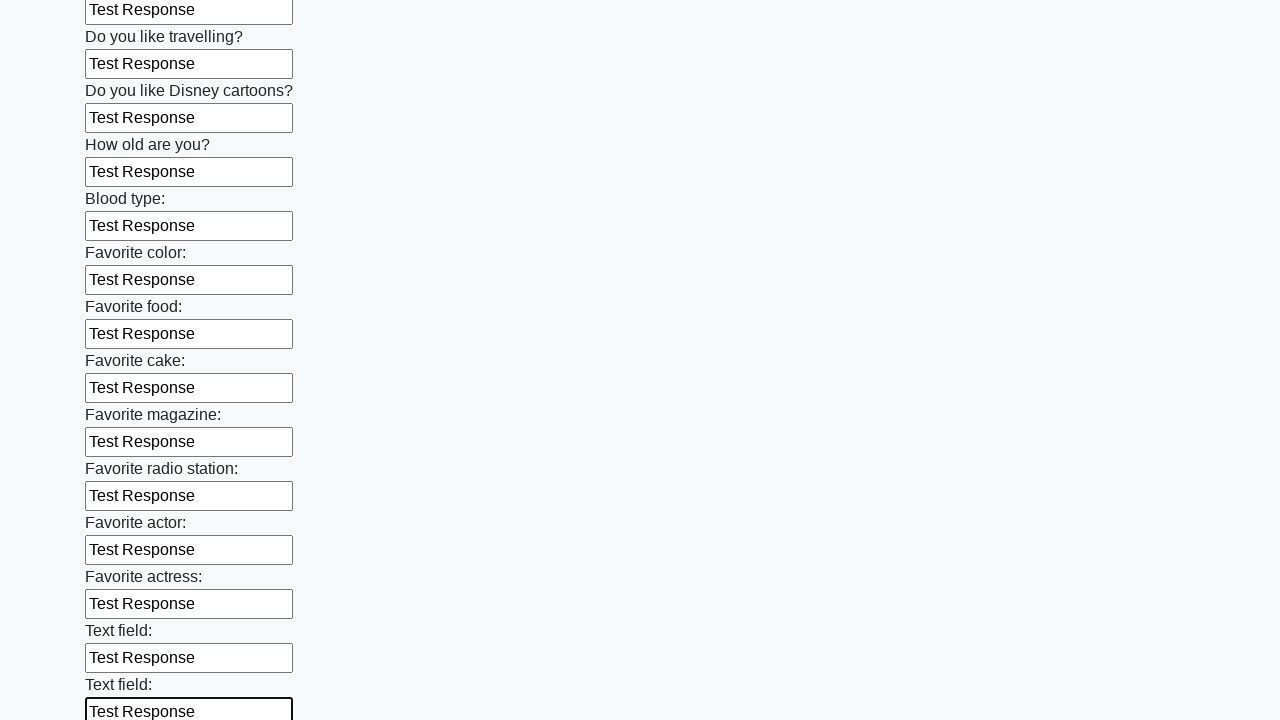

Filled an input field with 'Test Response' on input >> nth=28
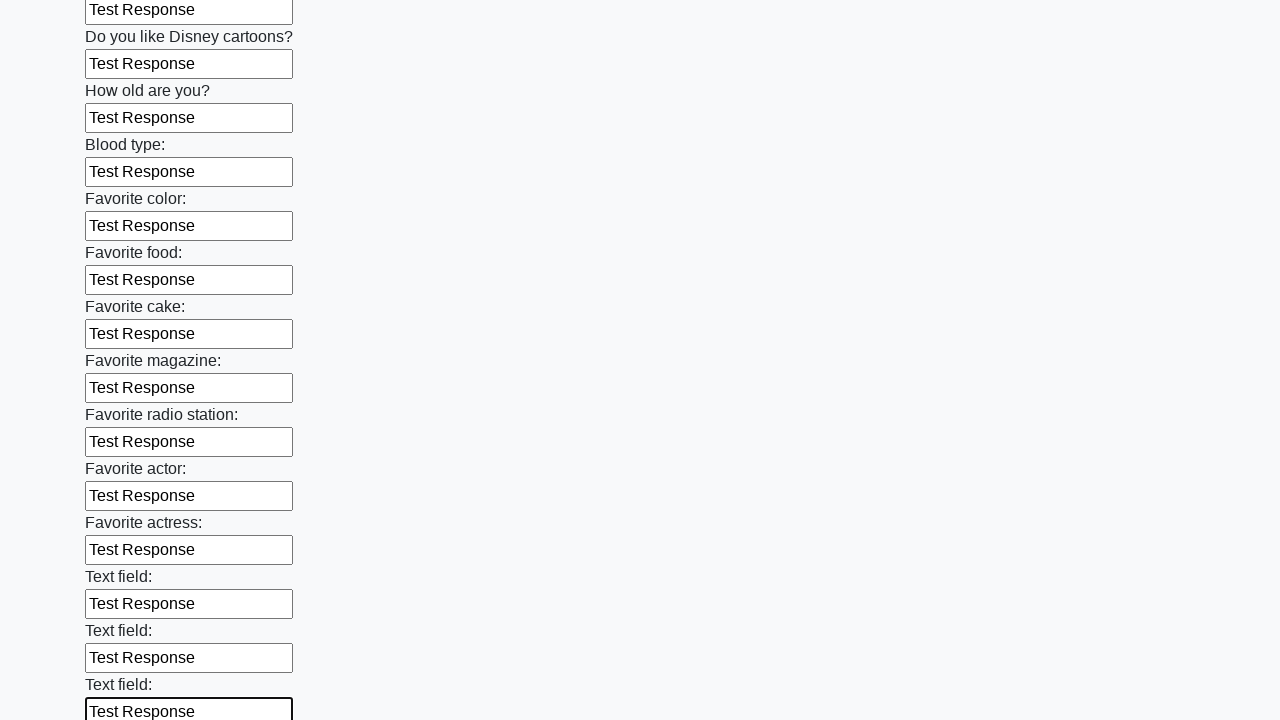

Filled an input field with 'Test Response' on input >> nth=29
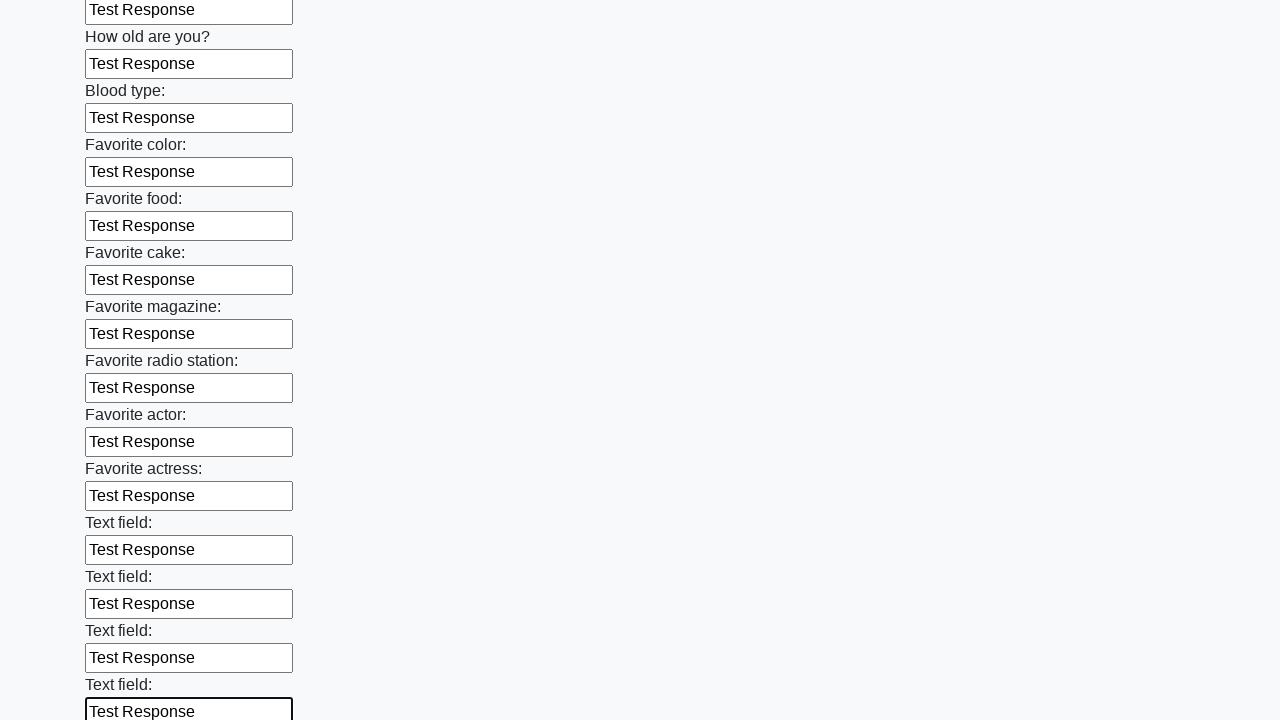

Filled an input field with 'Test Response' on input >> nth=30
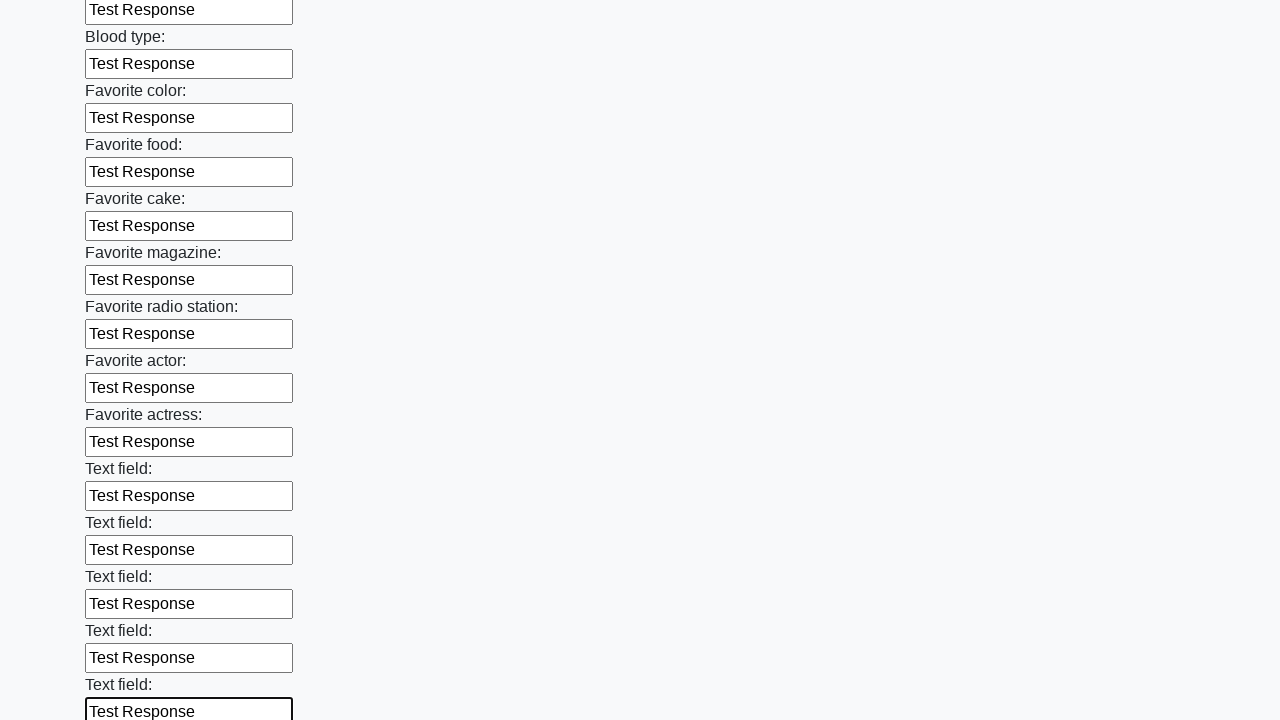

Filled an input field with 'Test Response' on input >> nth=31
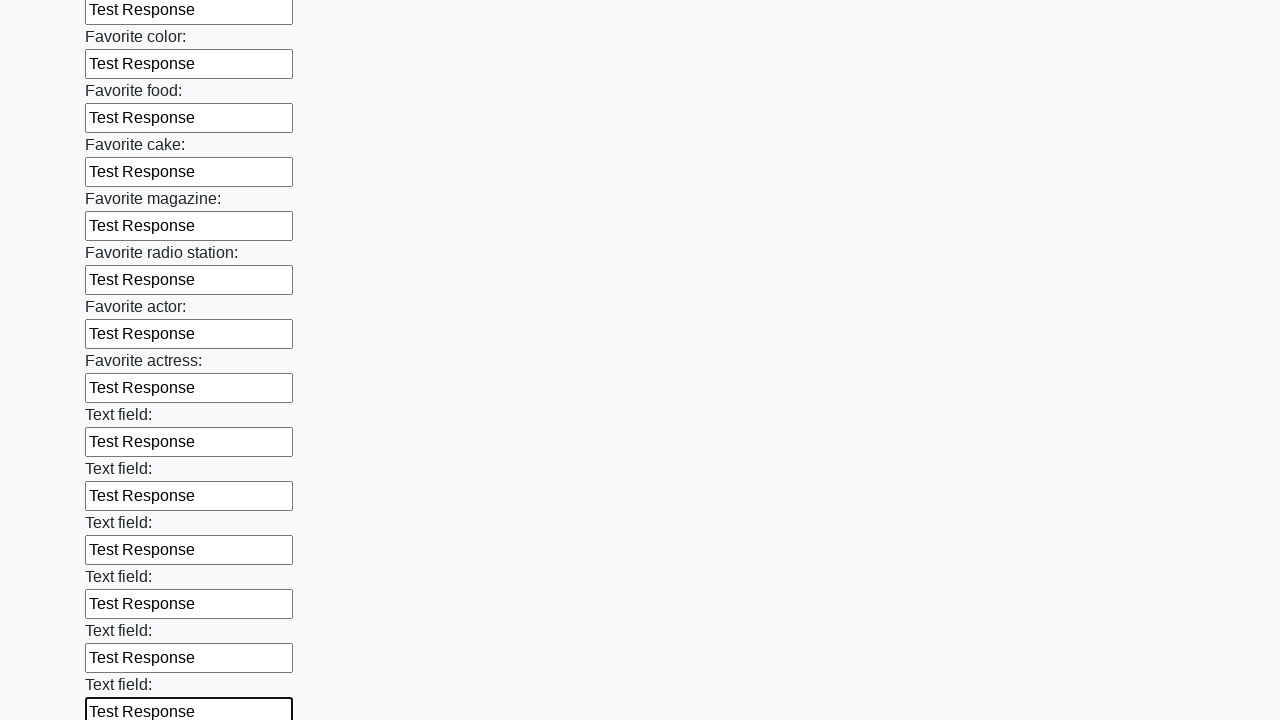

Filled an input field with 'Test Response' on input >> nth=32
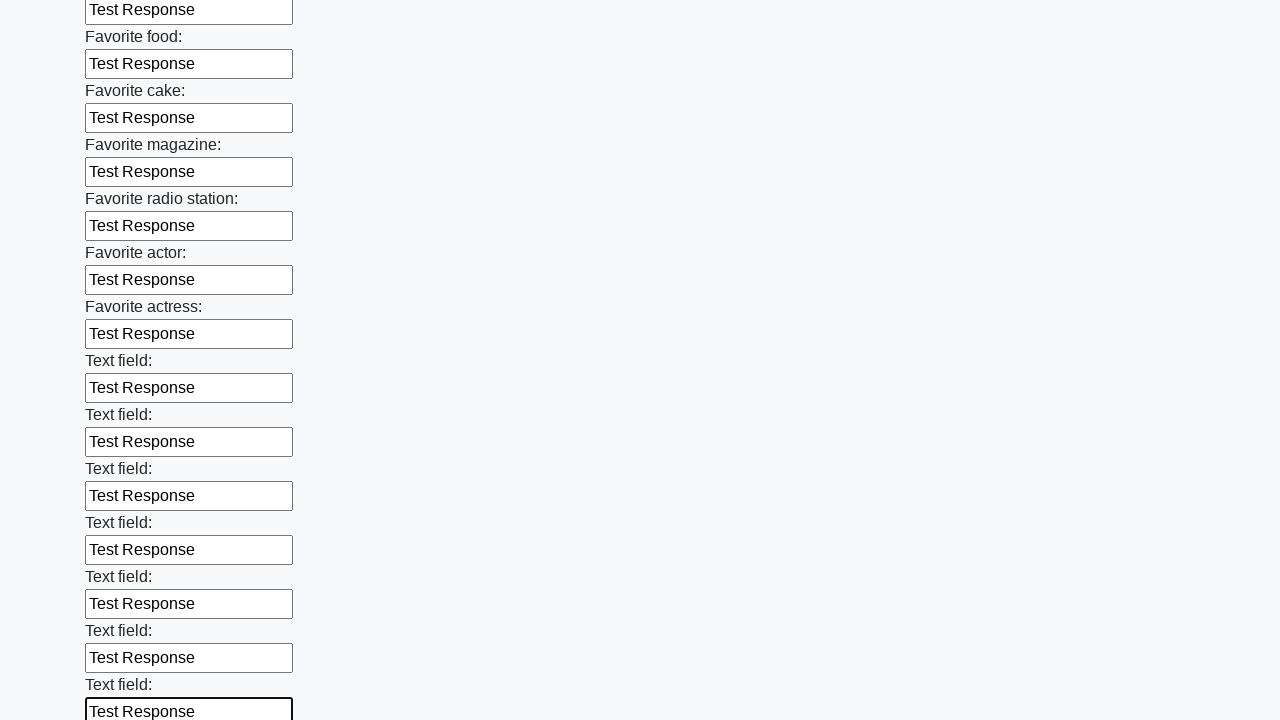

Filled an input field with 'Test Response' on input >> nth=33
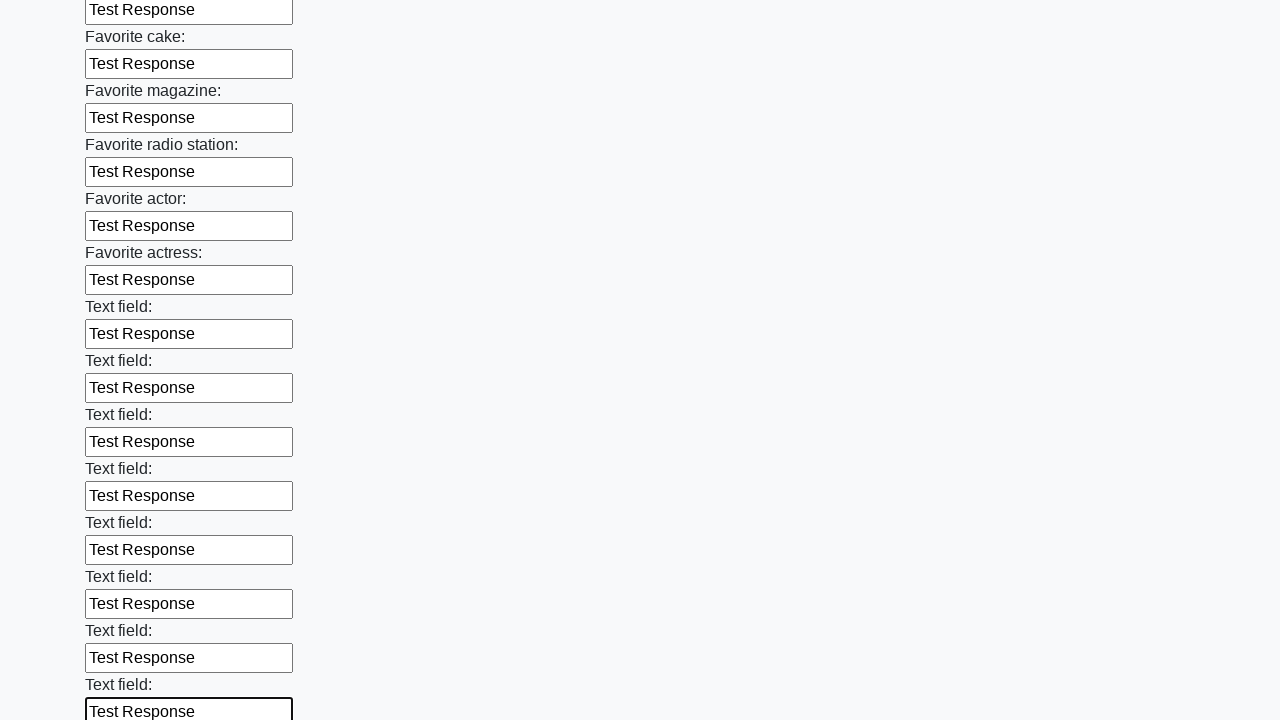

Filled an input field with 'Test Response' on input >> nth=34
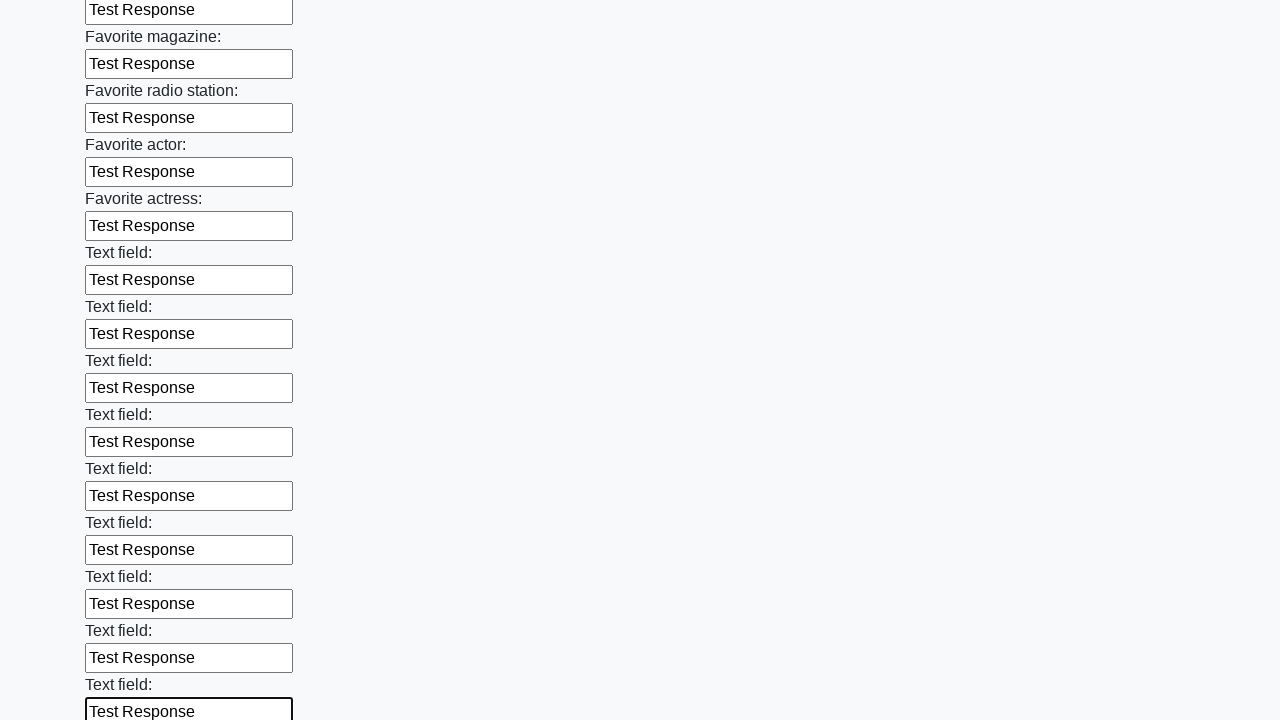

Filled an input field with 'Test Response' on input >> nth=35
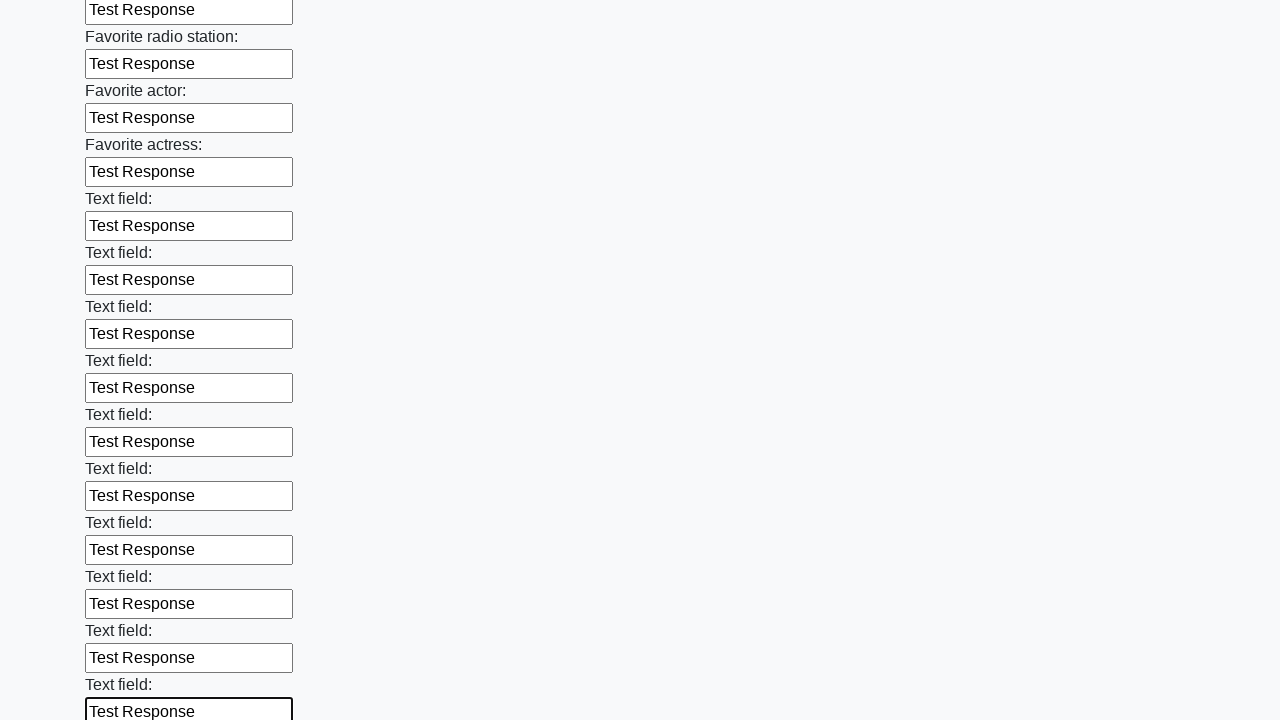

Filled an input field with 'Test Response' on input >> nth=36
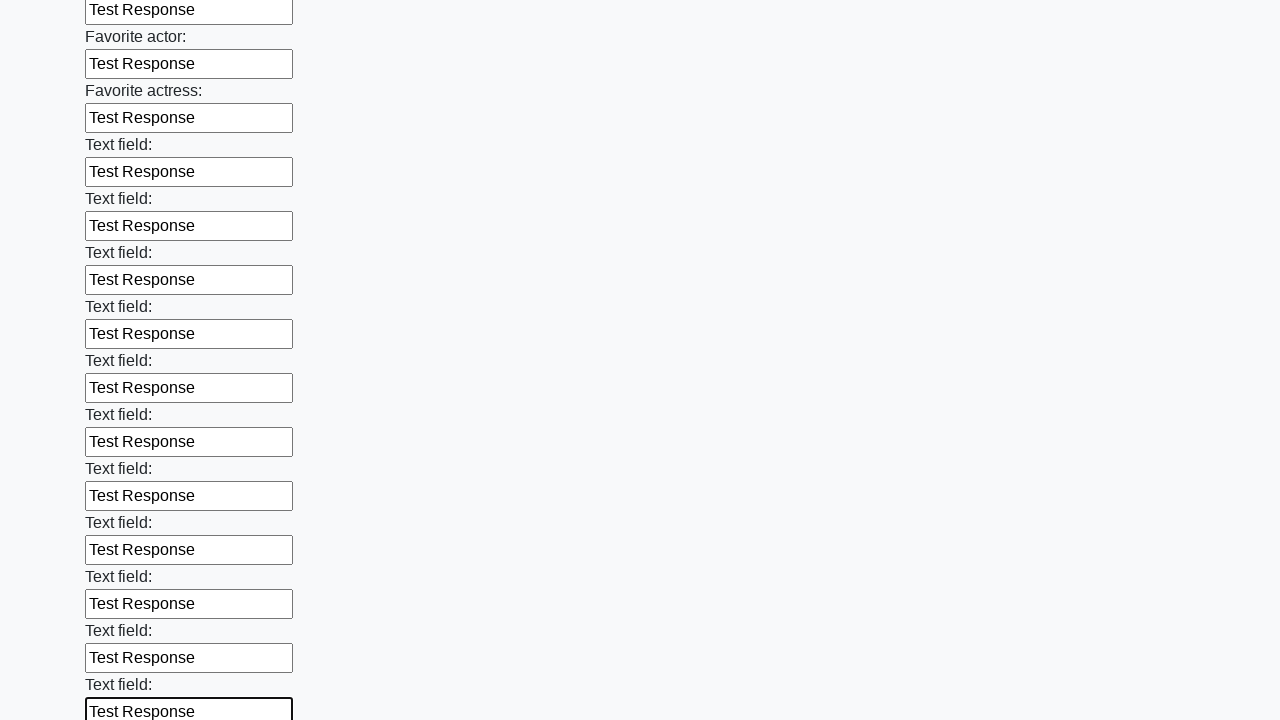

Filled an input field with 'Test Response' on input >> nth=37
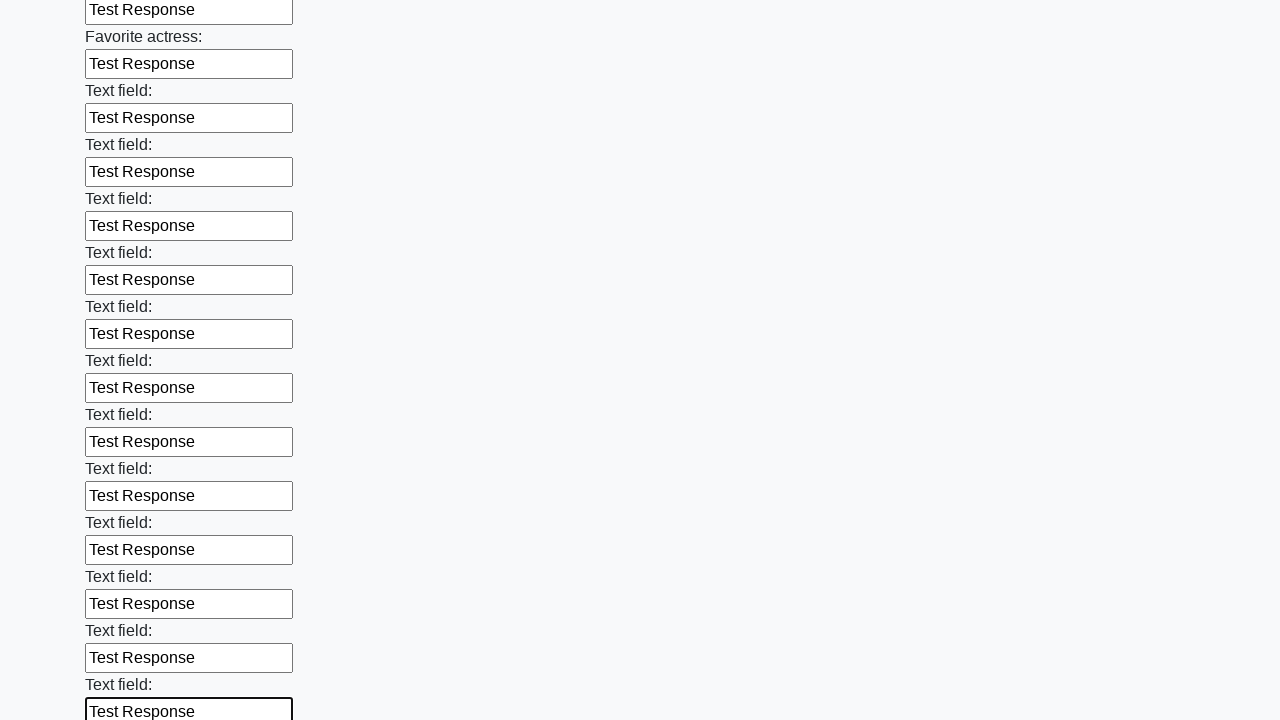

Filled an input field with 'Test Response' on input >> nth=38
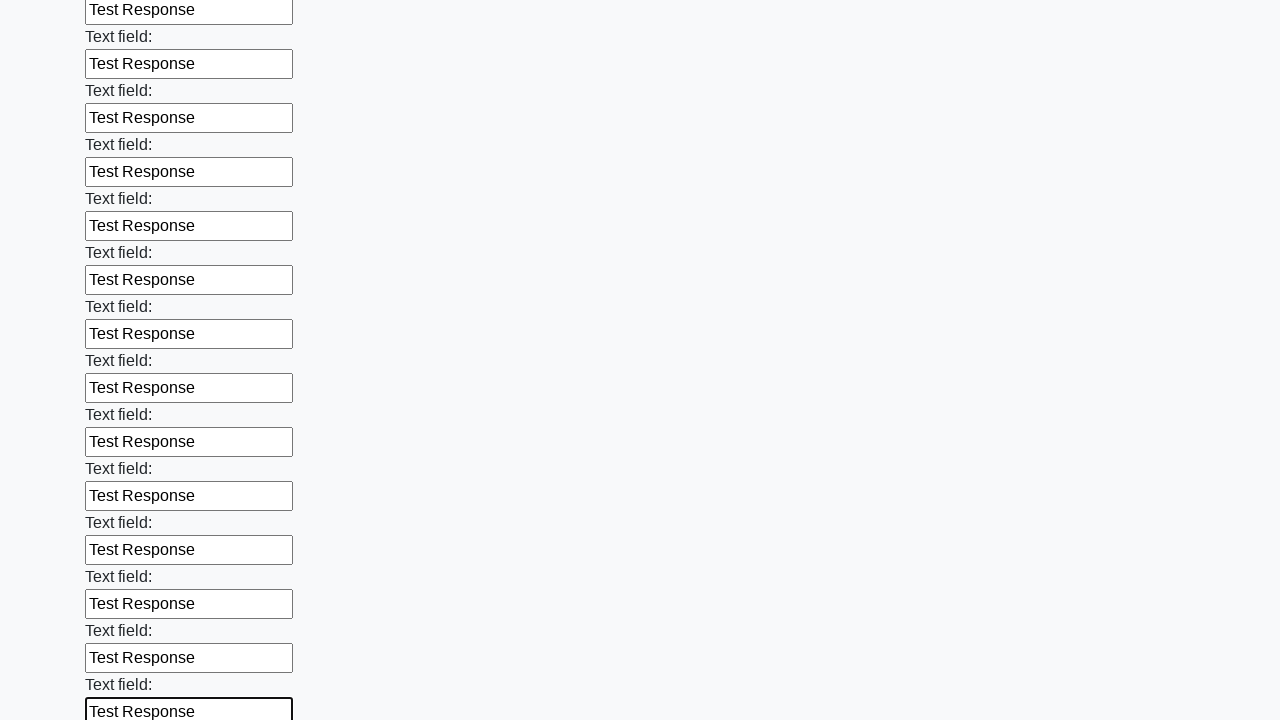

Filled an input field with 'Test Response' on input >> nth=39
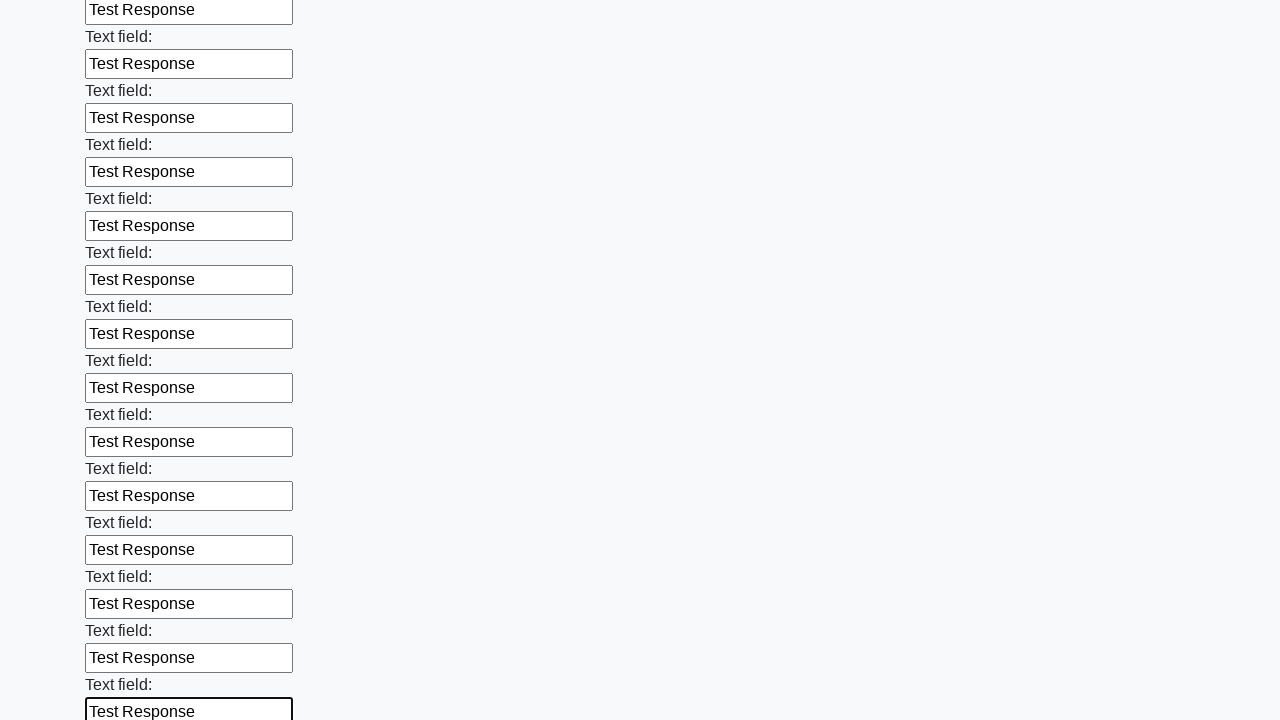

Filled an input field with 'Test Response' on input >> nth=40
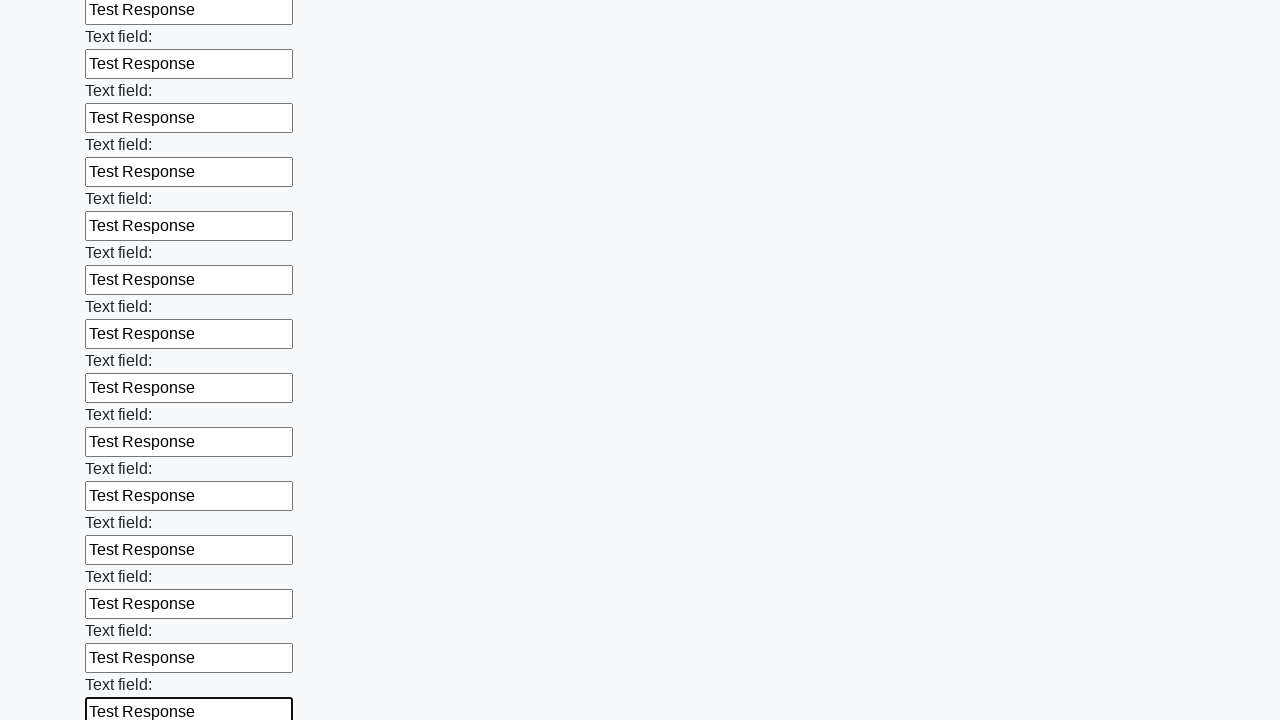

Filled an input field with 'Test Response' on input >> nth=41
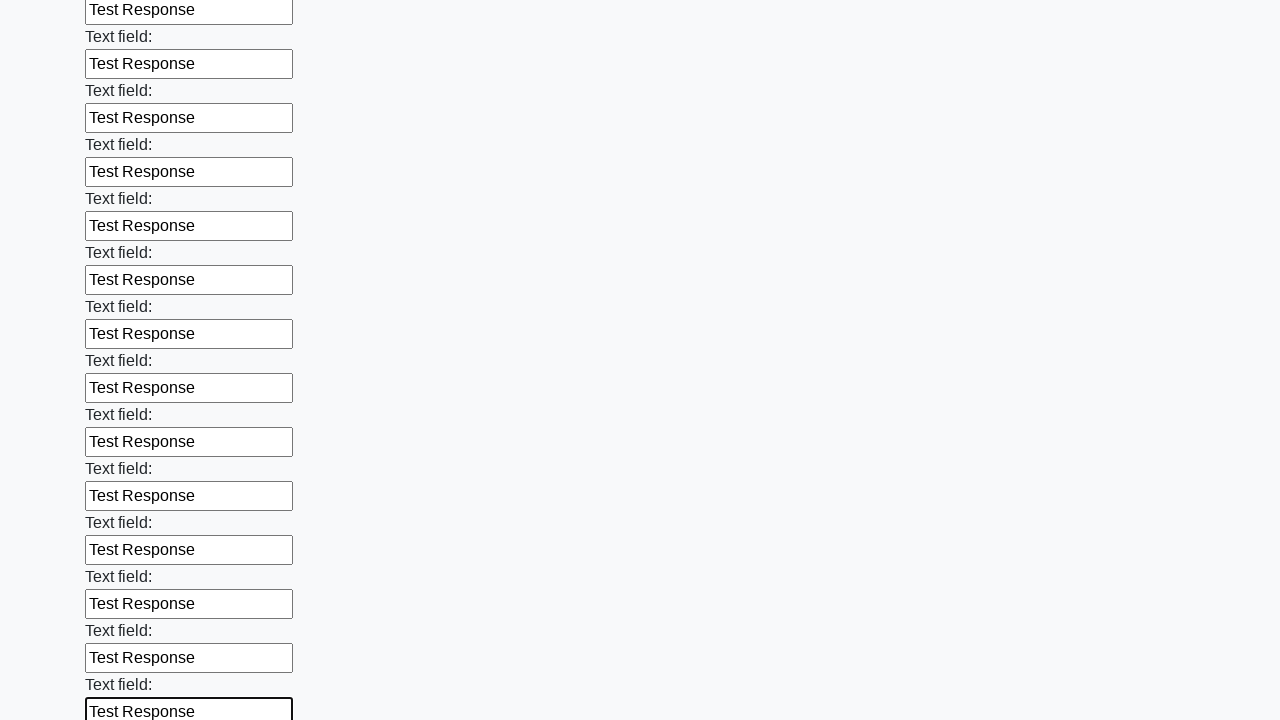

Filled an input field with 'Test Response' on input >> nth=42
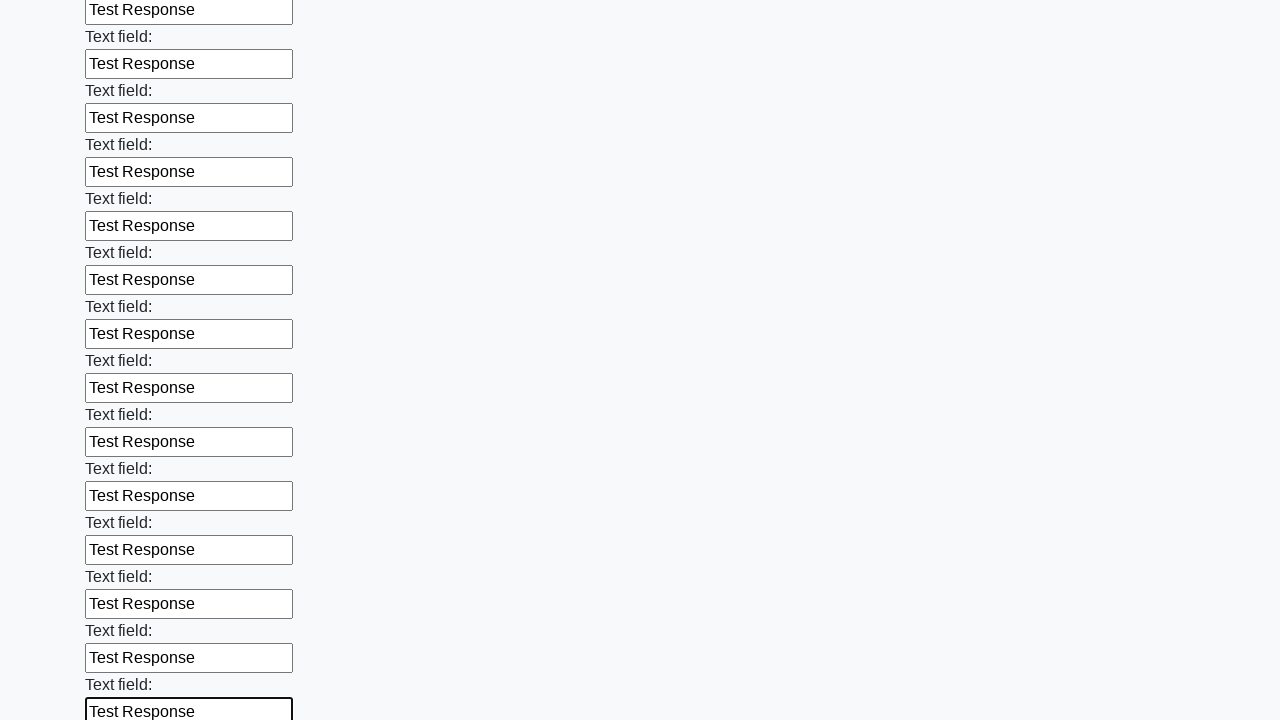

Filled an input field with 'Test Response' on input >> nth=43
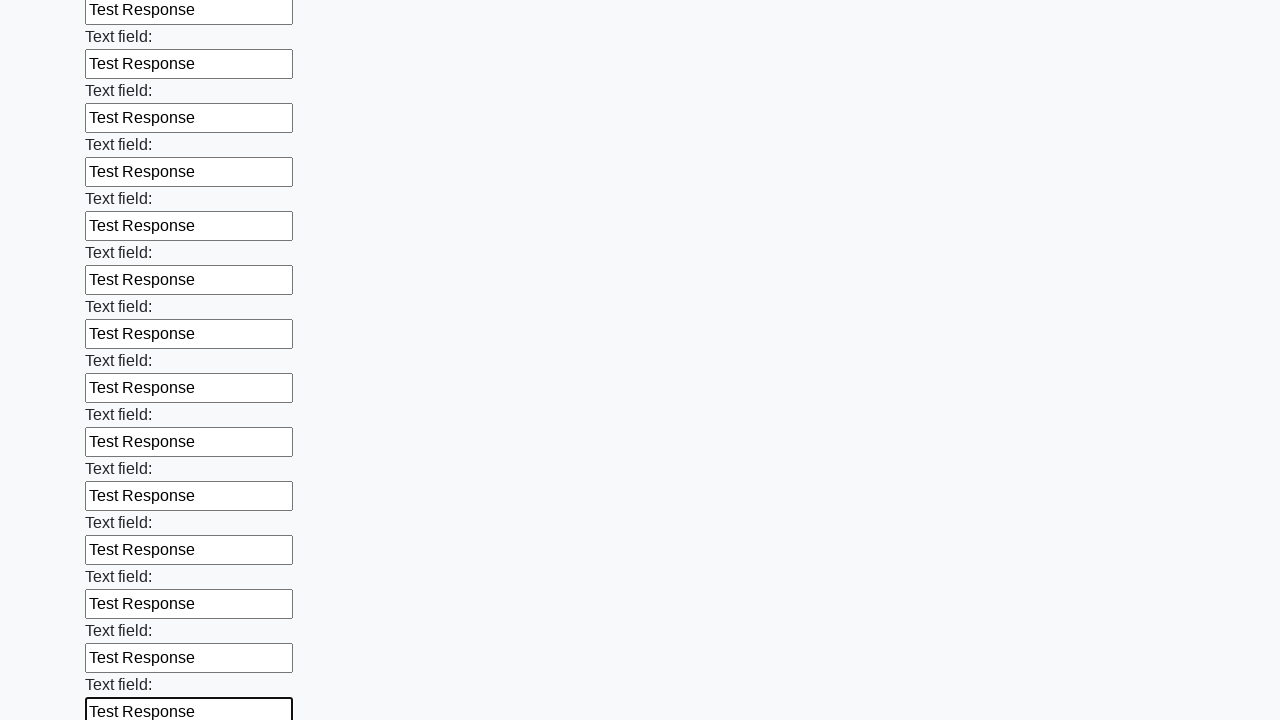

Filled an input field with 'Test Response' on input >> nth=44
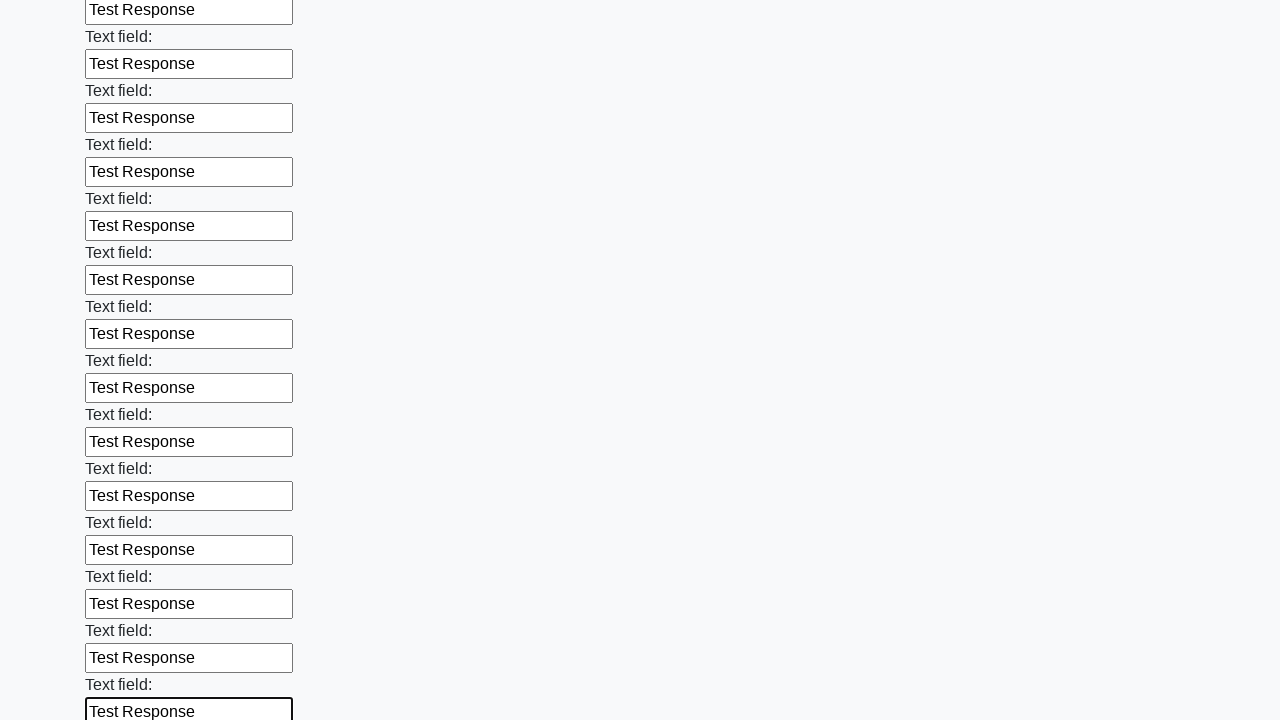

Filled an input field with 'Test Response' on input >> nth=45
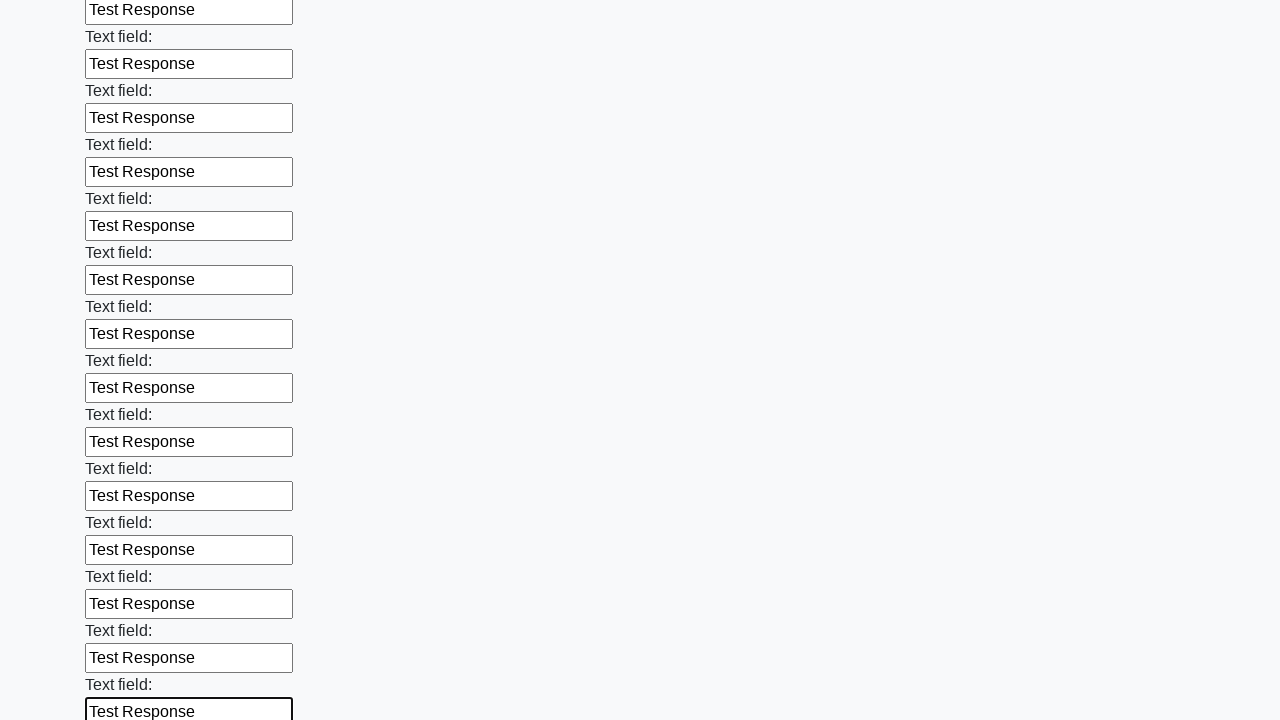

Filled an input field with 'Test Response' on input >> nth=46
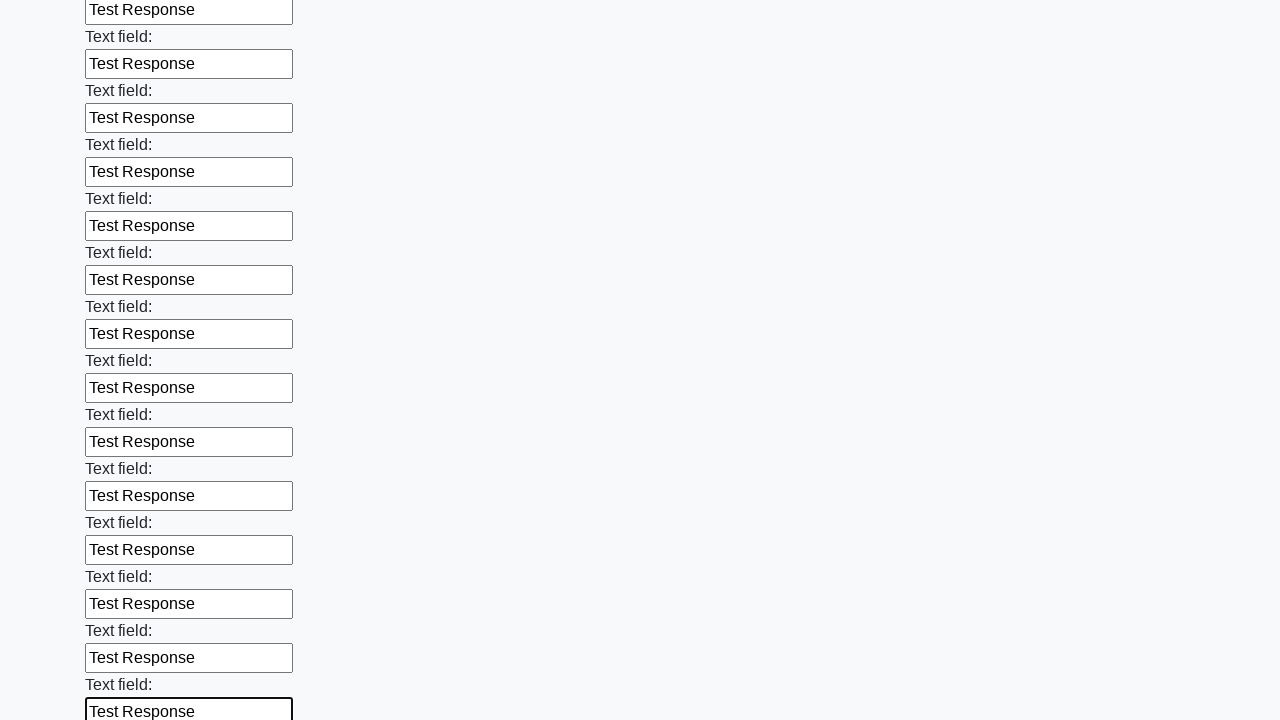

Filled an input field with 'Test Response' on input >> nth=47
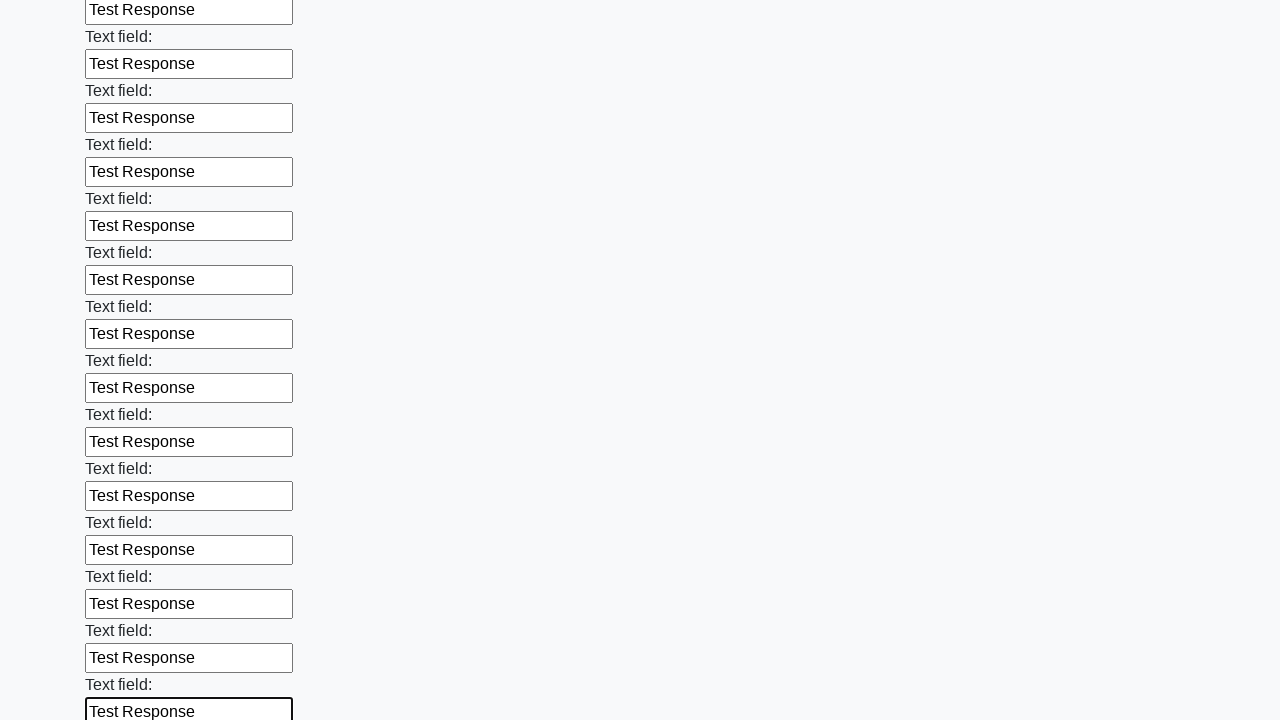

Filled an input field with 'Test Response' on input >> nth=48
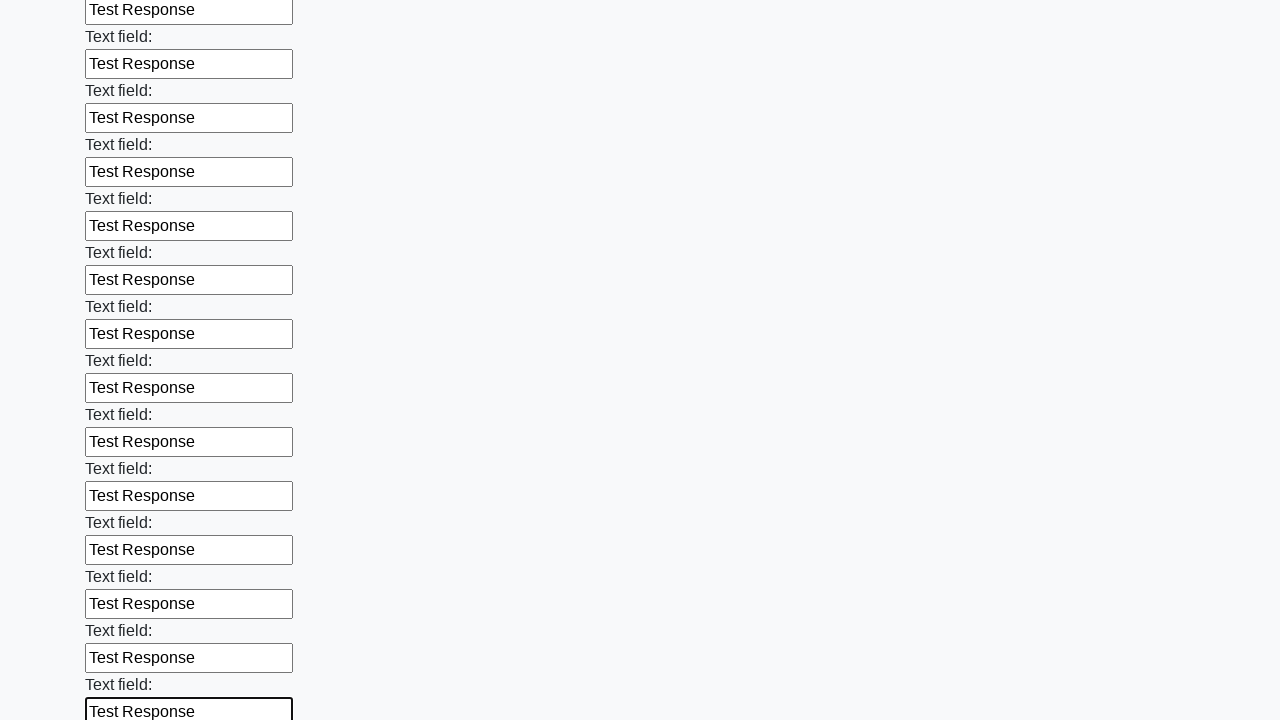

Filled an input field with 'Test Response' on input >> nth=49
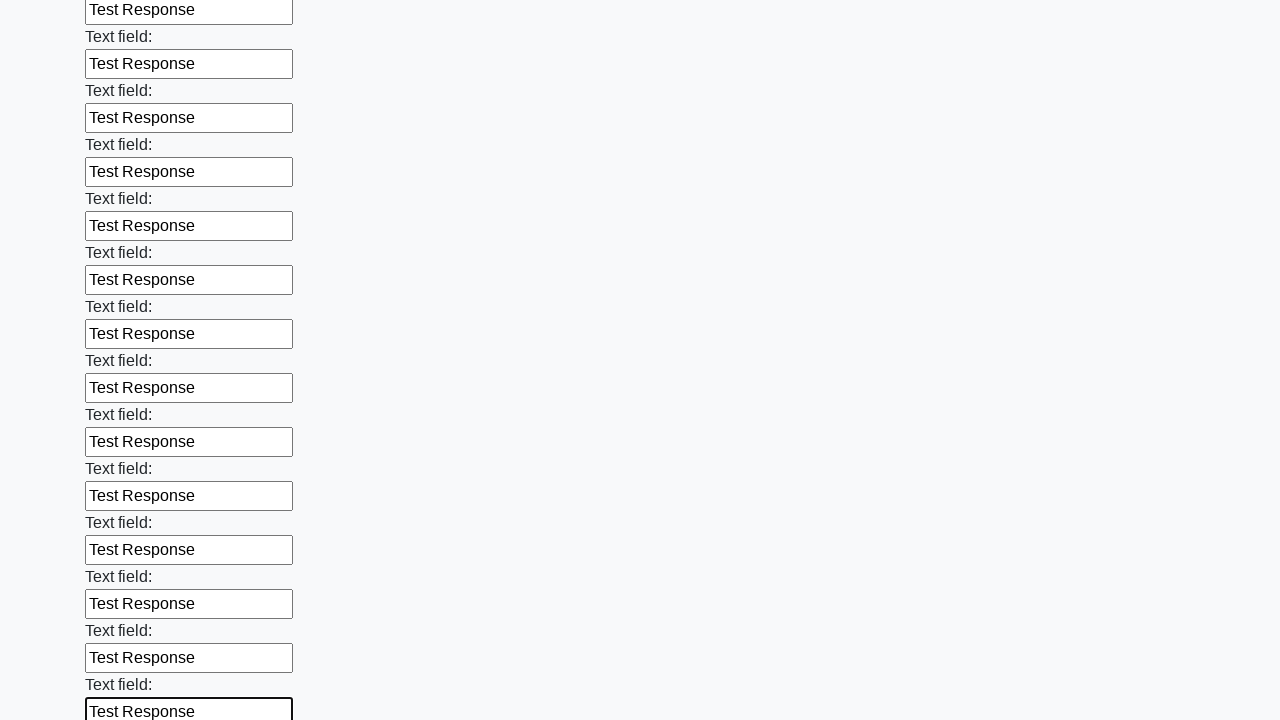

Filled an input field with 'Test Response' on input >> nth=50
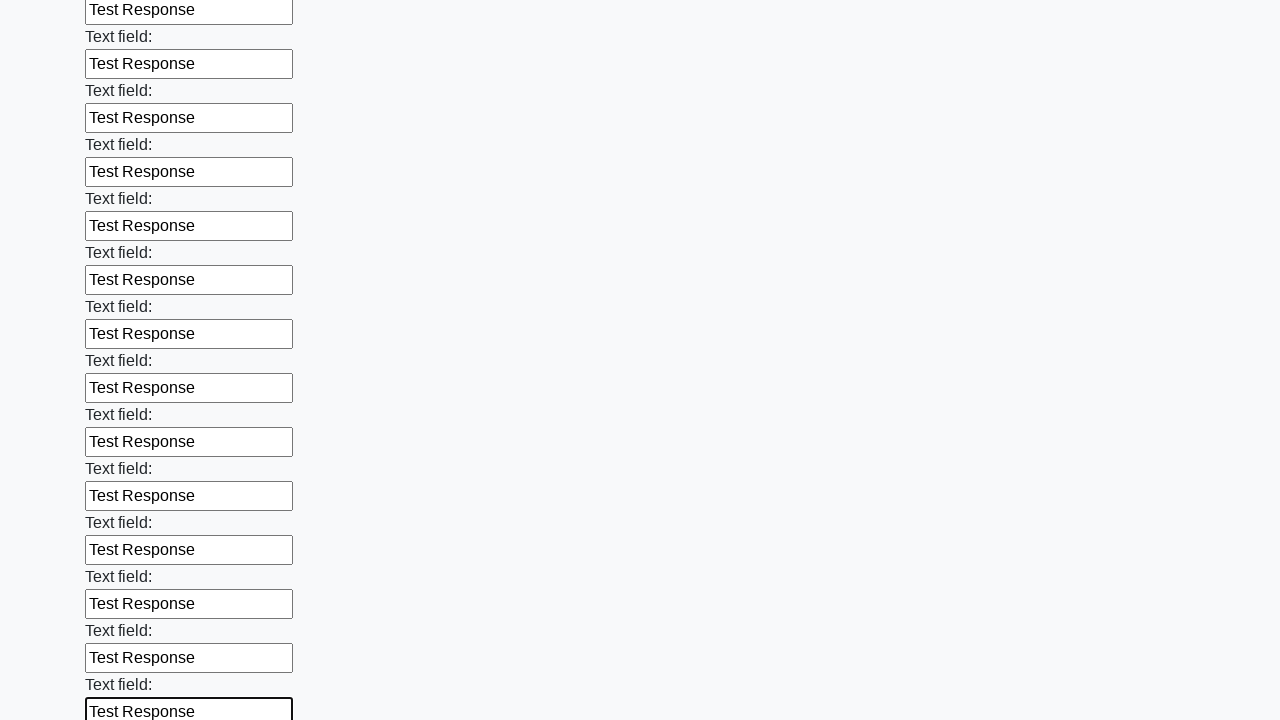

Filled an input field with 'Test Response' on input >> nth=51
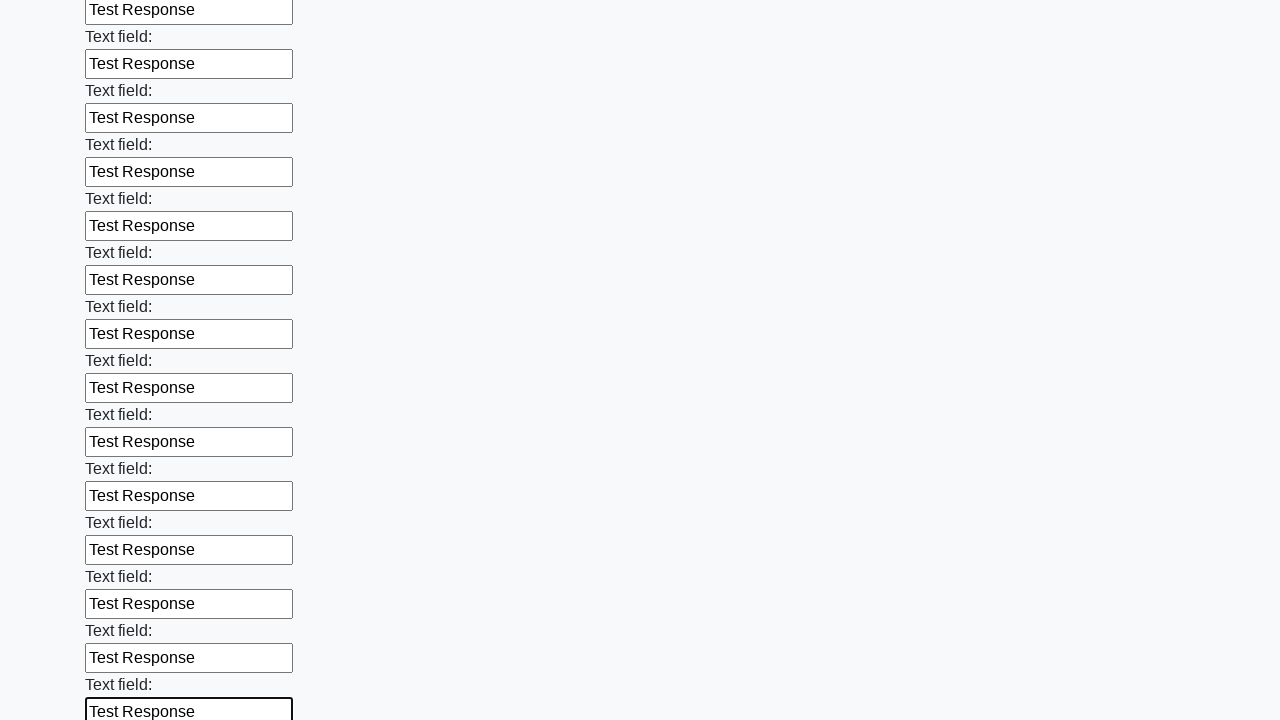

Filled an input field with 'Test Response' on input >> nth=52
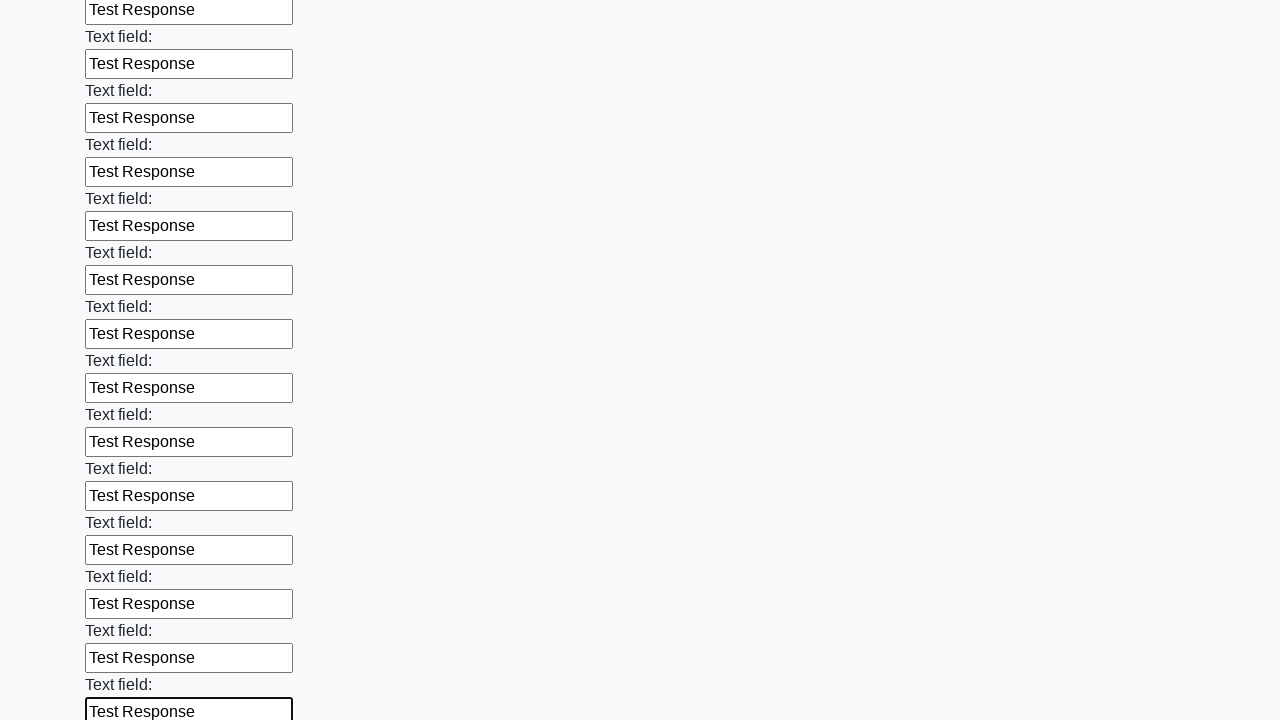

Filled an input field with 'Test Response' on input >> nth=53
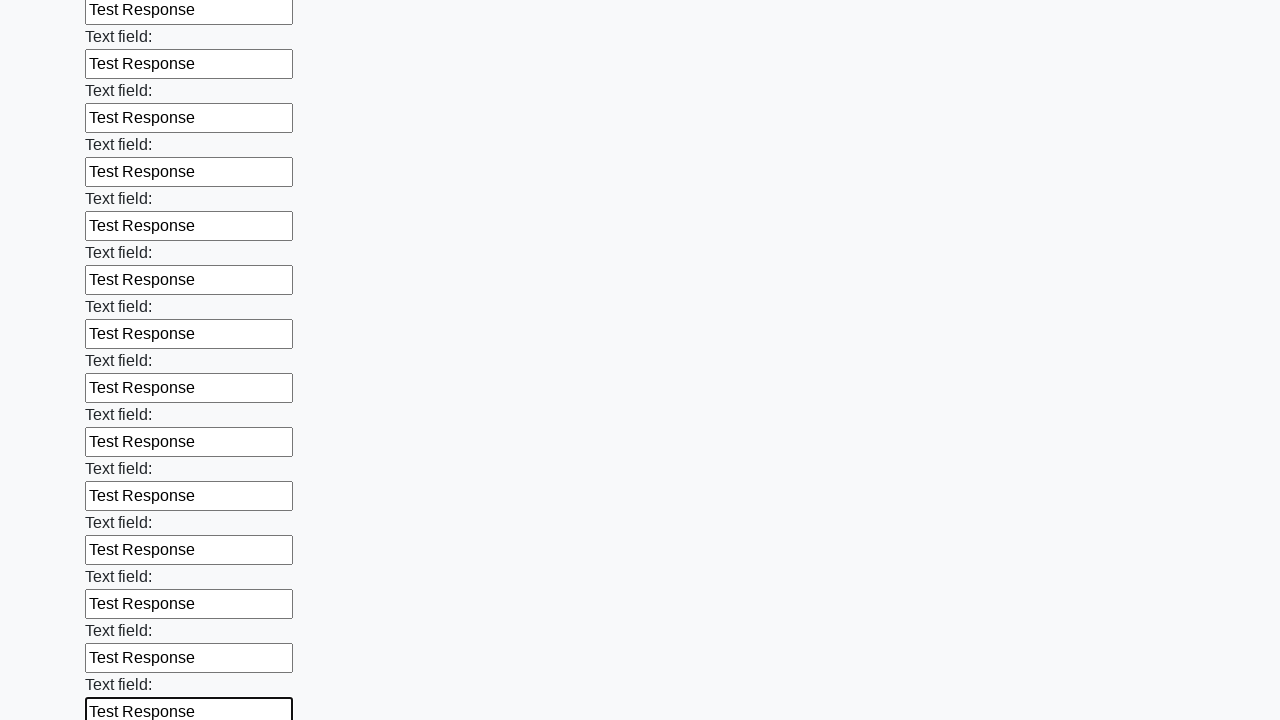

Filled an input field with 'Test Response' on input >> nth=54
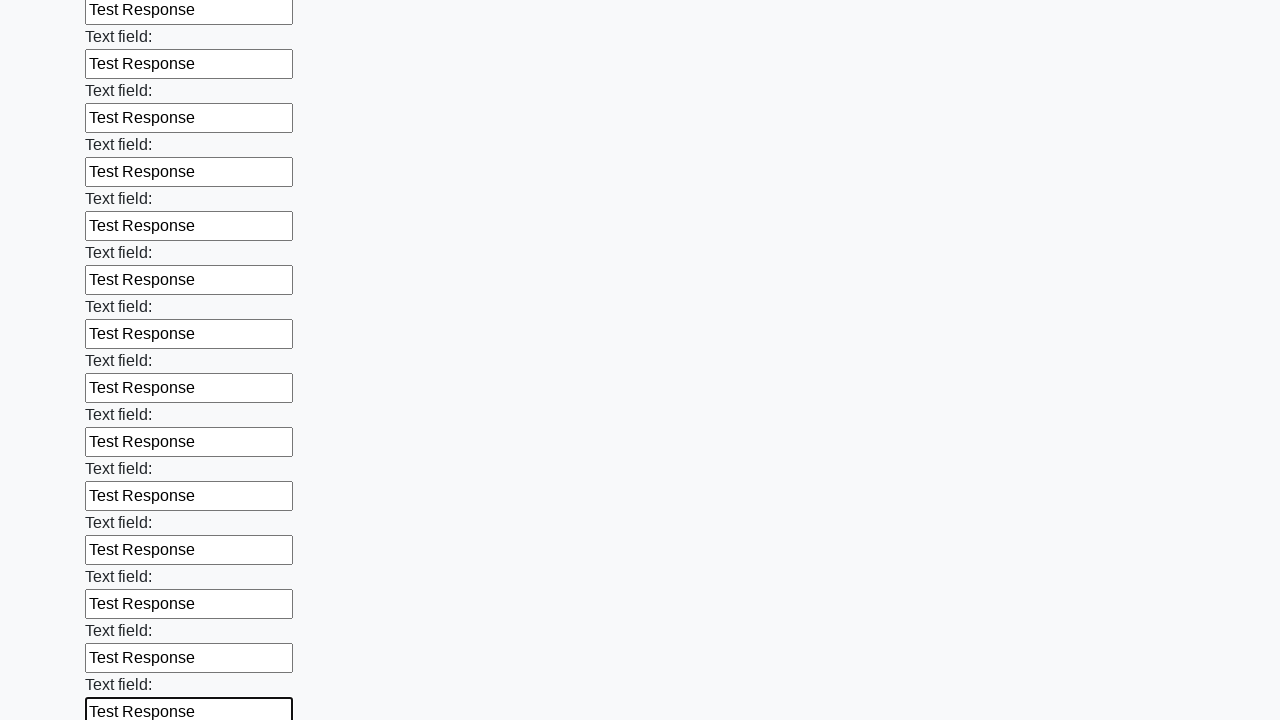

Filled an input field with 'Test Response' on input >> nth=55
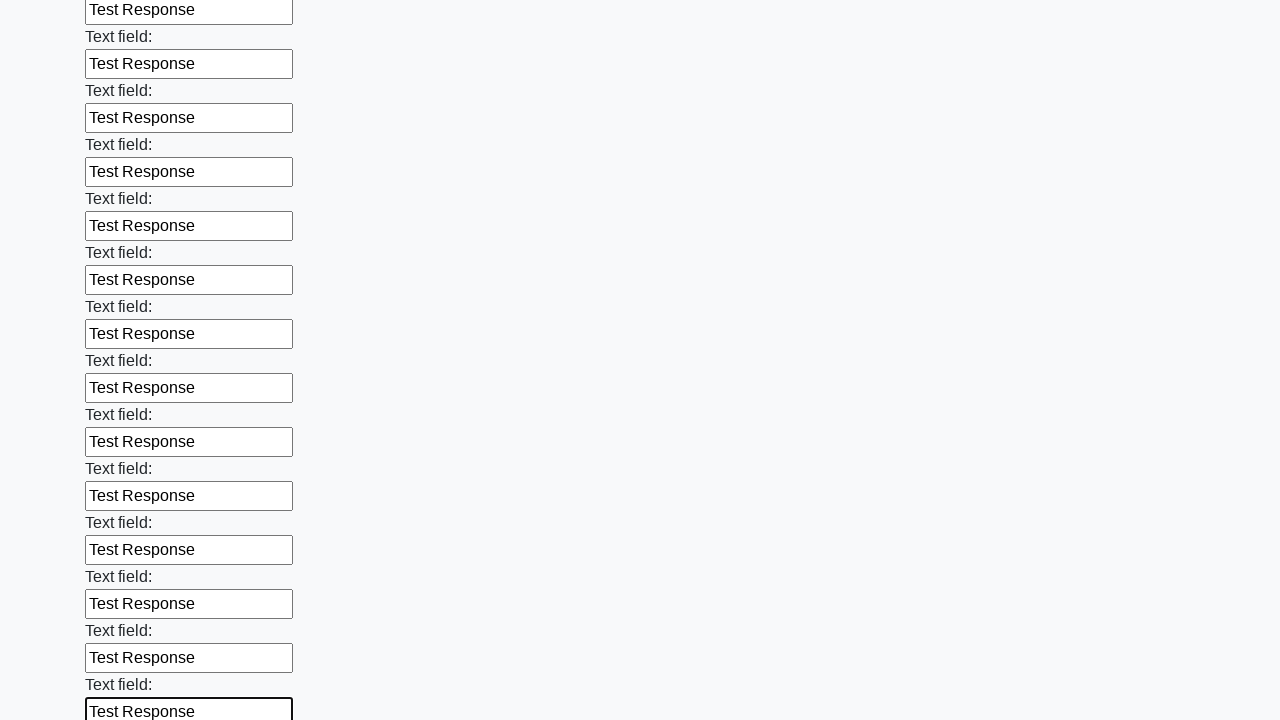

Filled an input field with 'Test Response' on input >> nth=56
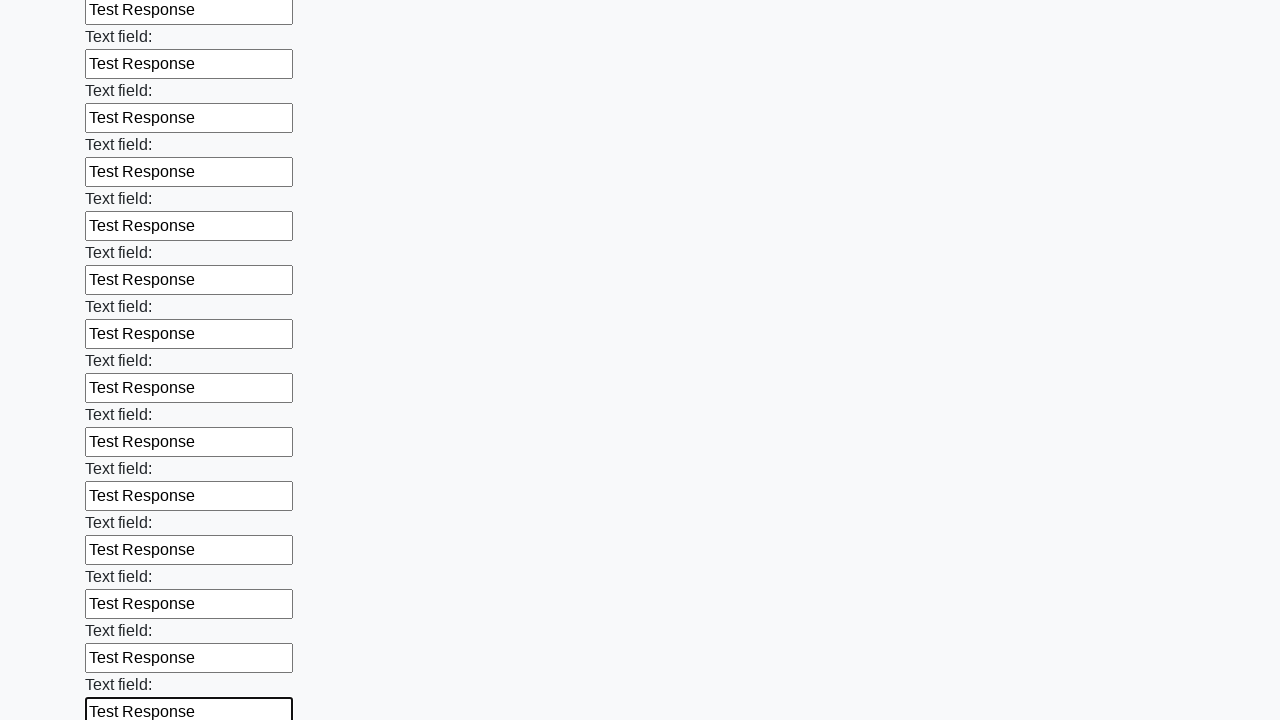

Filled an input field with 'Test Response' on input >> nth=57
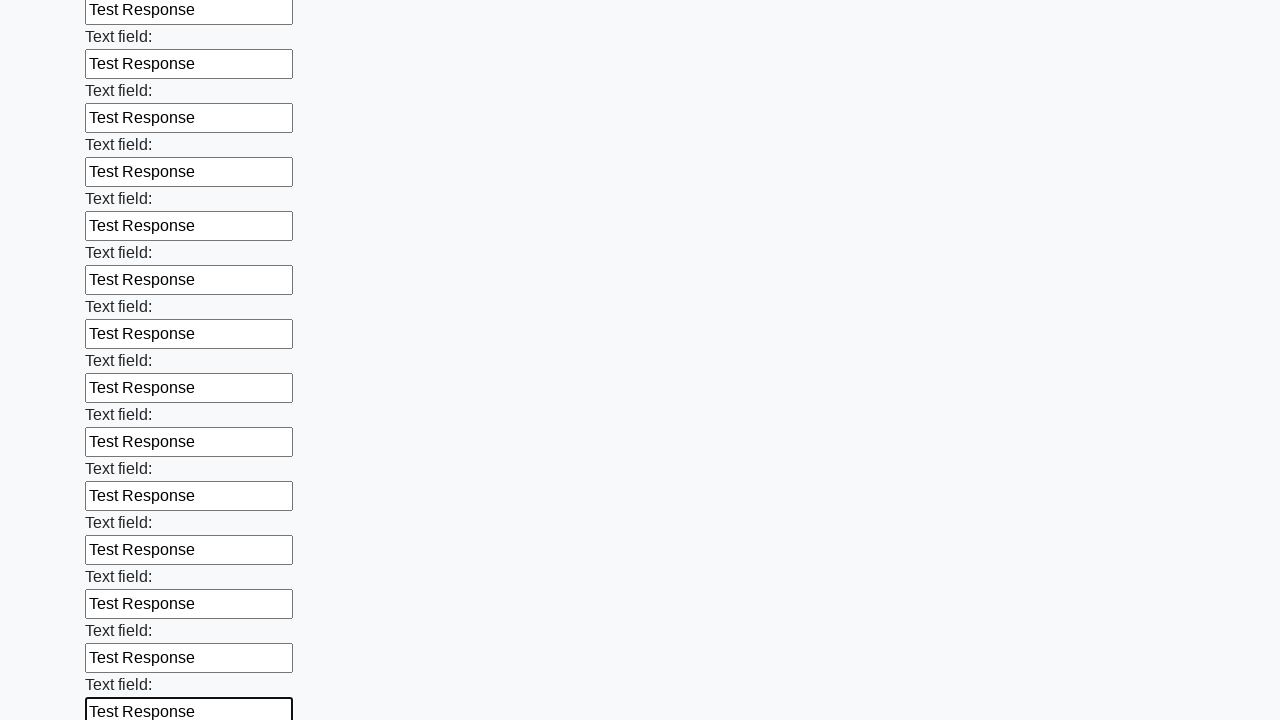

Filled an input field with 'Test Response' on input >> nth=58
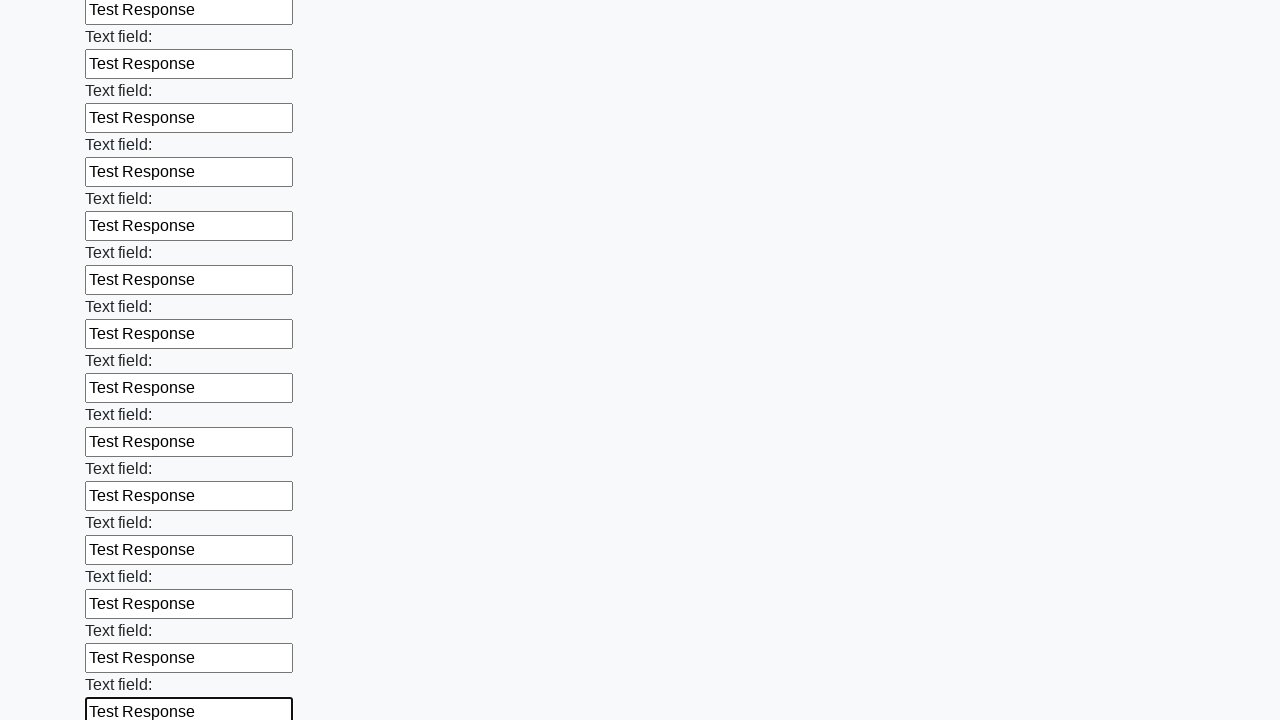

Filled an input field with 'Test Response' on input >> nth=59
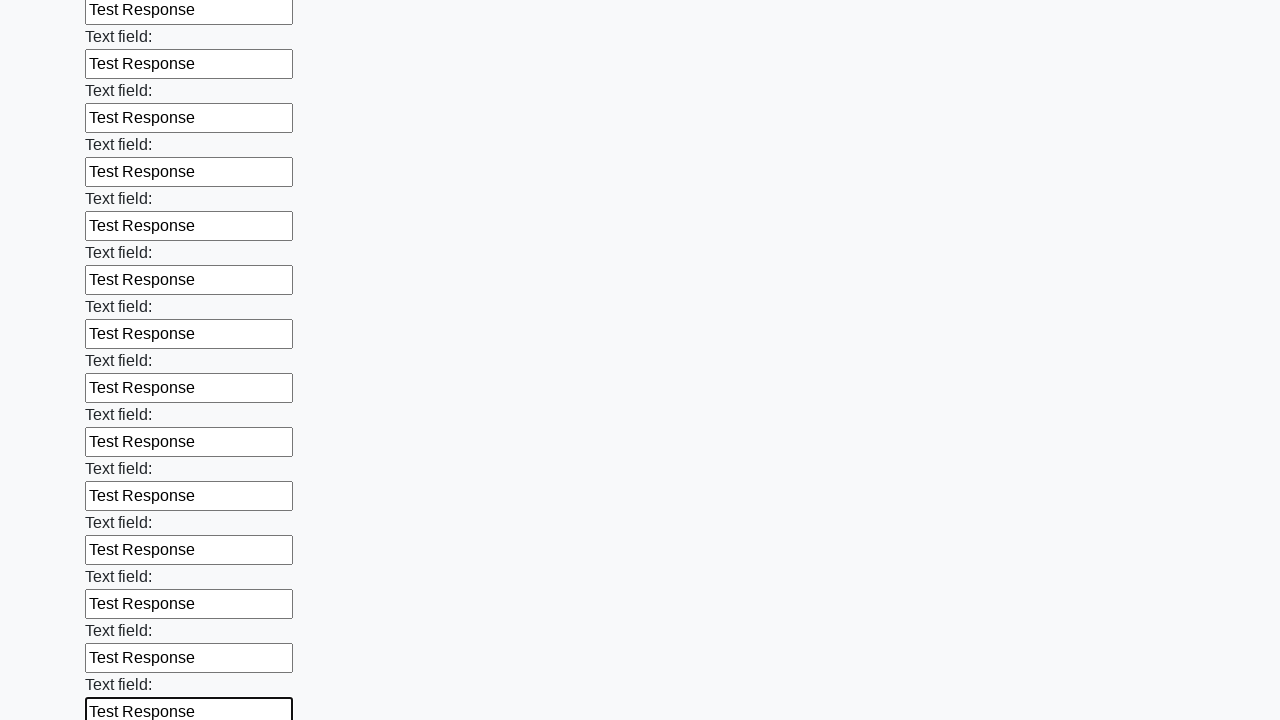

Filled an input field with 'Test Response' on input >> nth=60
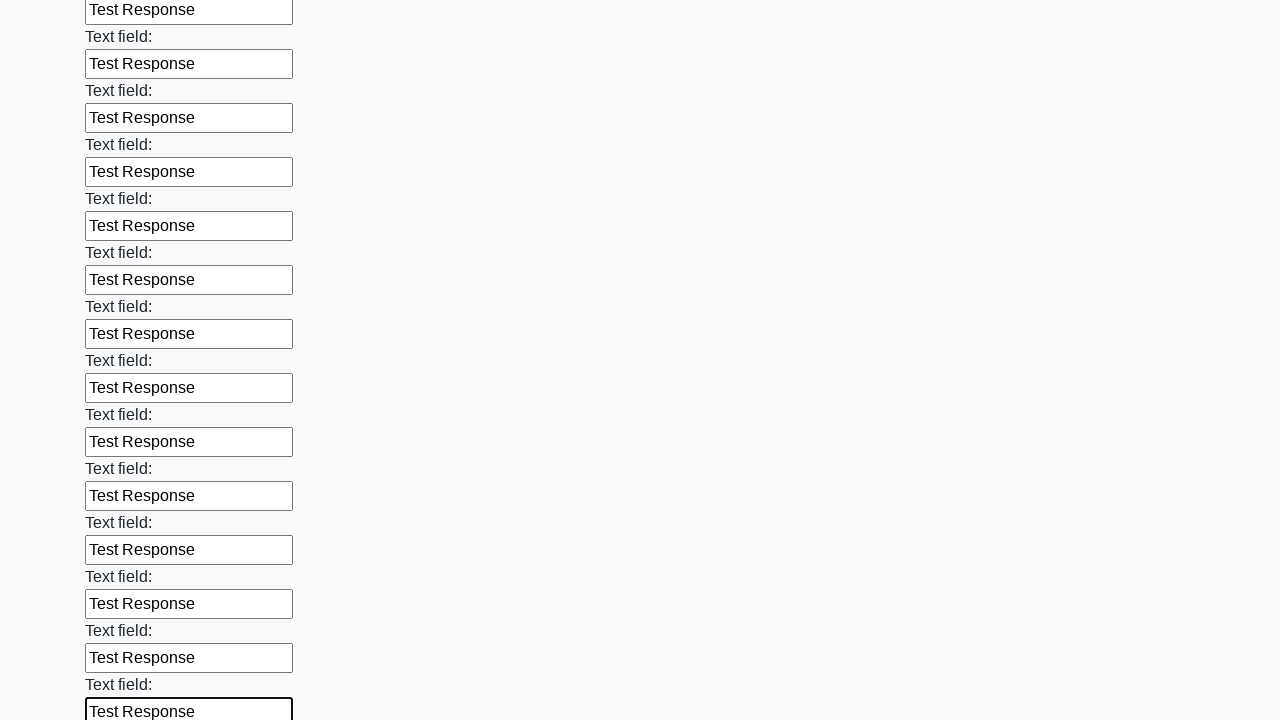

Filled an input field with 'Test Response' on input >> nth=61
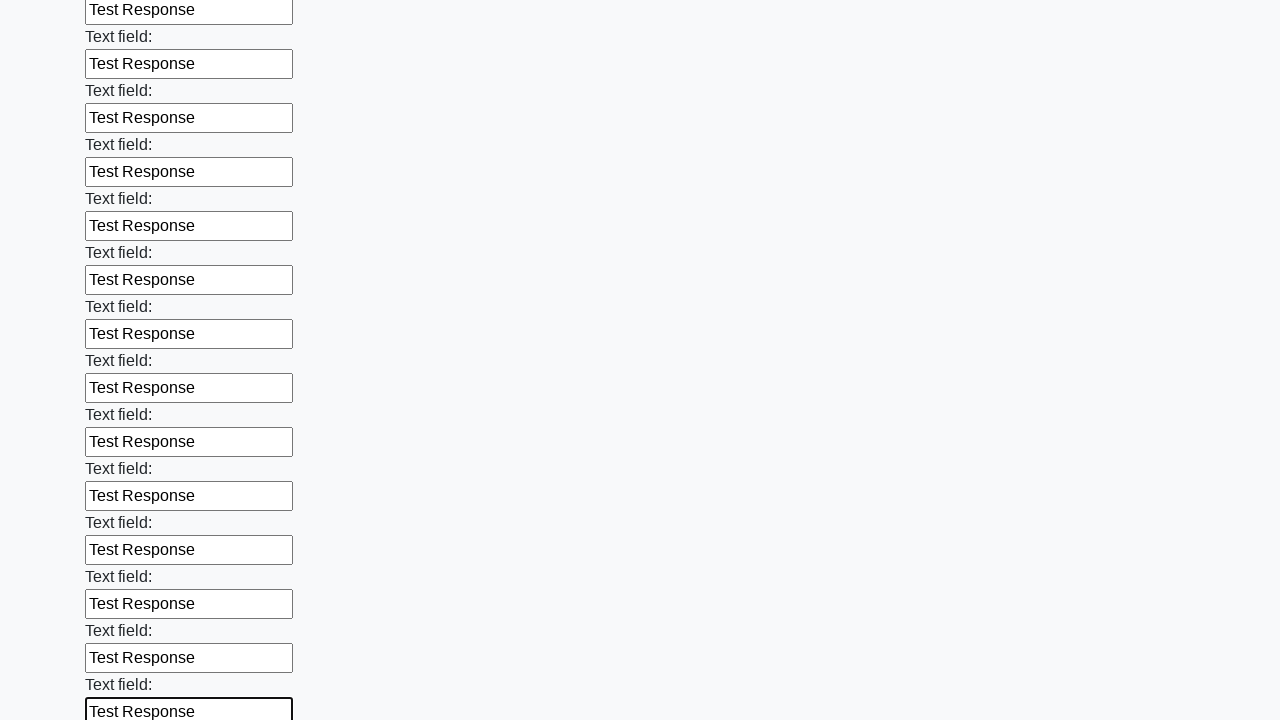

Filled an input field with 'Test Response' on input >> nth=62
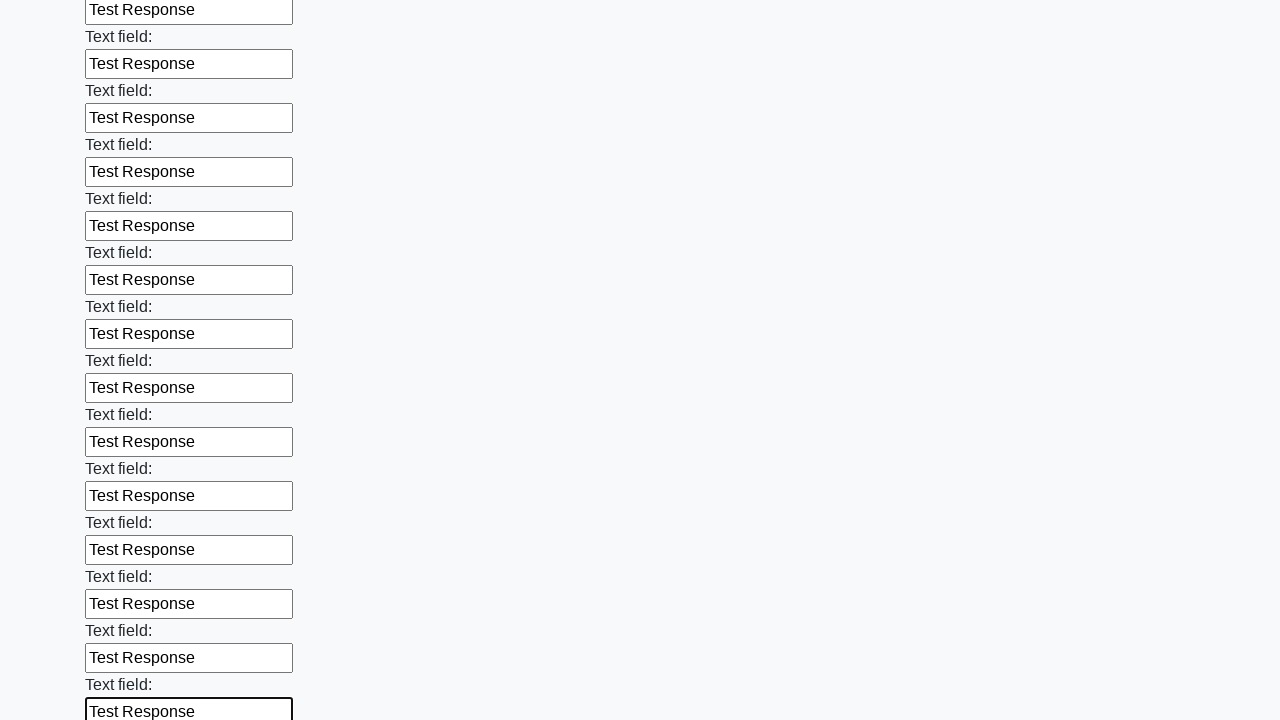

Filled an input field with 'Test Response' on input >> nth=63
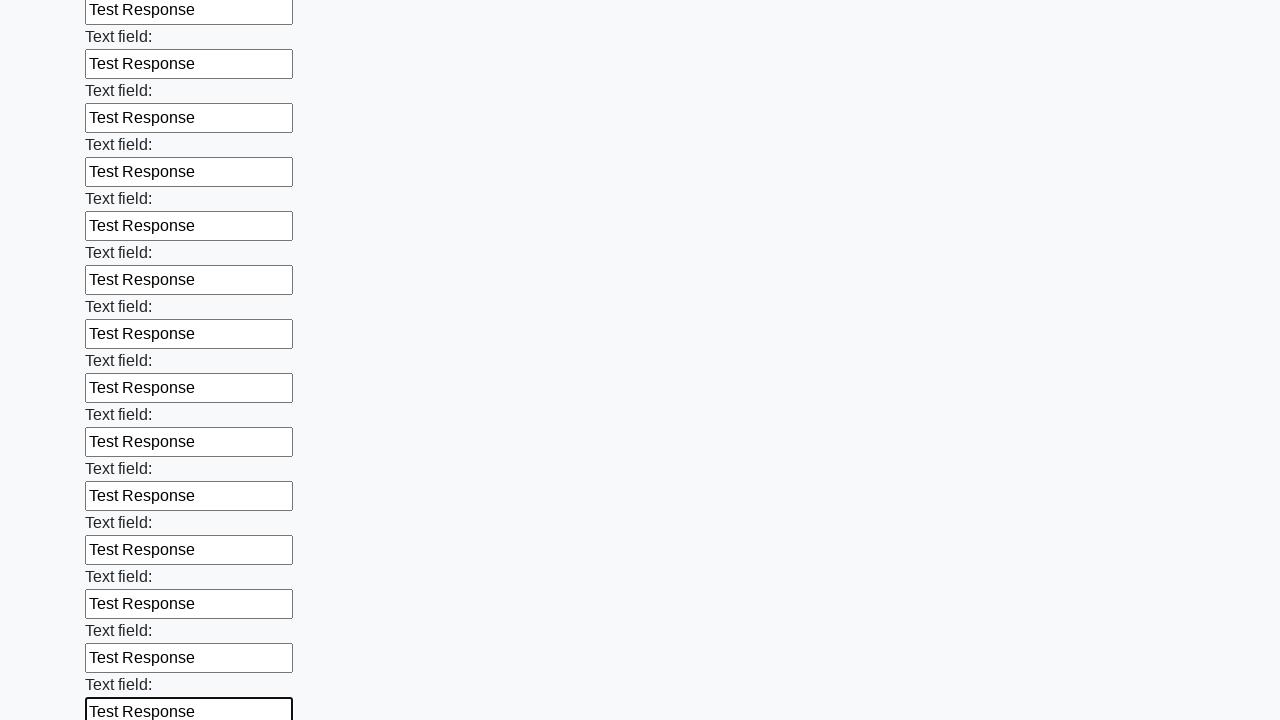

Filled an input field with 'Test Response' on input >> nth=64
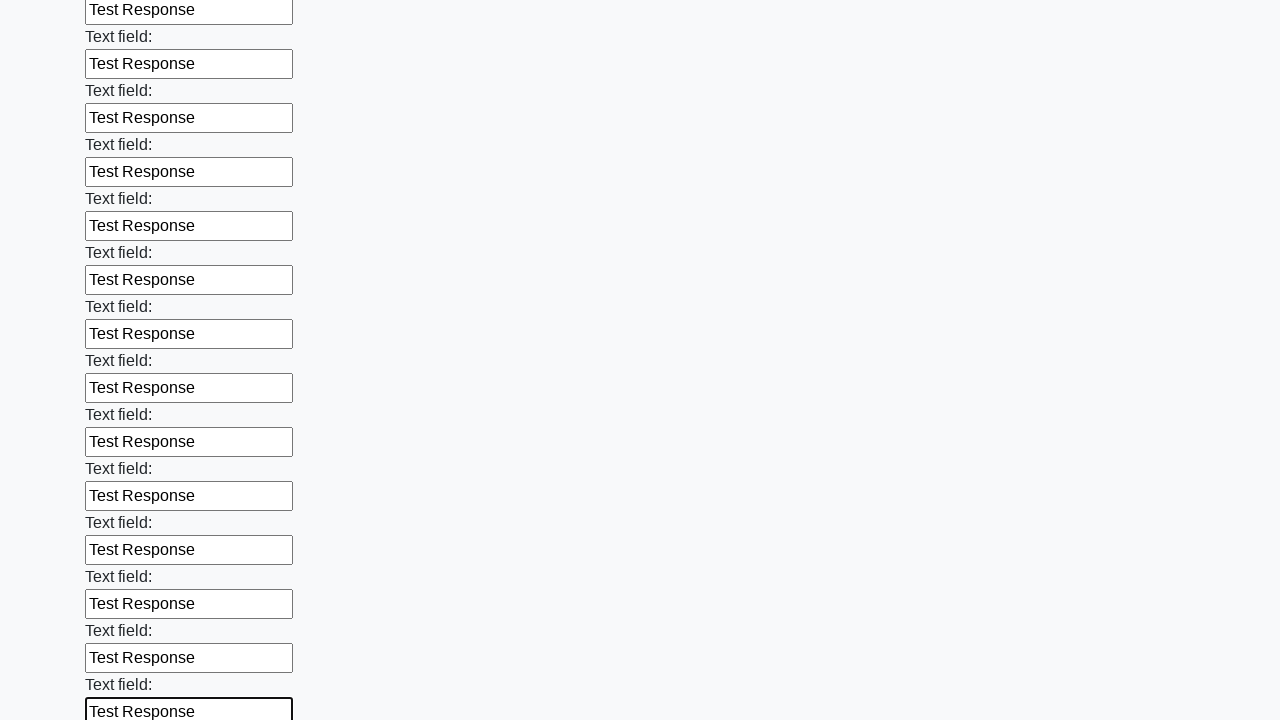

Filled an input field with 'Test Response' on input >> nth=65
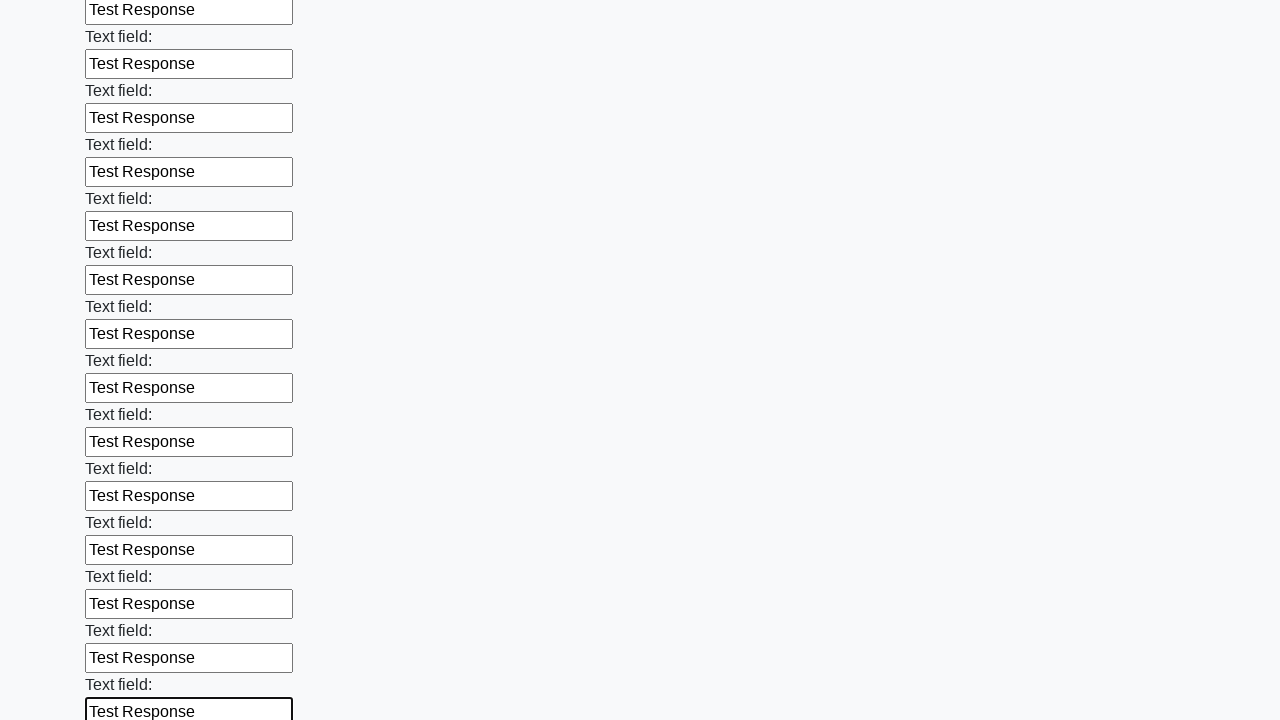

Filled an input field with 'Test Response' on input >> nth=66
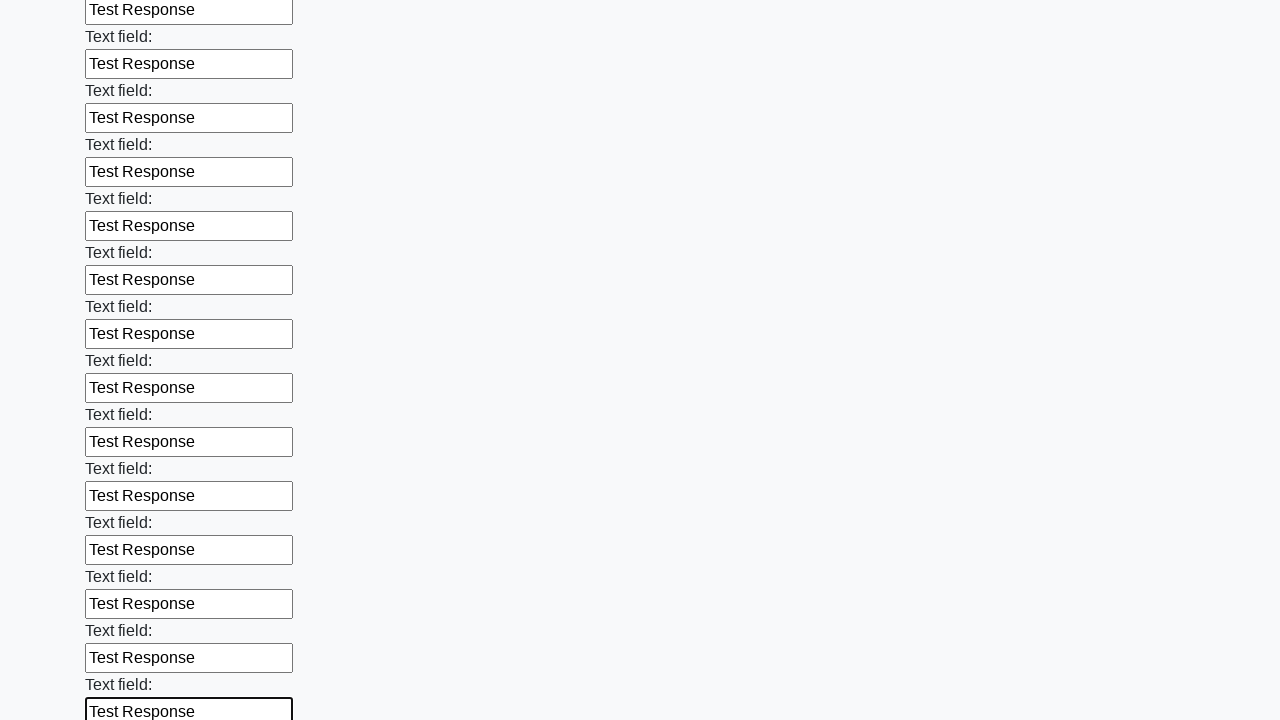

Filled an input field with 'Test Response' on input >> nth=67
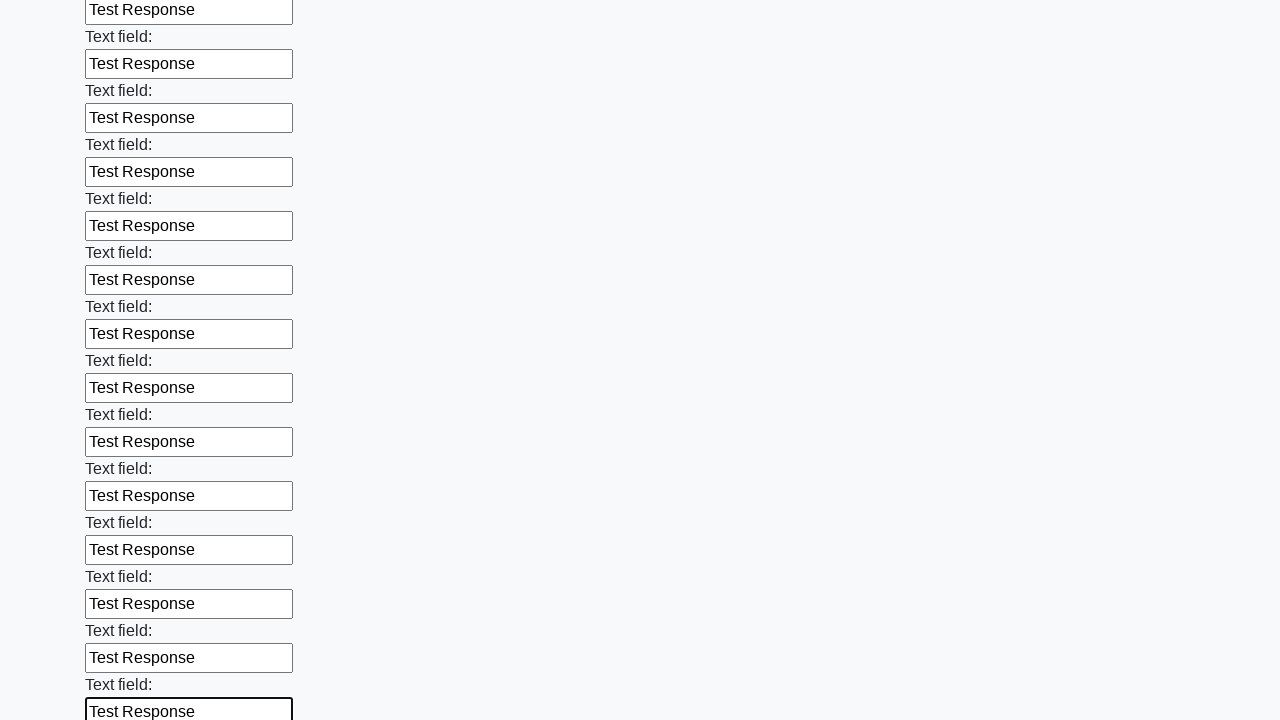

Filled an input field with 'Test Response' on input >> nth=68
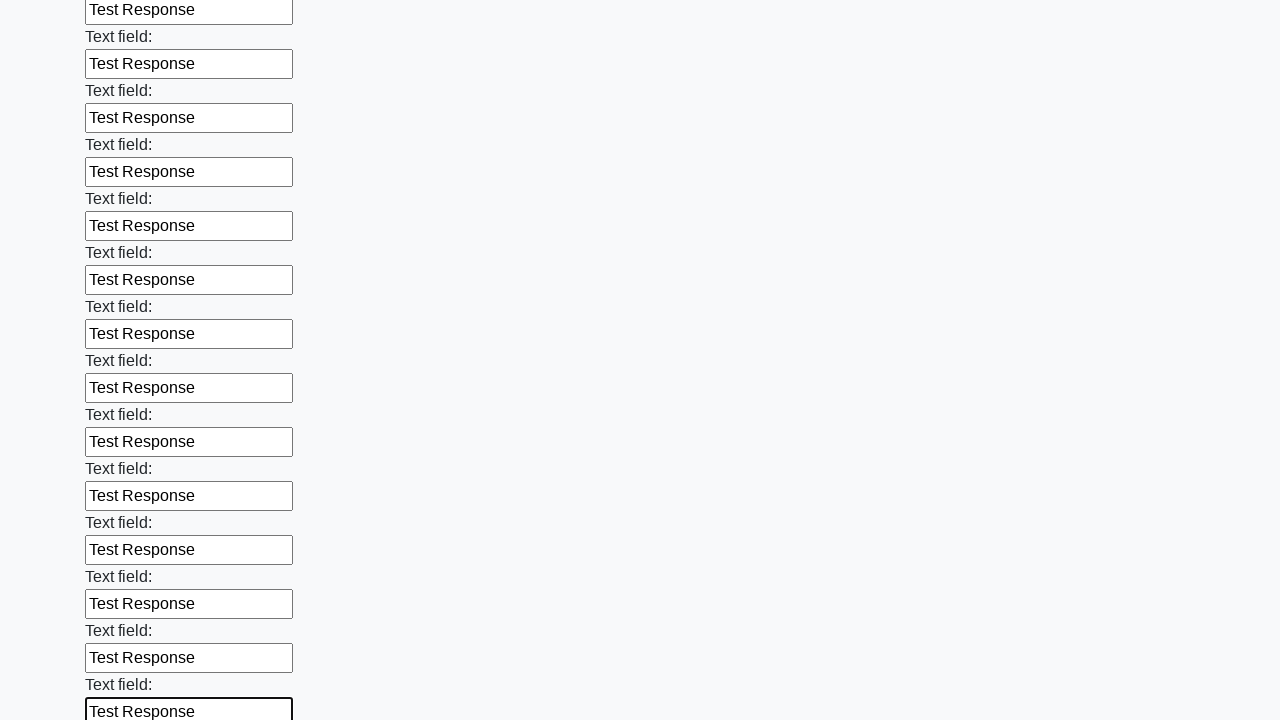

Filled an input field with 'Test Response' on input >> nth=69
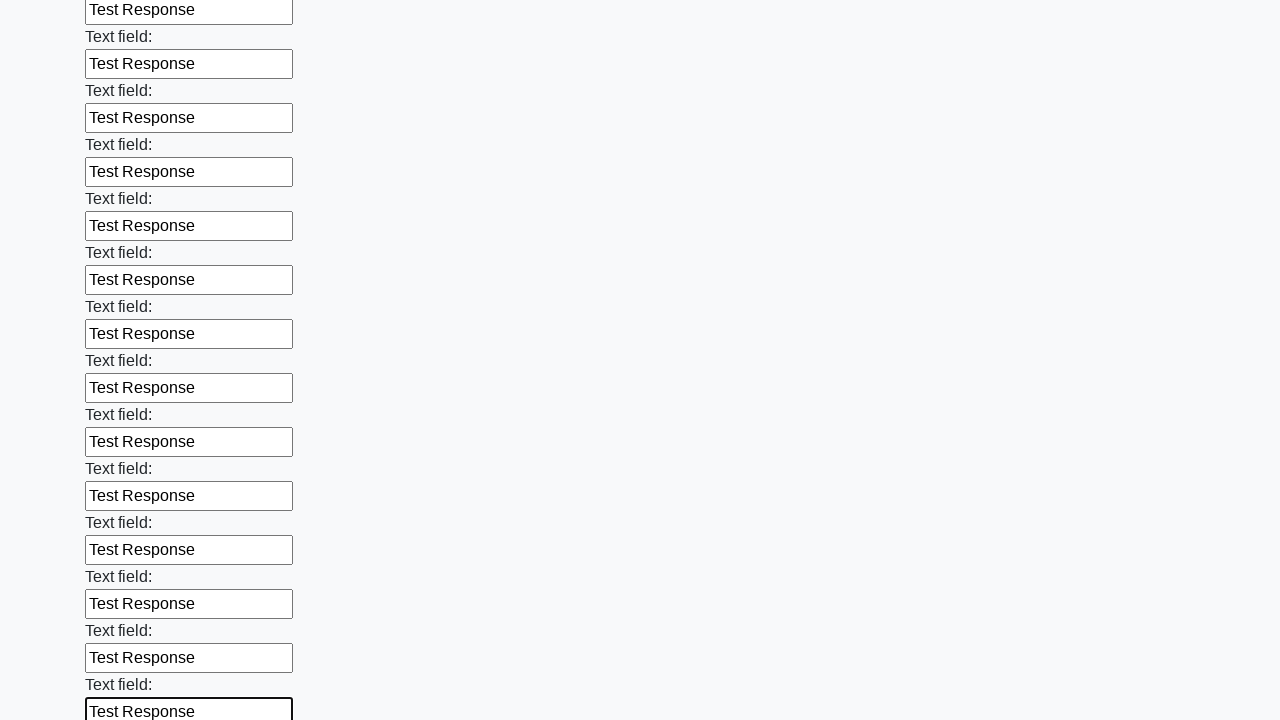

Filled an input field with 'Test Response' on input >> nth=70
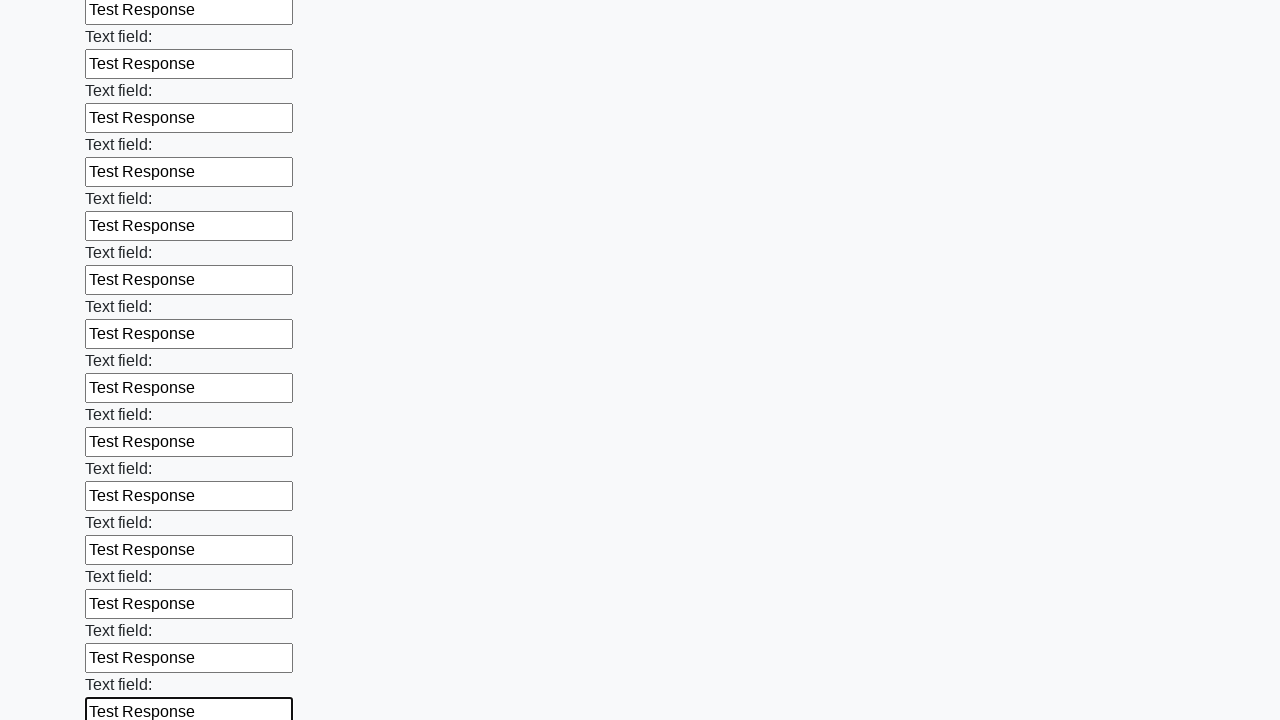

Filled an input field with 'Test Response' on input >> nth=71
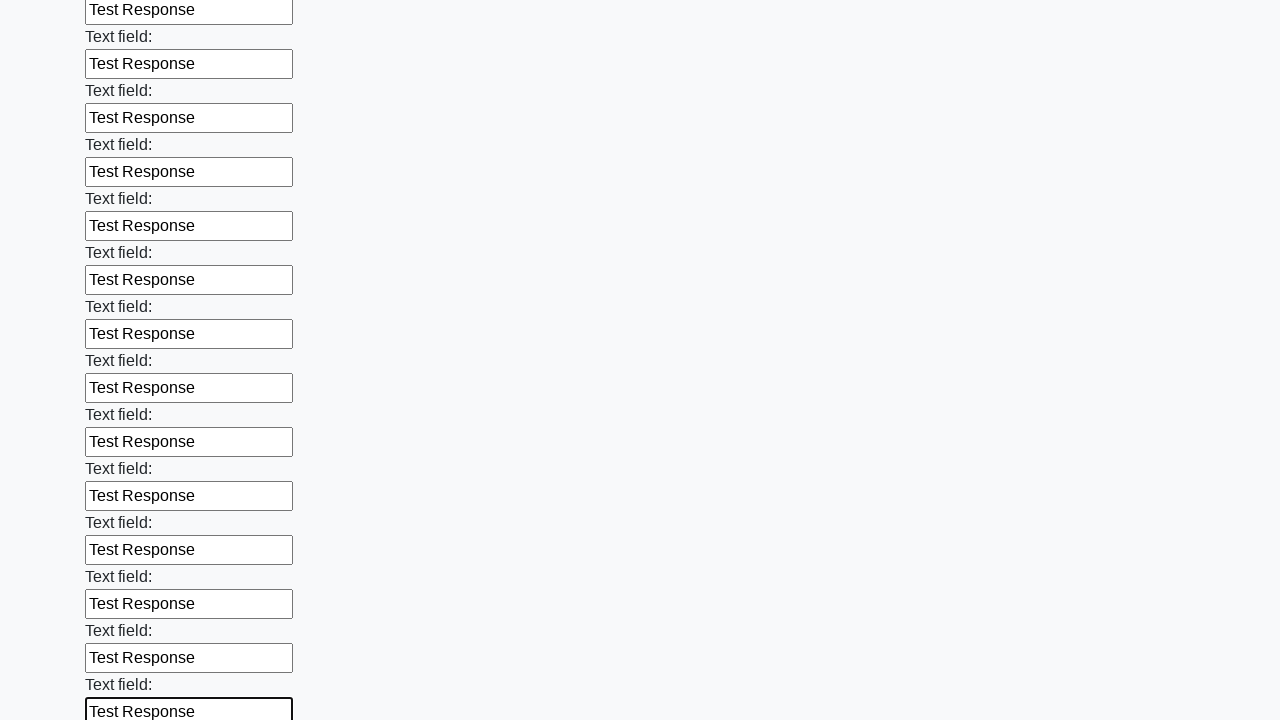

Filled an input field with 'Test Response' on input >> nth=72
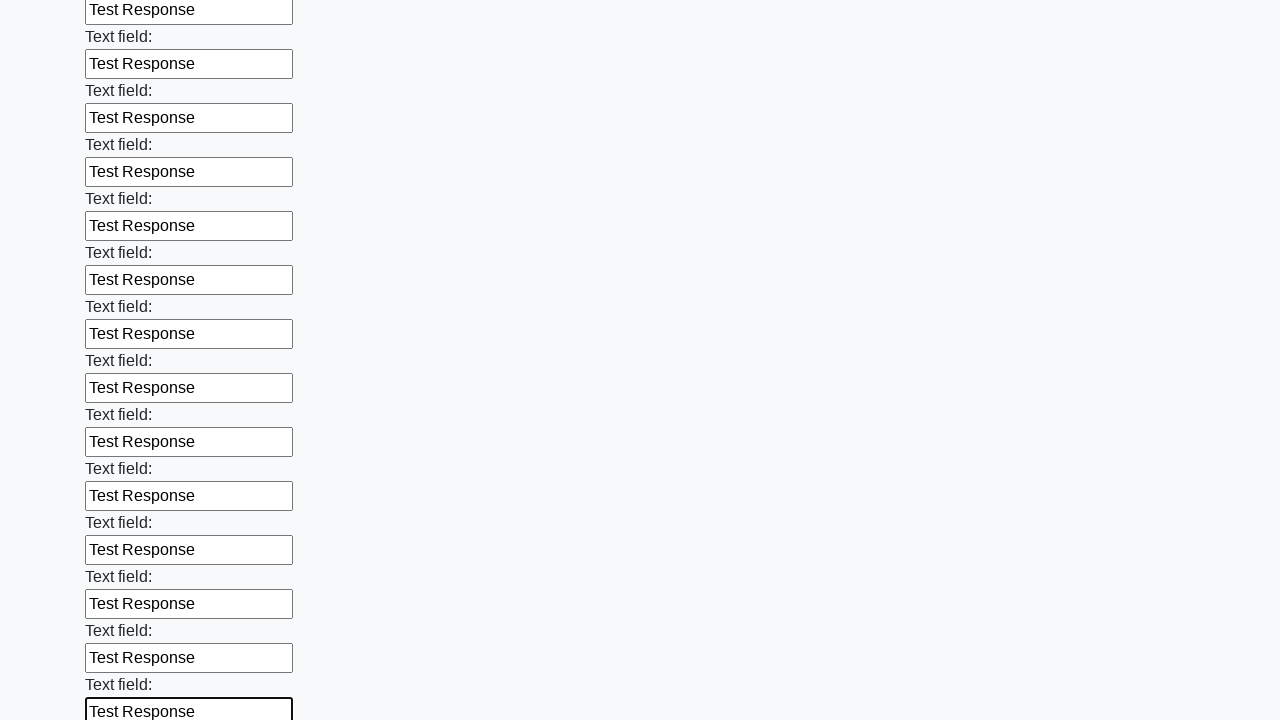

Filled an input field with 'Test Response' on input >> nth=73
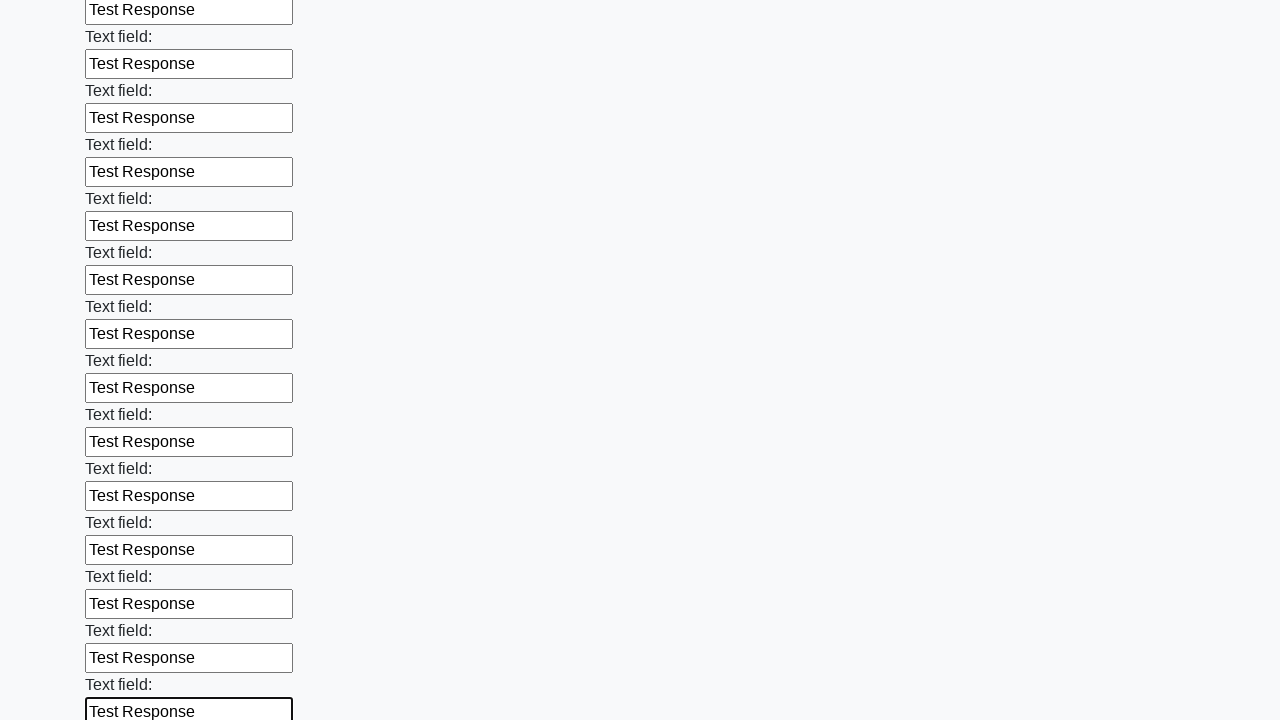

Filled an input field with 'Test Response' on input >> nth=74
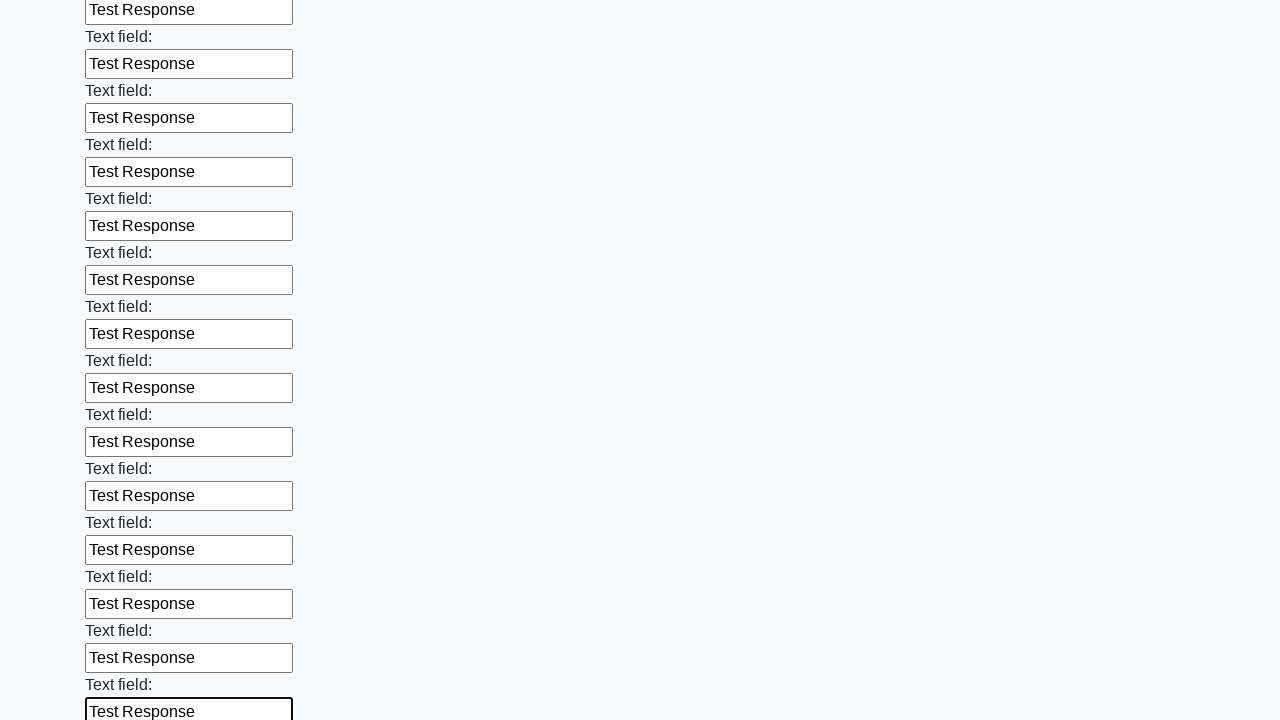

Filled an input field with 'Test Response' on input >> nth=75
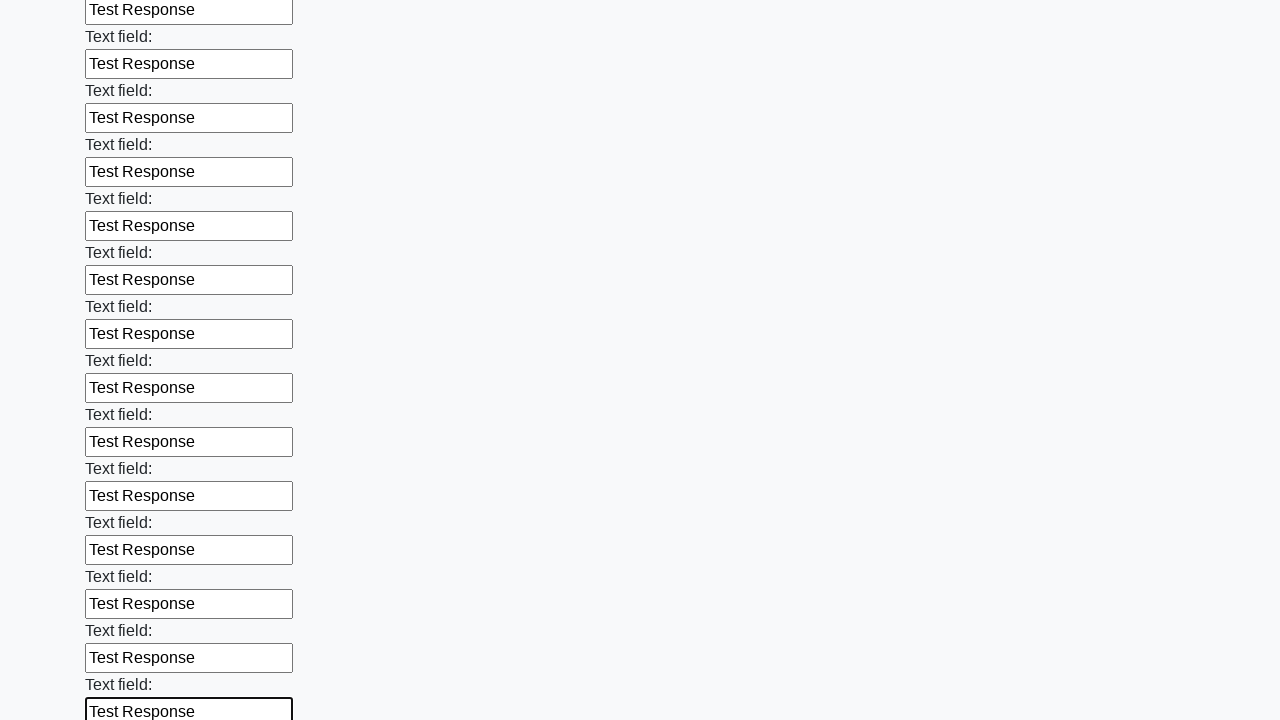

Filled an input field with 'Test Response' on input >> nth=76
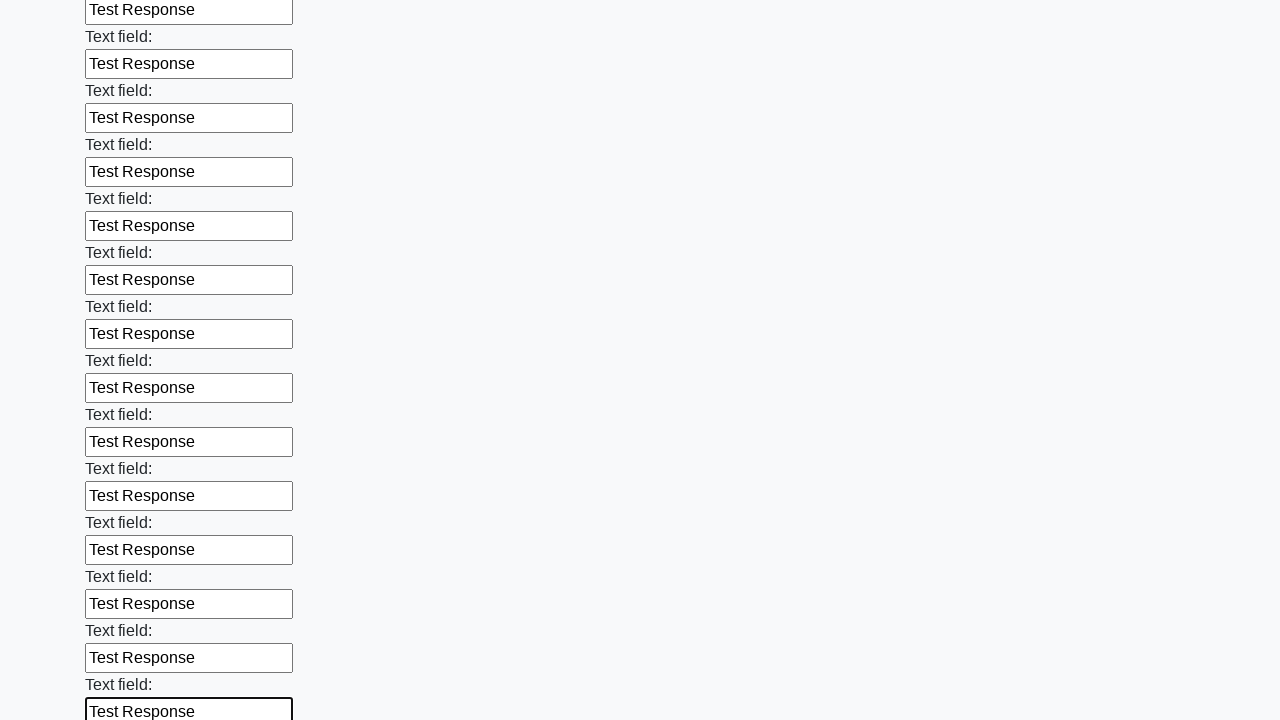

Filled an input field with 'Test Response' on input >> nth=77
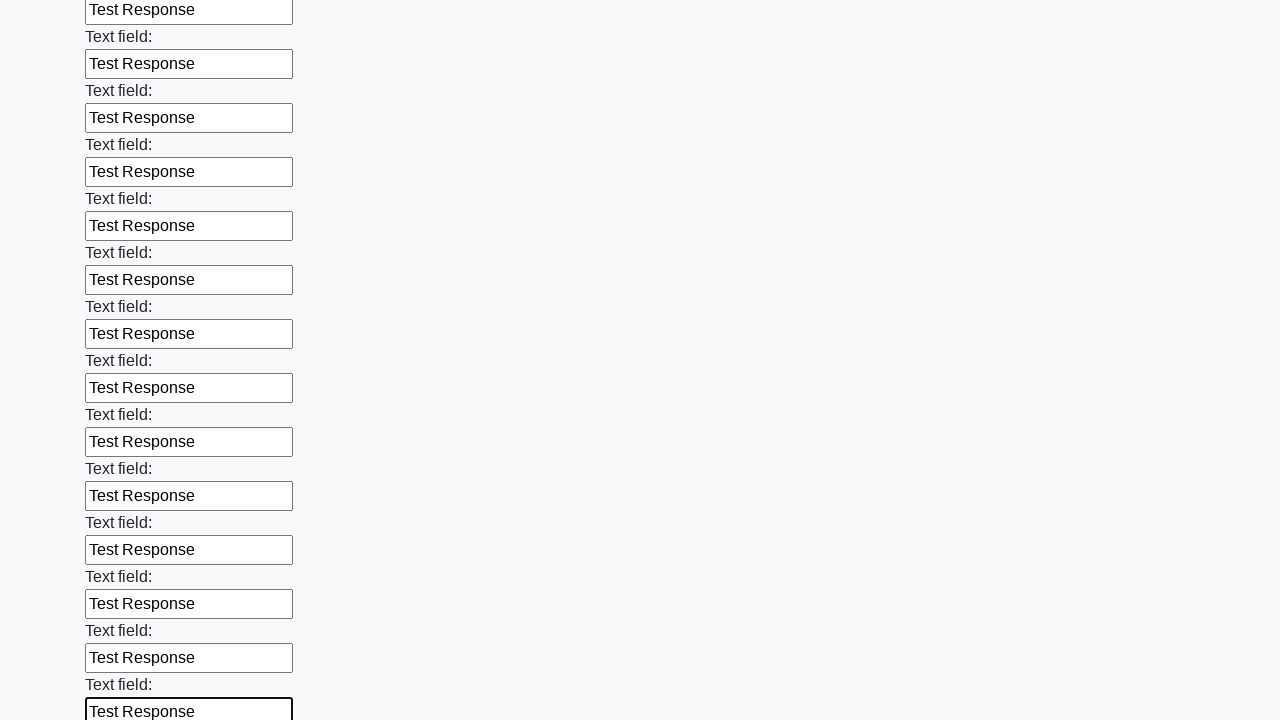

Filled an input field with 'Test Response' on input >> nth=78
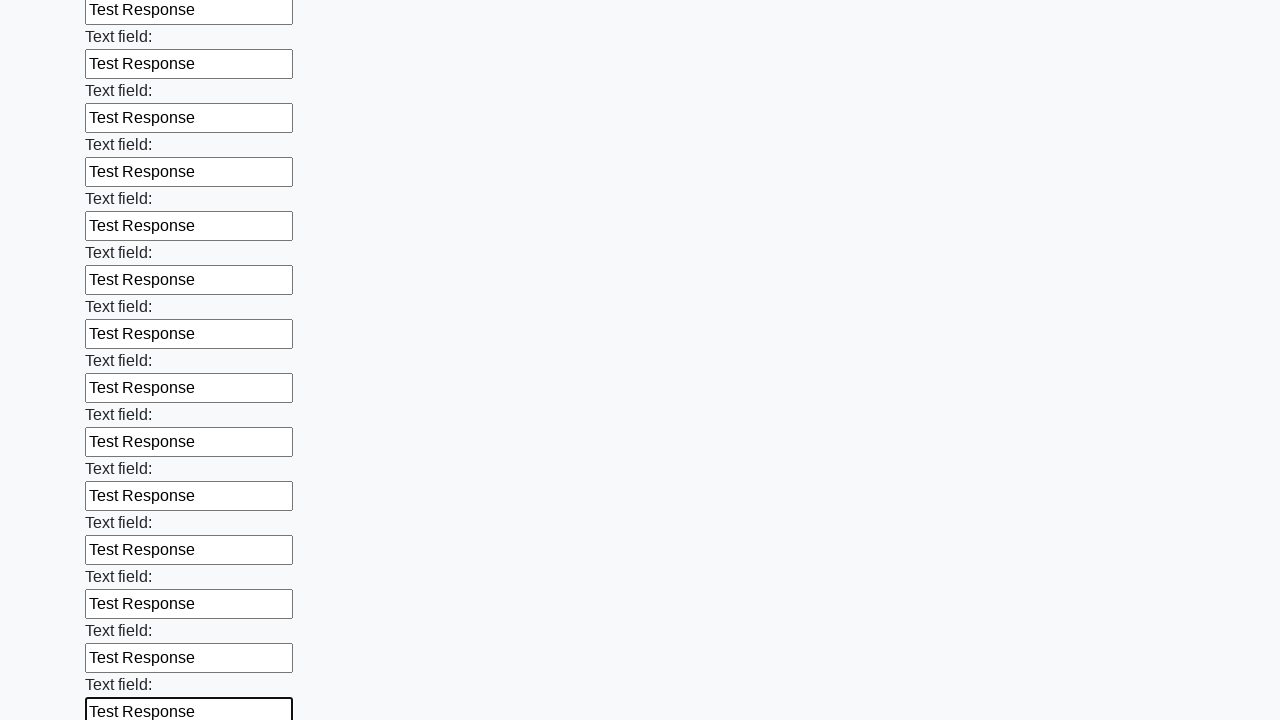

Filled an input field with 'Test Response' on input >> nth=79
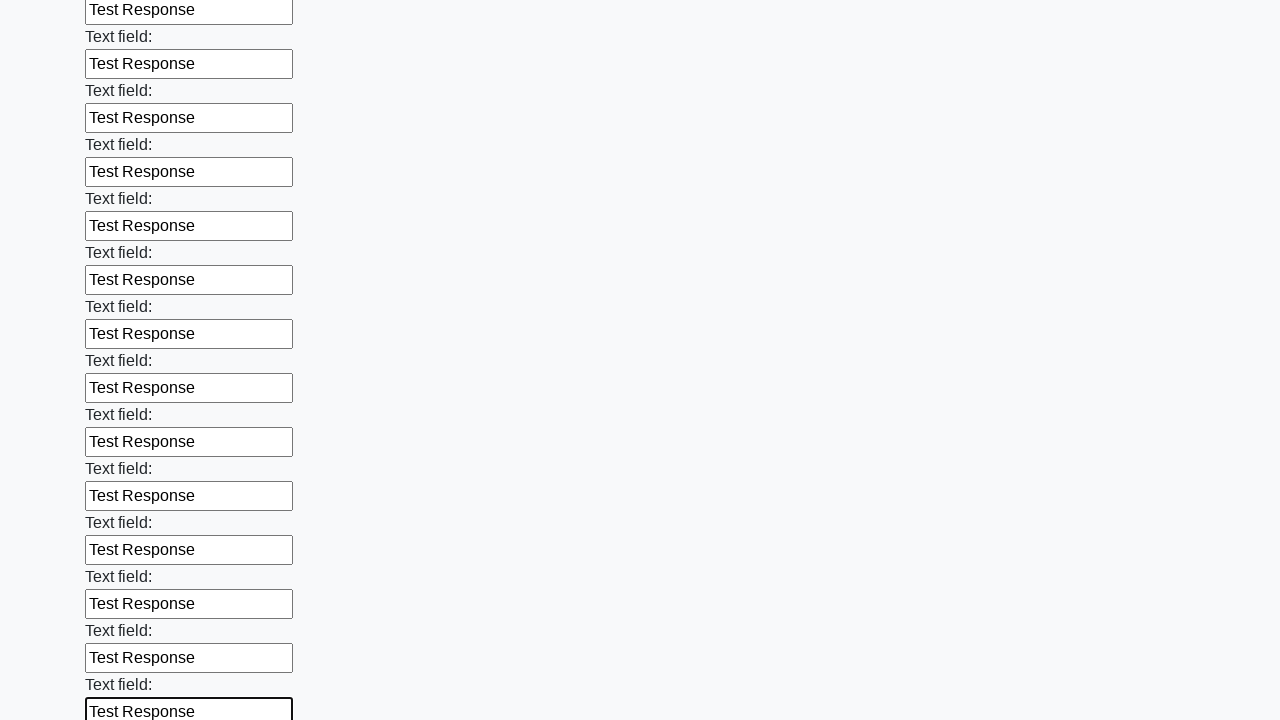

Filled an input field with 'Test Response' on input >> nth=80
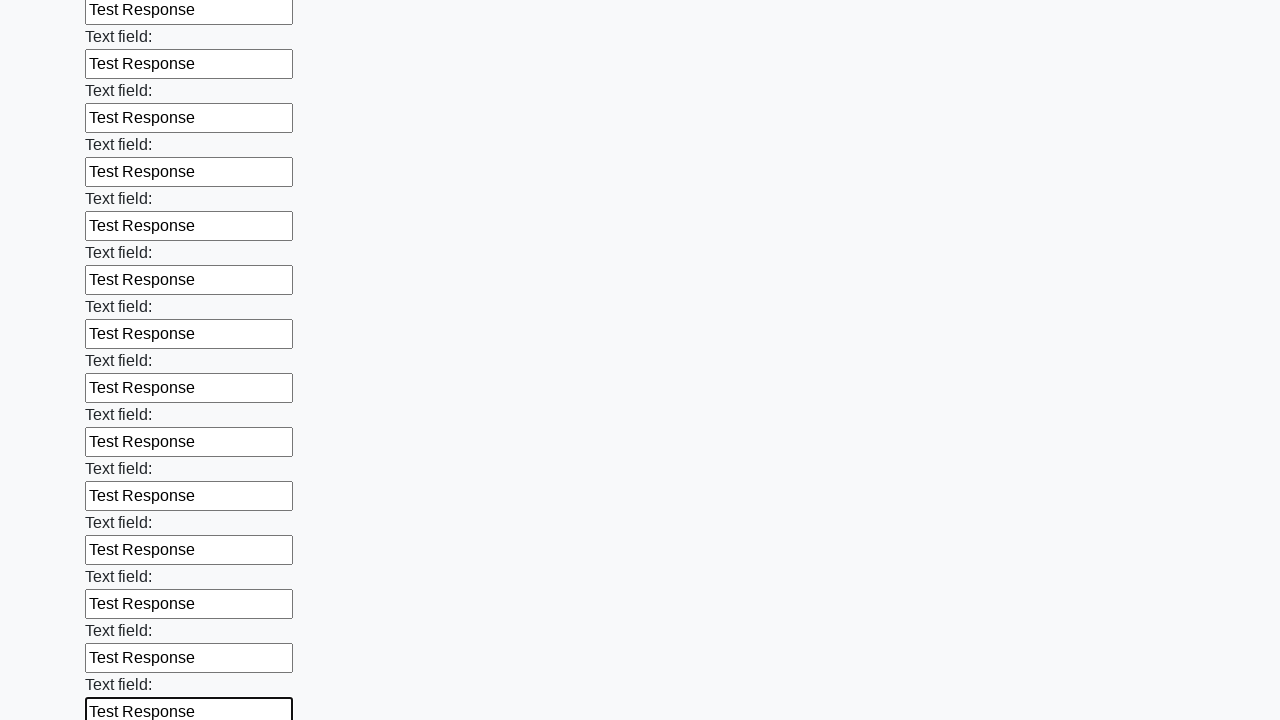

Filled an input field with 'Test Response' on input >> nth=81
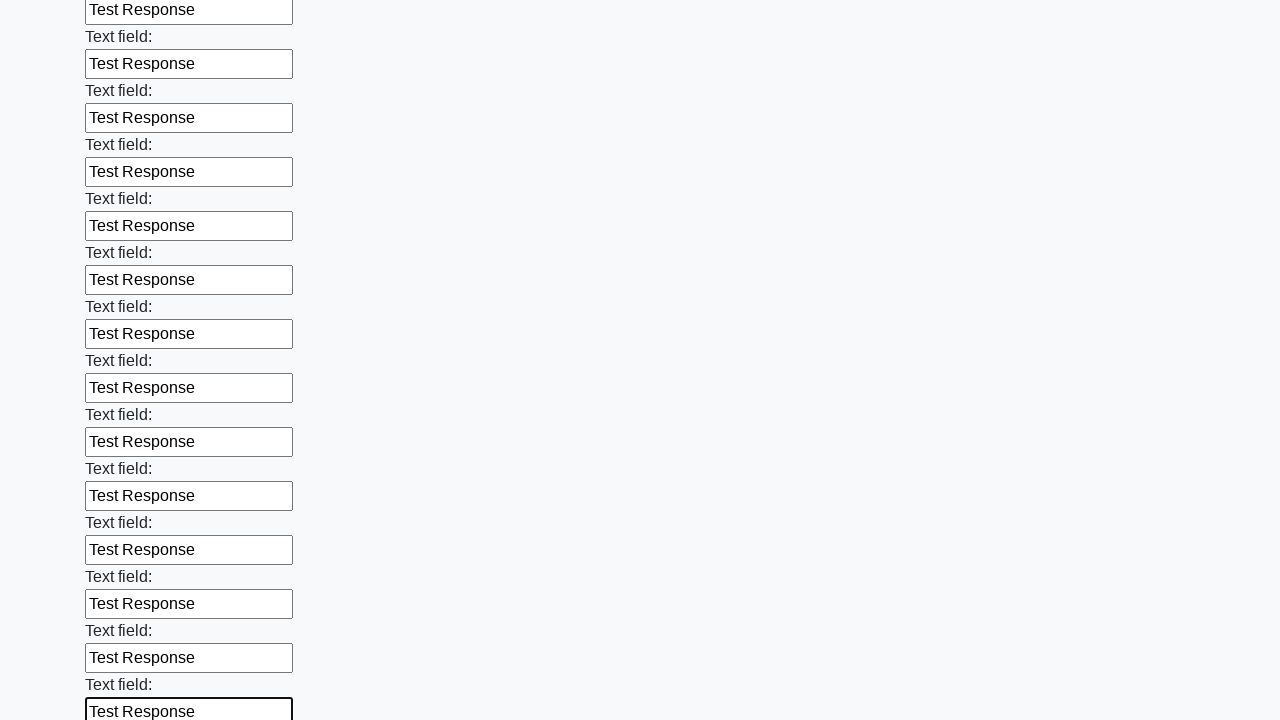

Filled an input field with 'Test Response' on input >> nth=82
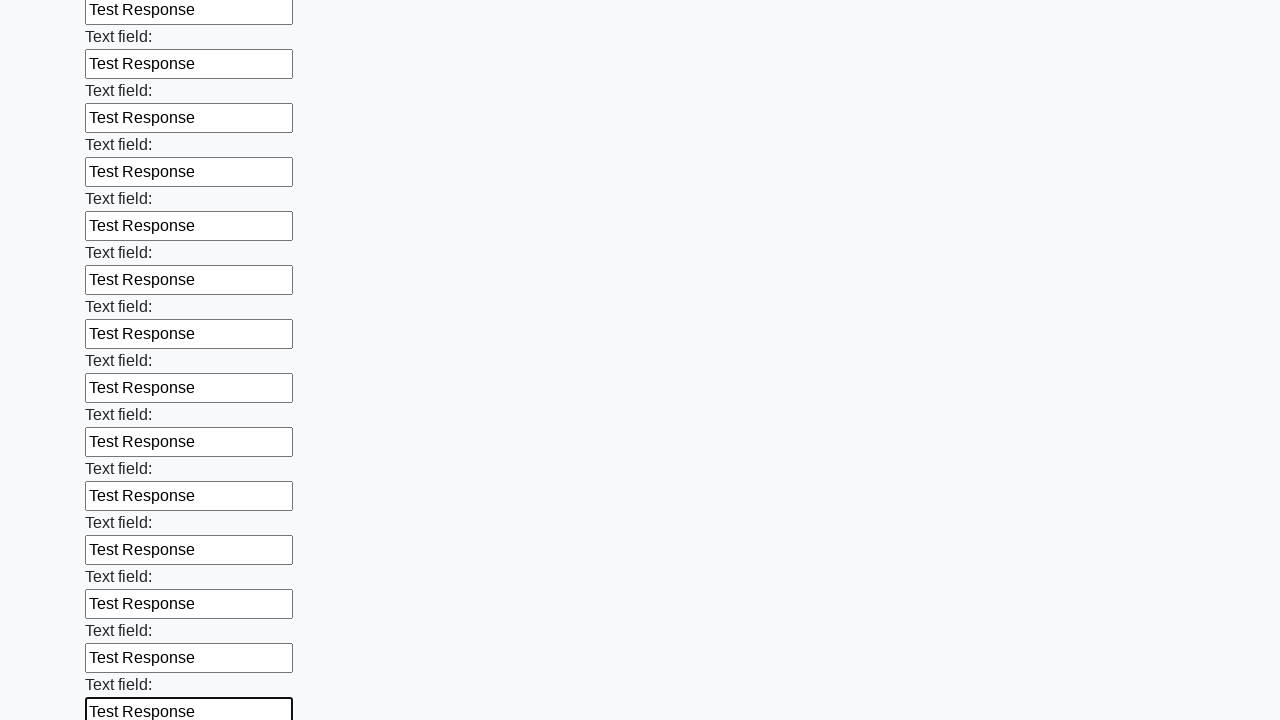

Filled an input field with 'Test Response' on input >> nth=83
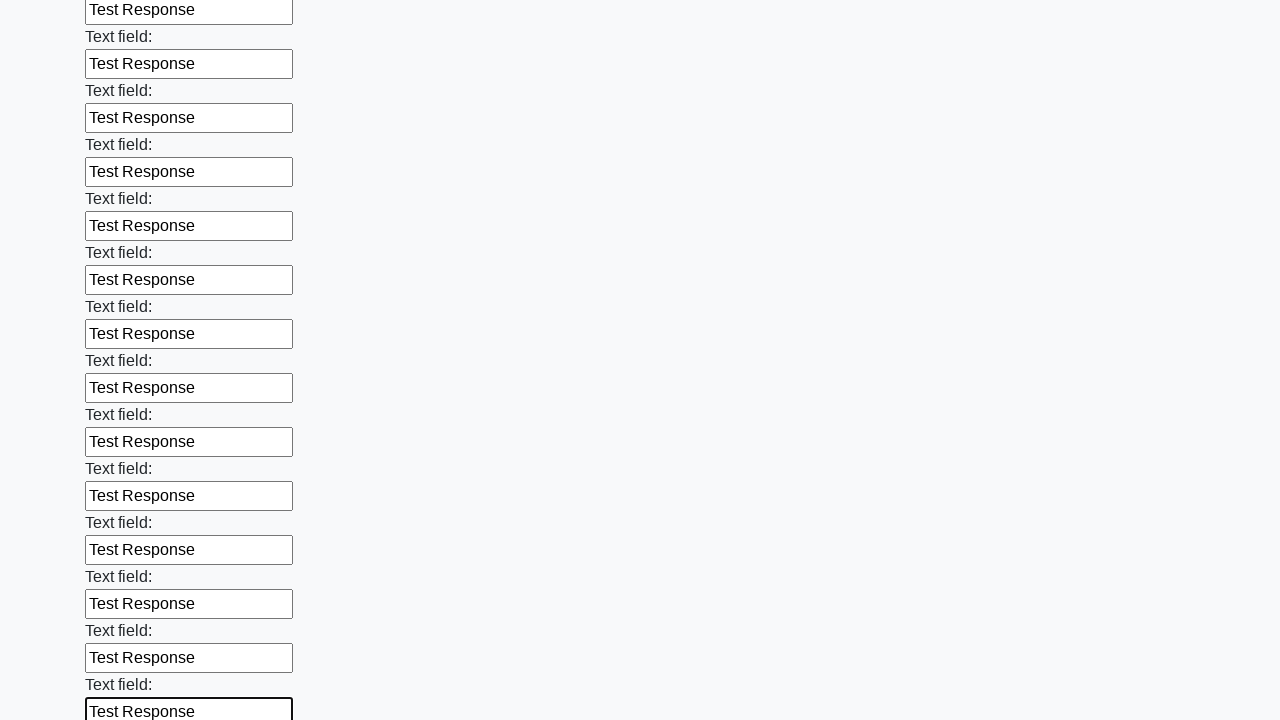

Filled an input field with 'Test Response' on input >> nth=84
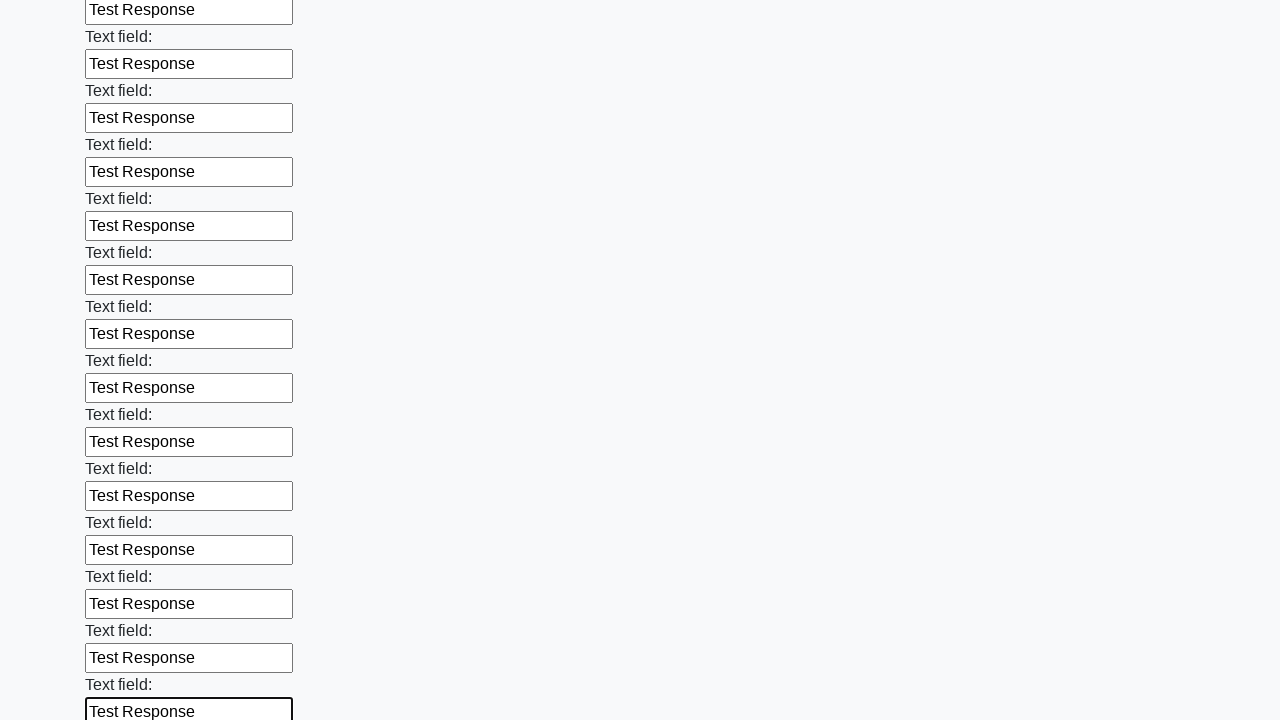

Filled an input field with 'Test Response' on input >> nth=85
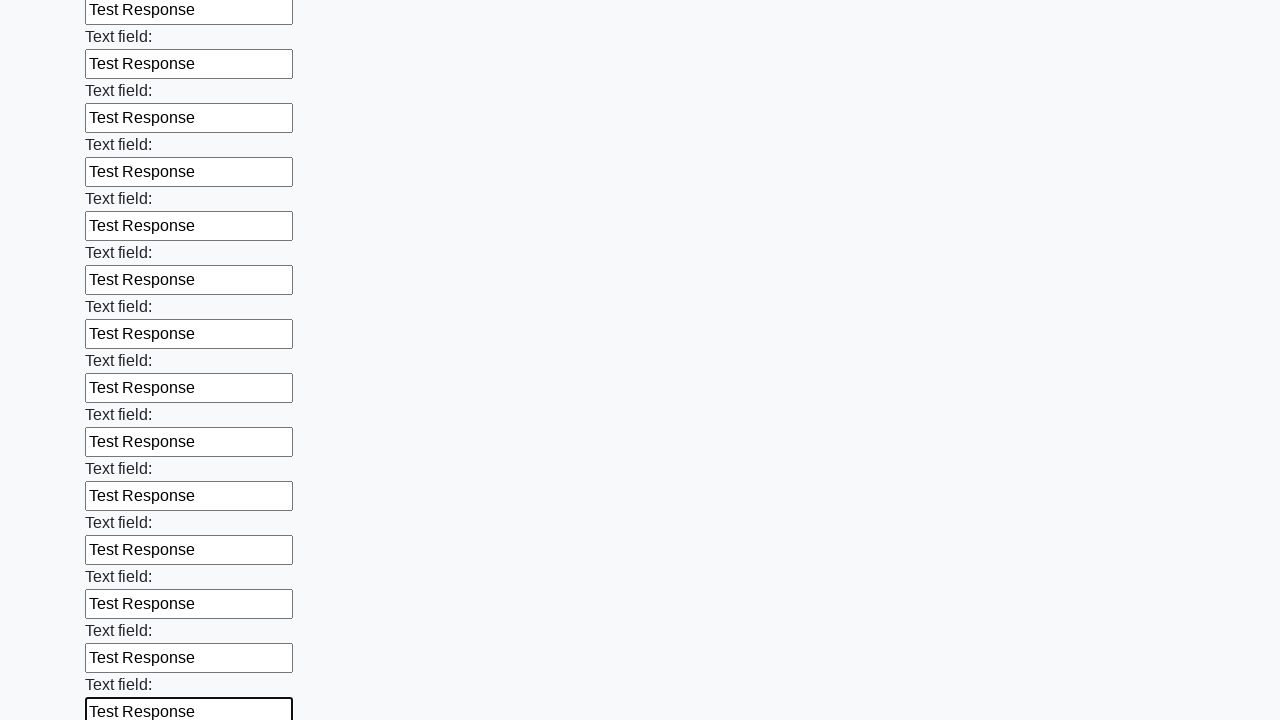

Filled an input field with 'Test Response' on input >> nth=86
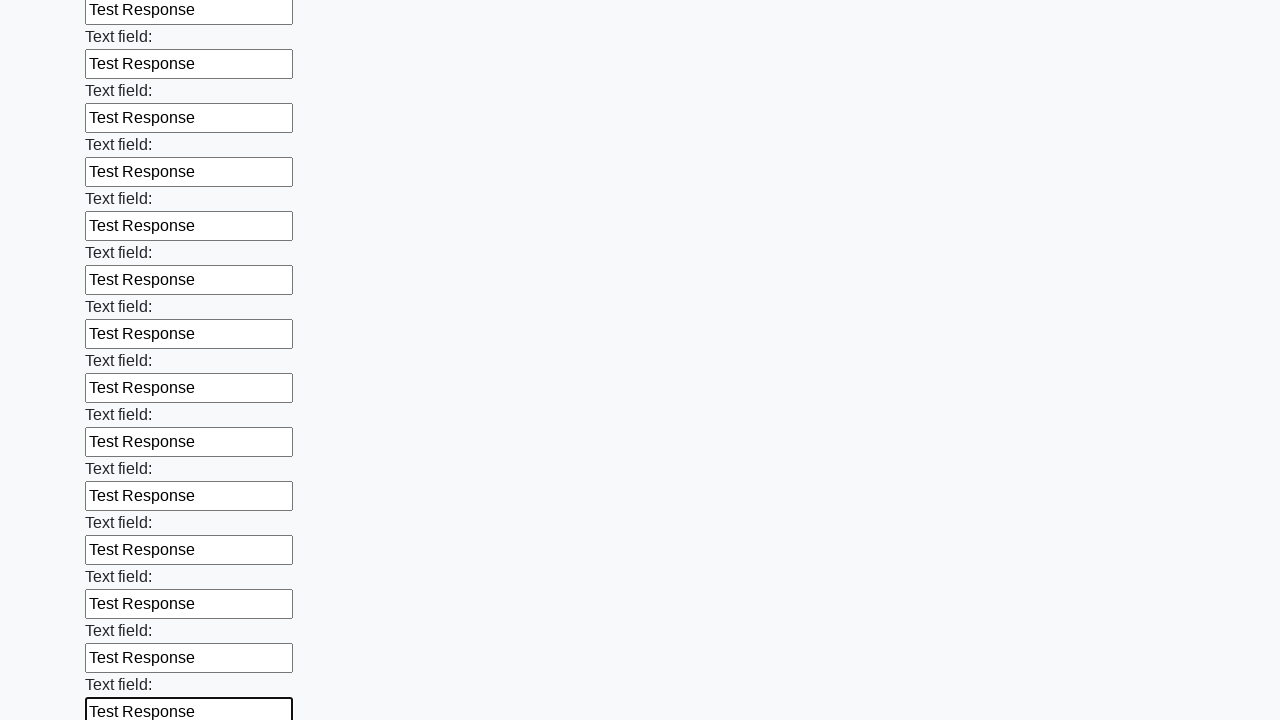

Filled an input field with 'Test Response' on input >> nth=87
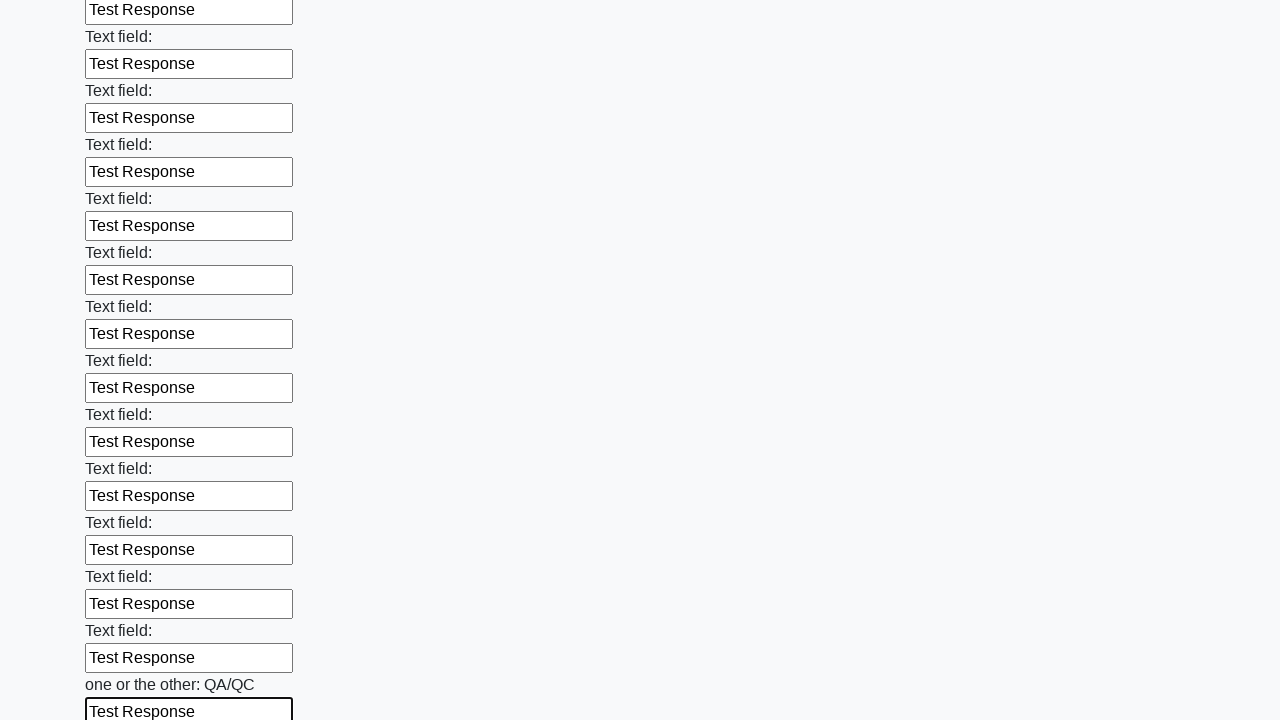

Filled an input field with 'Test Response' on input >> nth=88
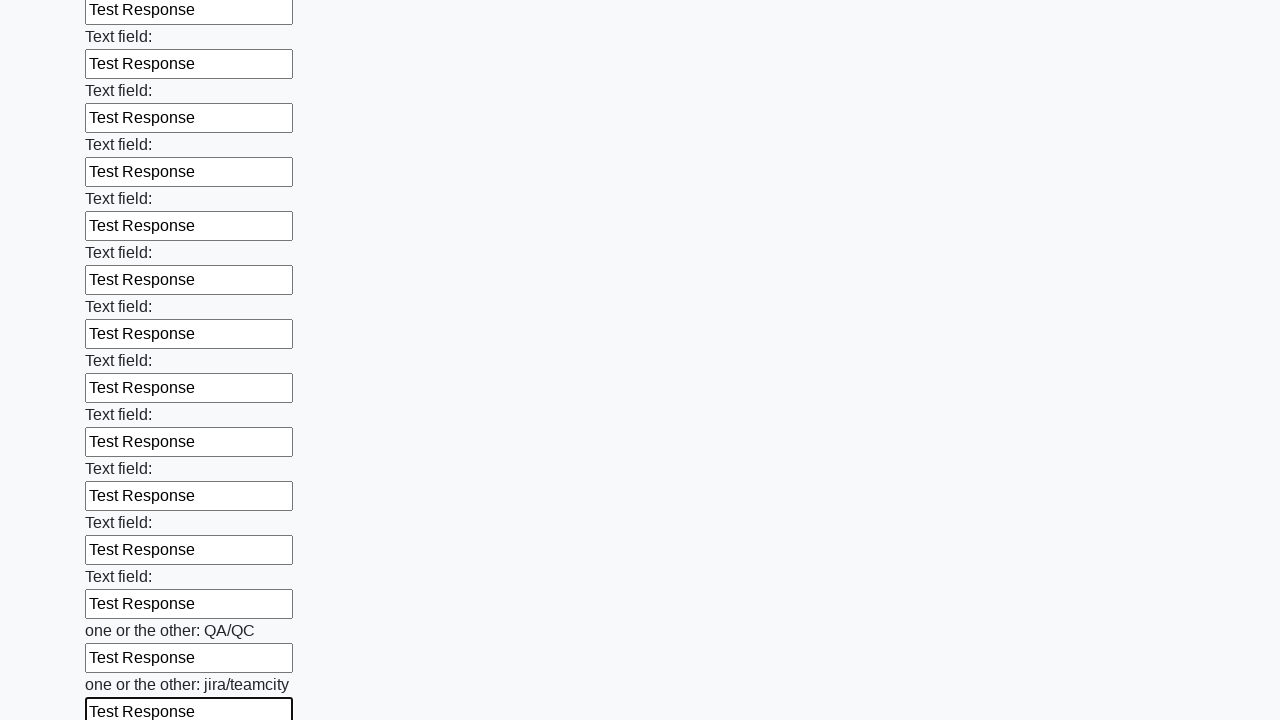

Filled an input field with 'Test Response' on input >> nth=89
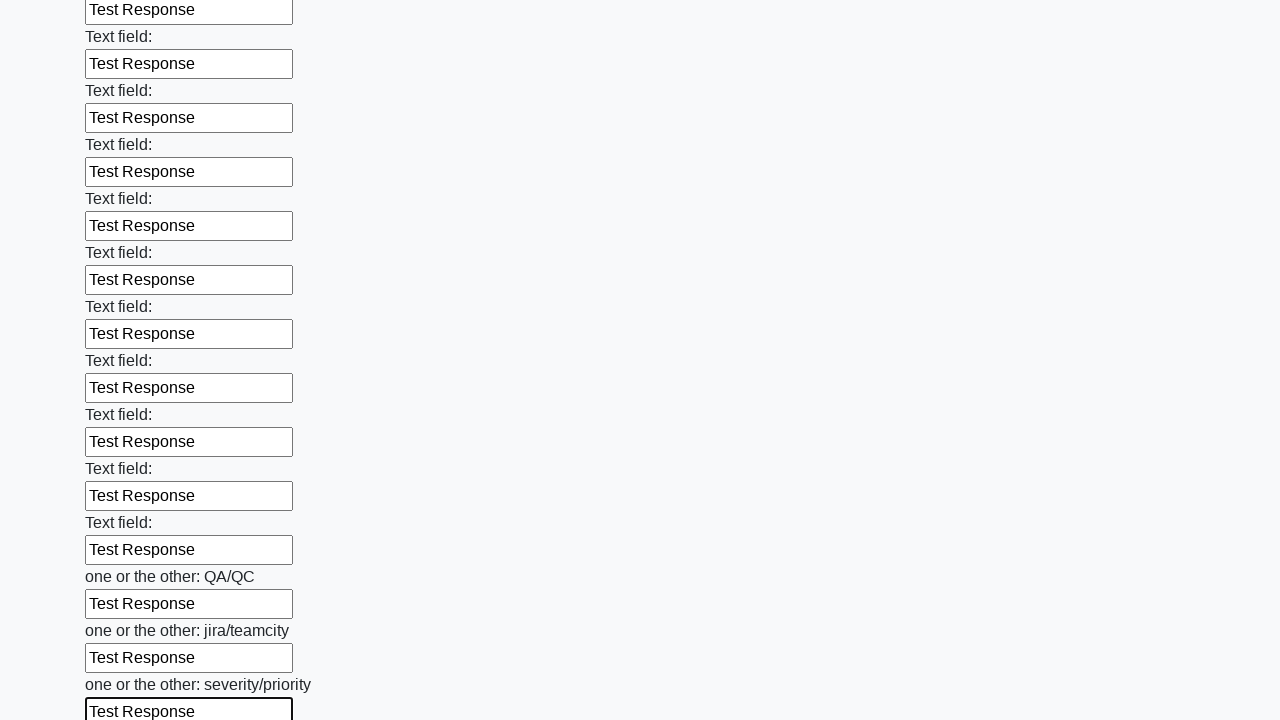

Filled an input field with 'Test Response' on input >> nth=90
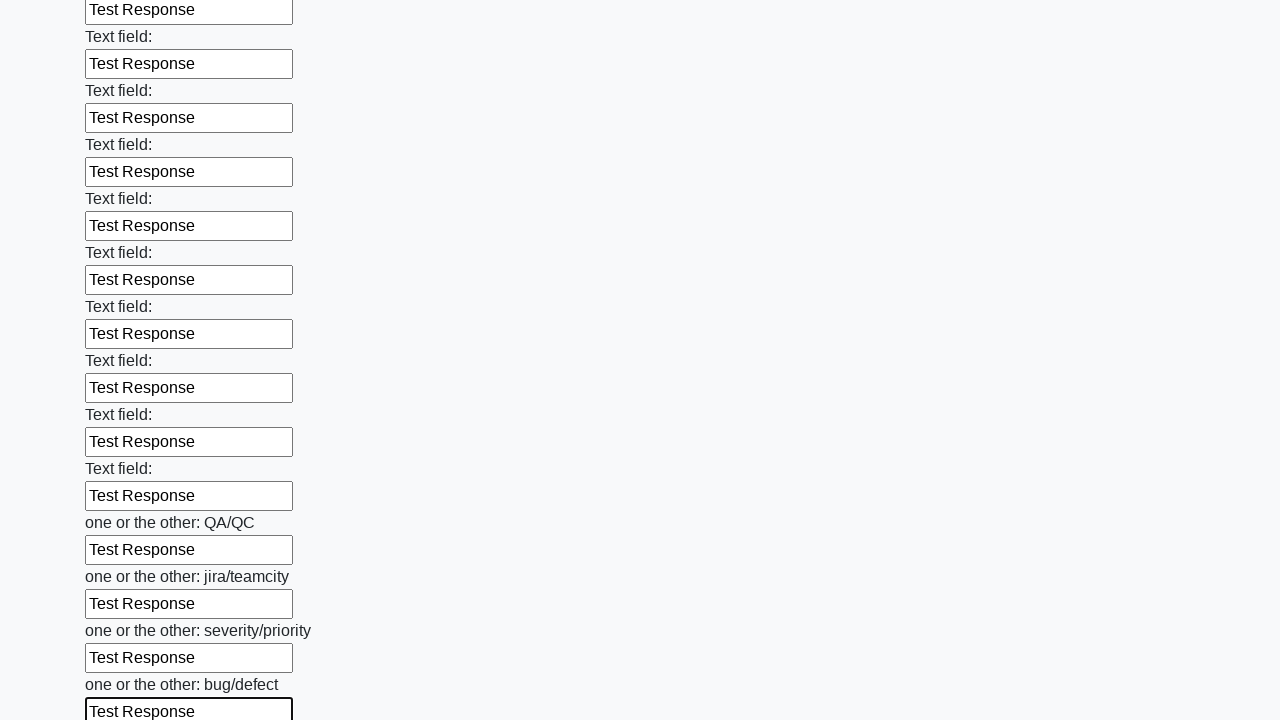

Filled an input field with 'Test Response' on input >> nth=91
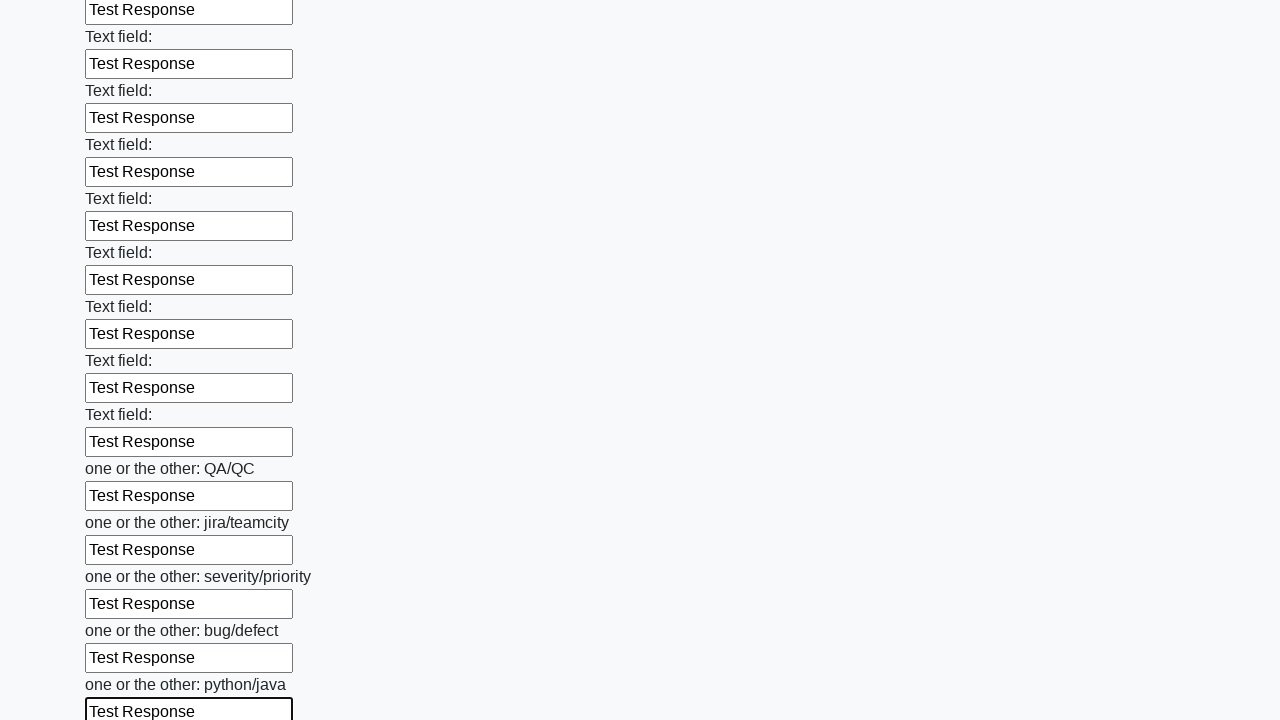

Filled an input field with 'Test Response' on input >> nth=92
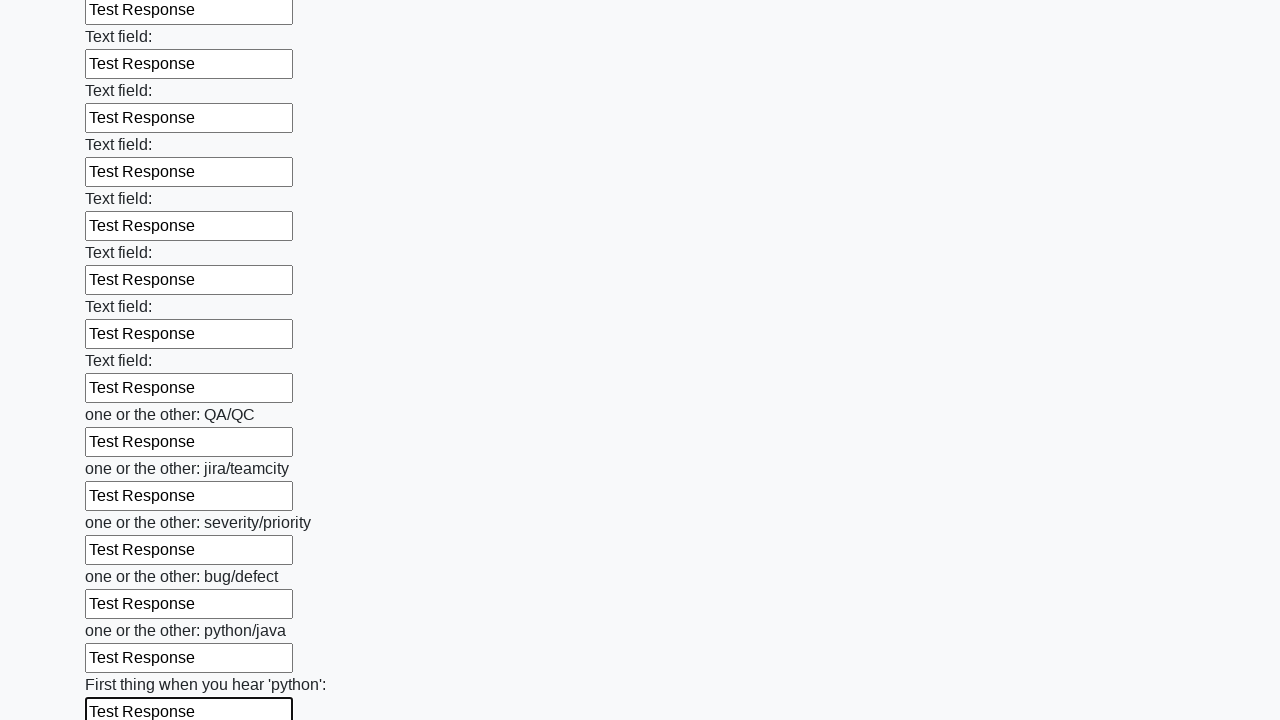

Filled an input field with 'Test Response' on input >> nth=93
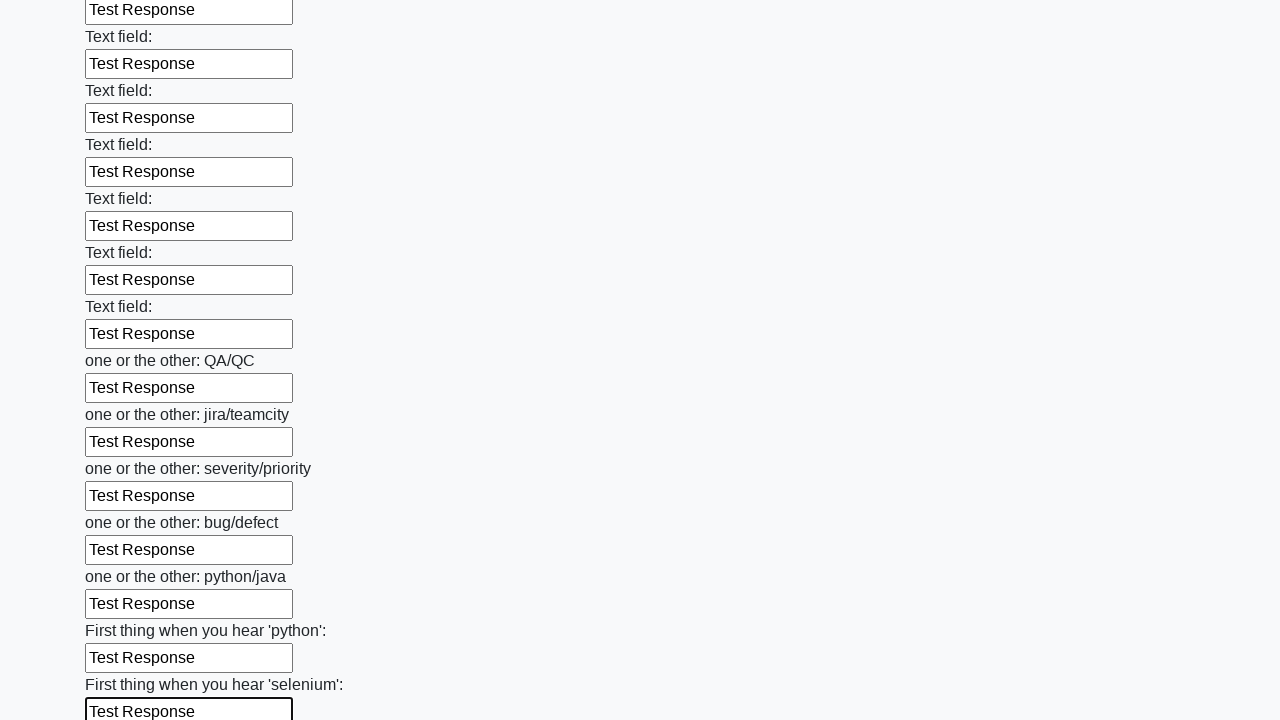

Filled an input field with 'Test Response' on input >> nth=94
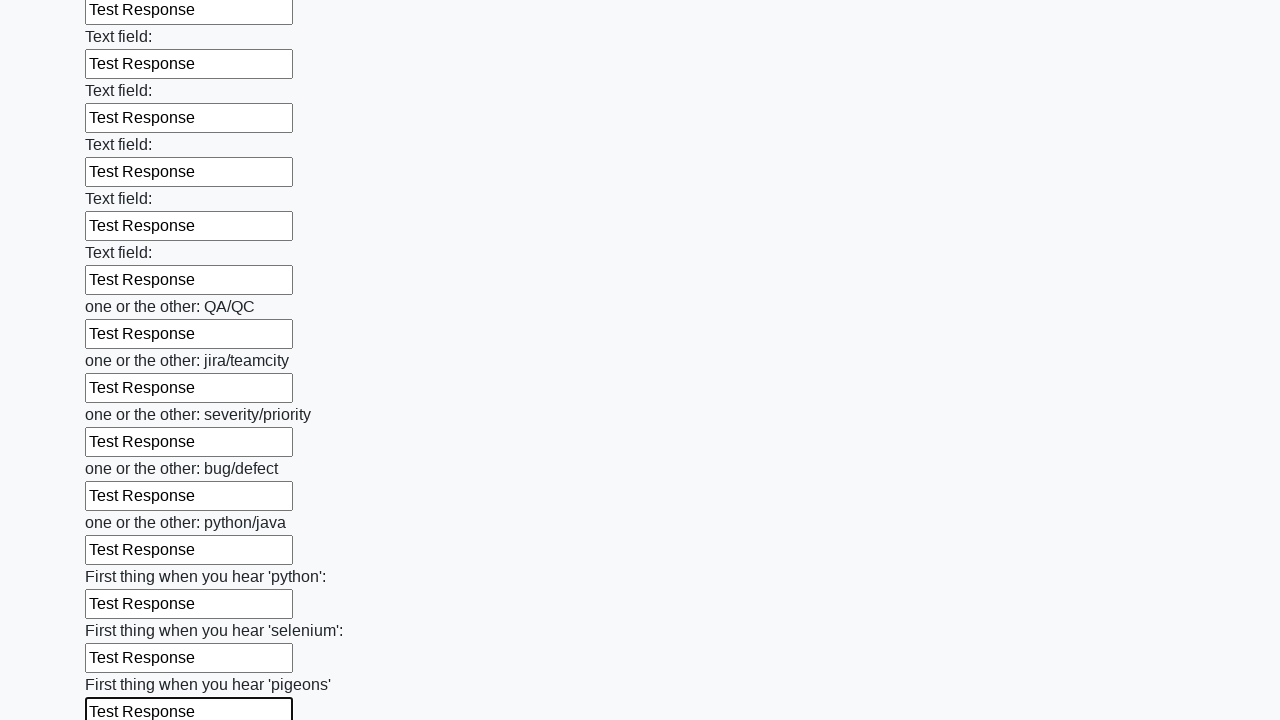

Filled an input field with 'Test Response' on input >> nth=95
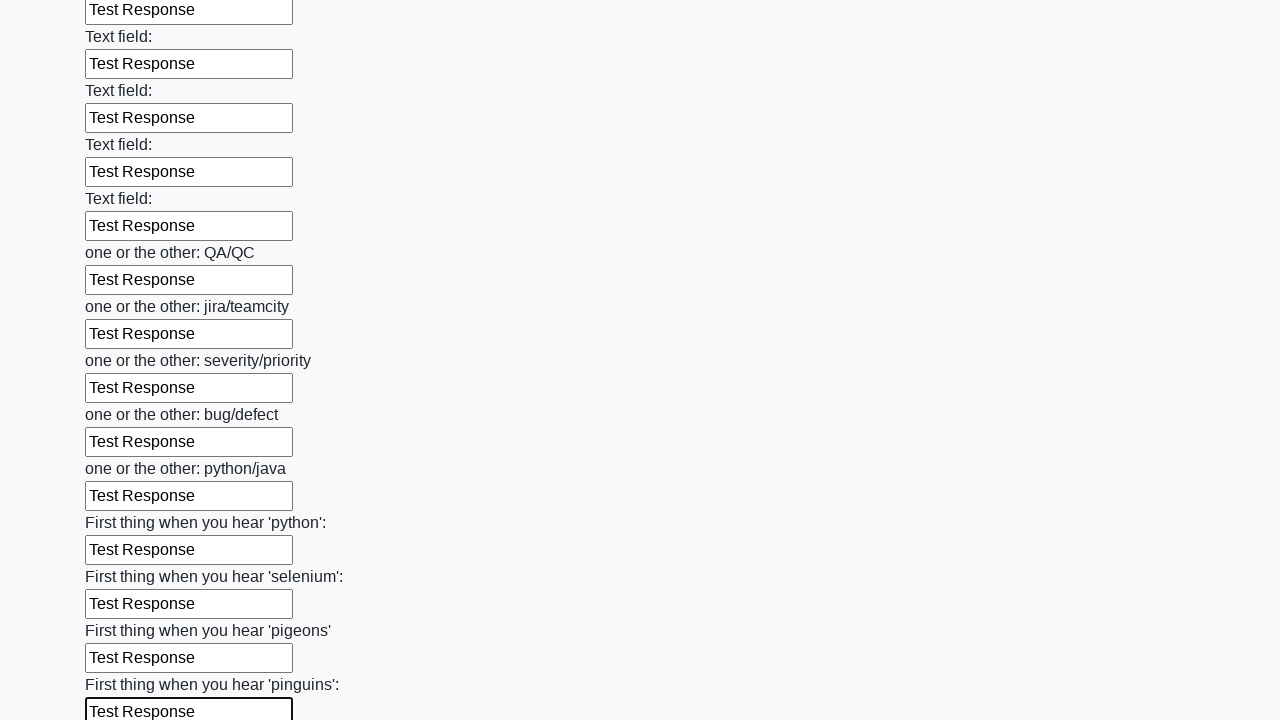

Filled an input field with 'Test Response' on input >> nth=96
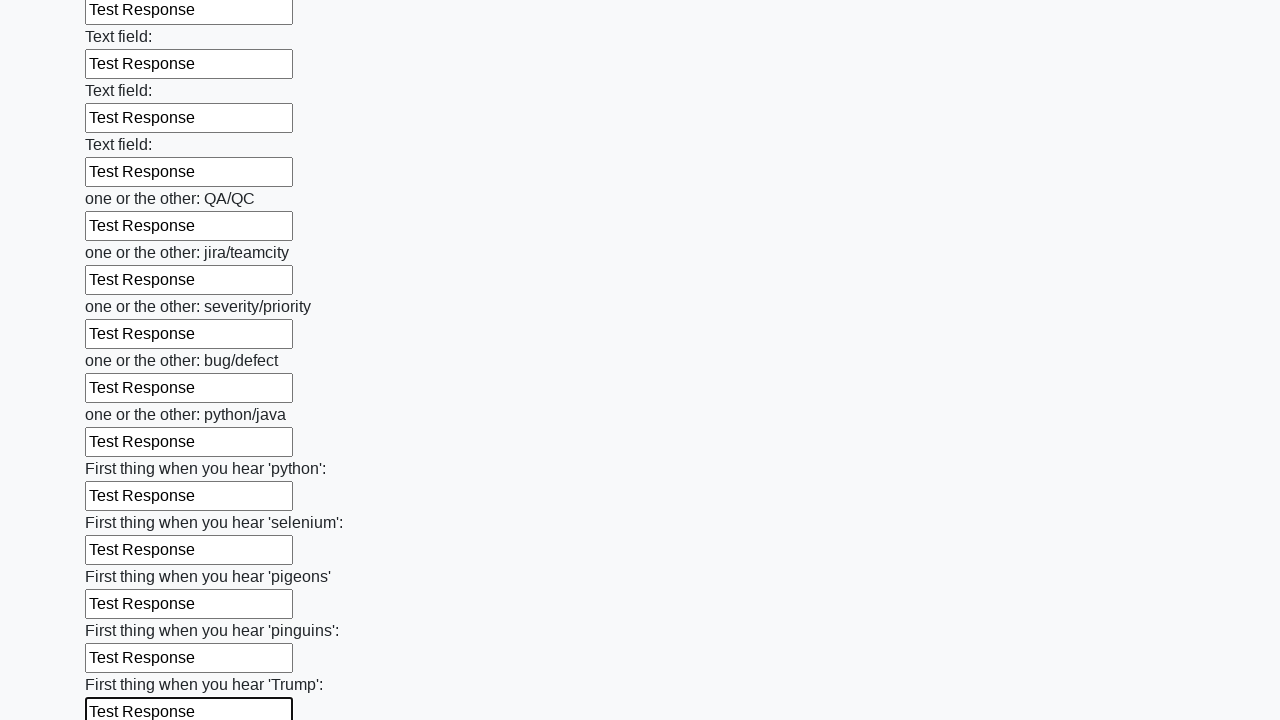

Filled an input field with 'Test Response' on input >> nth=97
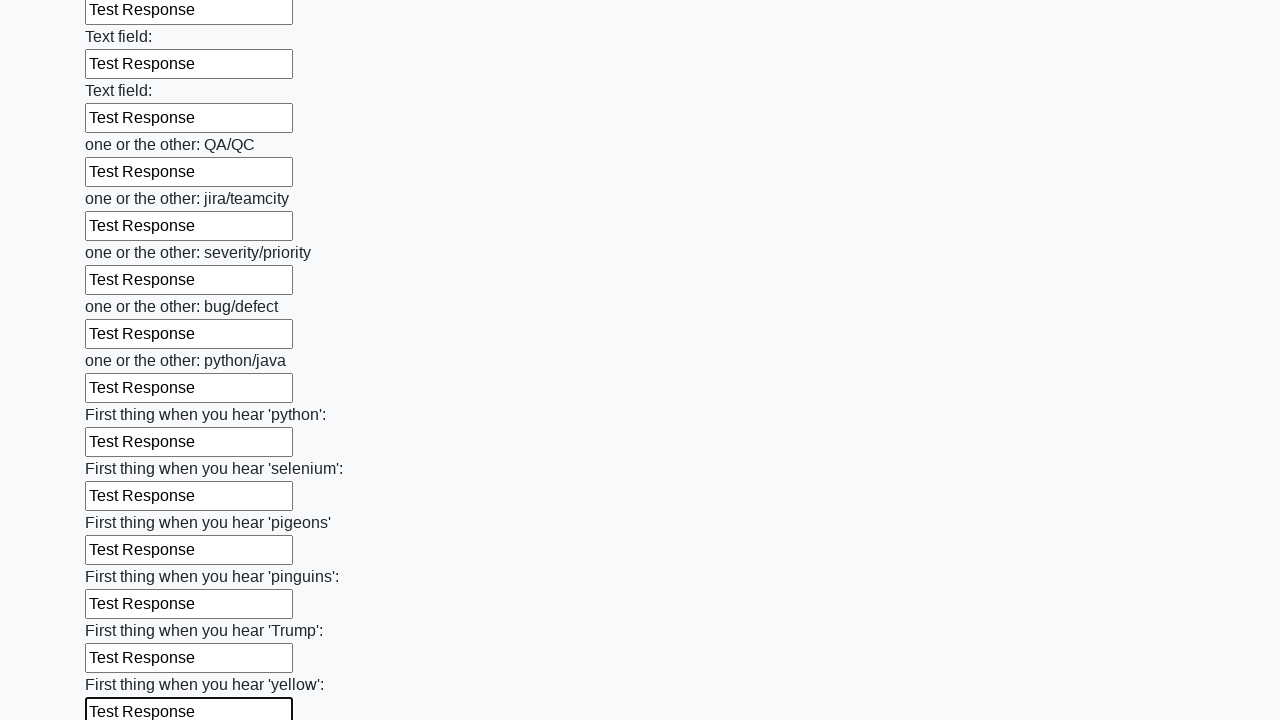

Filled an input field with 'Test Response' on input >> nth=98
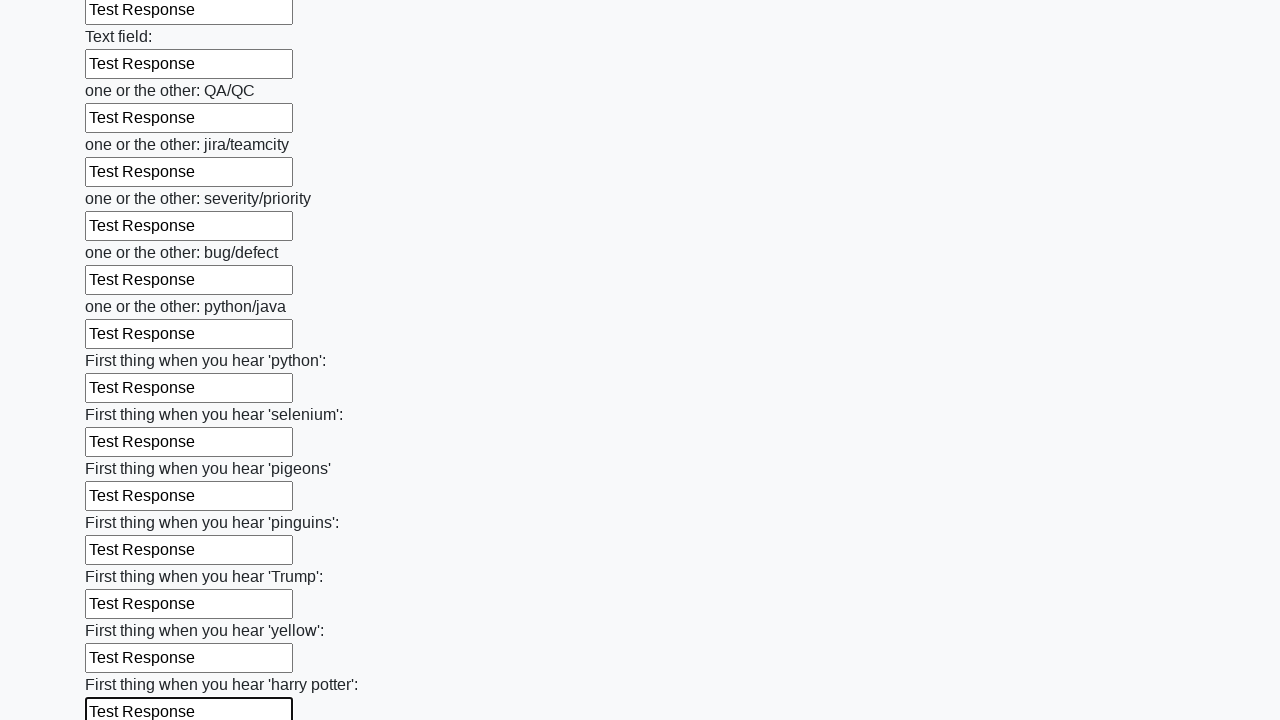

Filled an input field with 'Test Response' on input >> nth=99
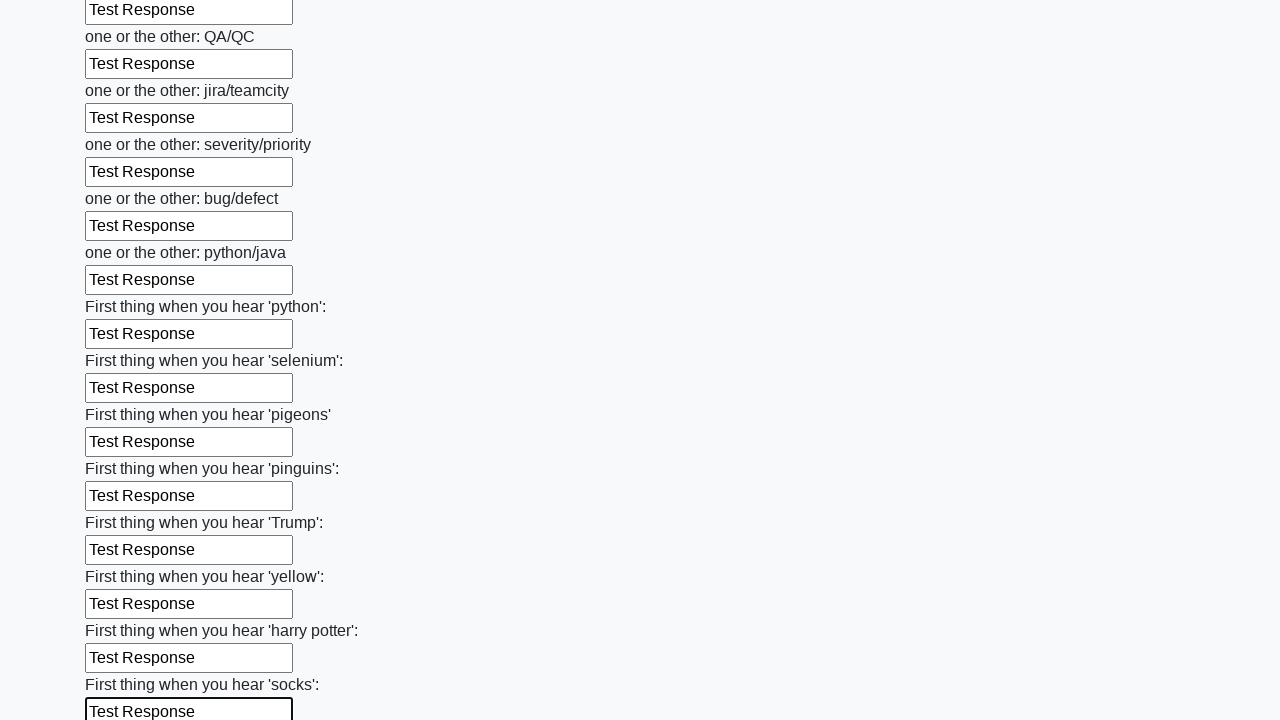

Clicked the submit button to submit the form at (123, 611) on button.btn
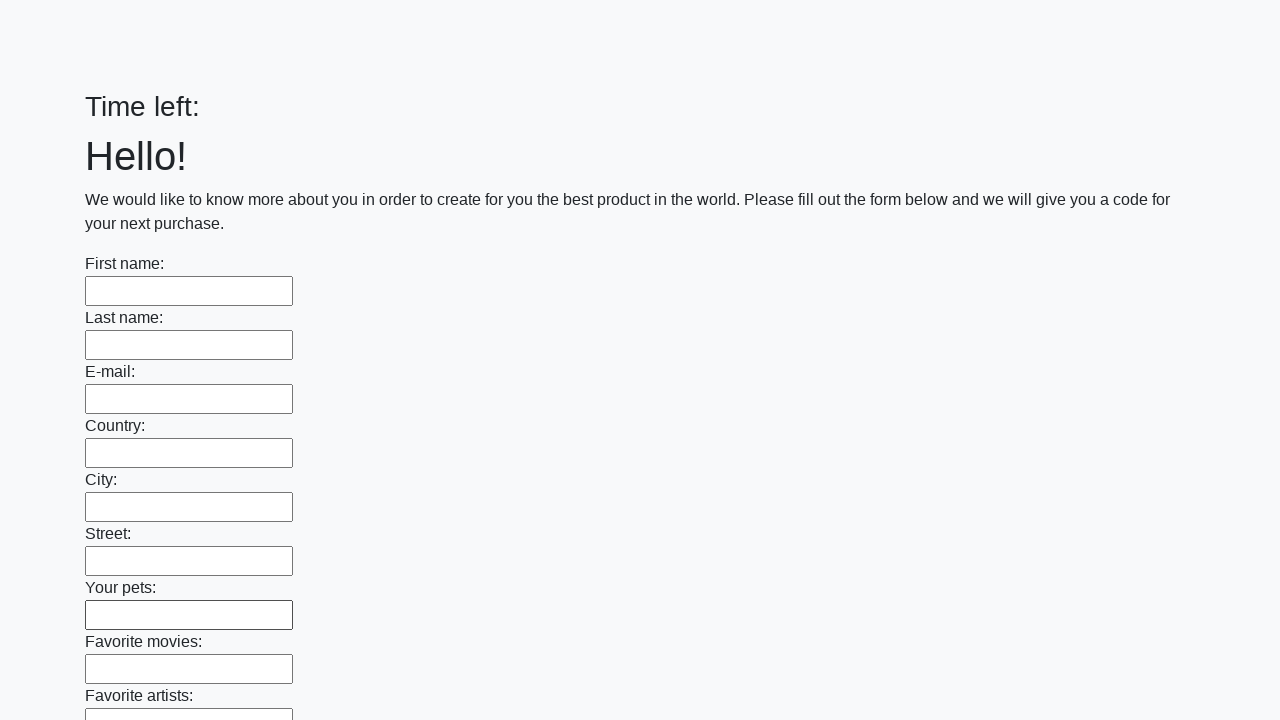

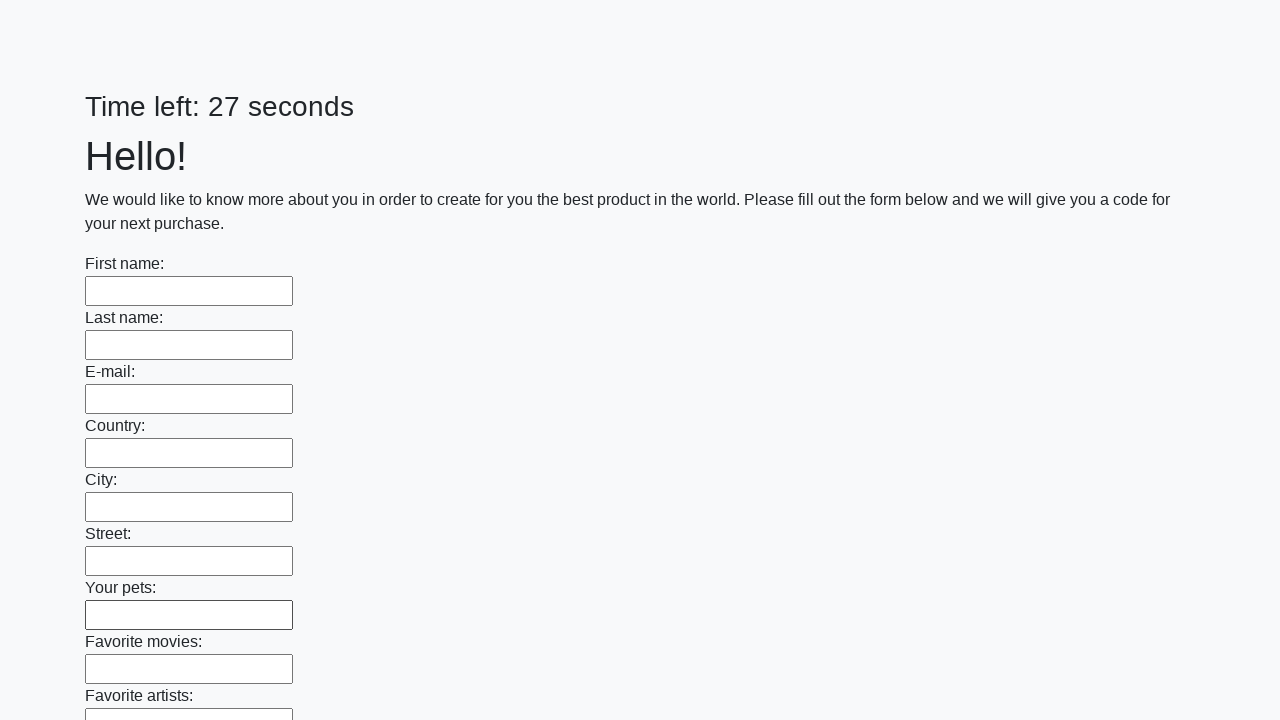